Tests jQuery UI datepicker functionality by opening the date picker, navigating to a specific month/year using previous button, and selecting a specific day.

Starting URL: https://jqueryui.com/datepicker/

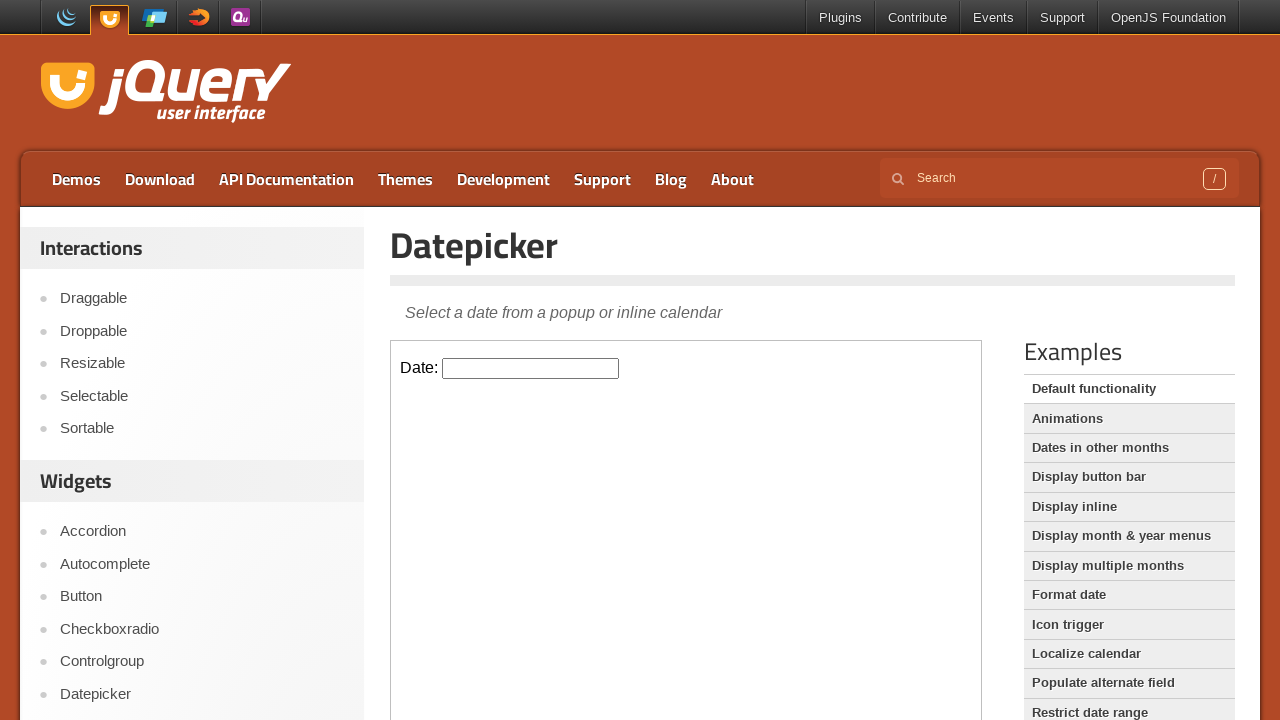

Located iframe containing datepicker
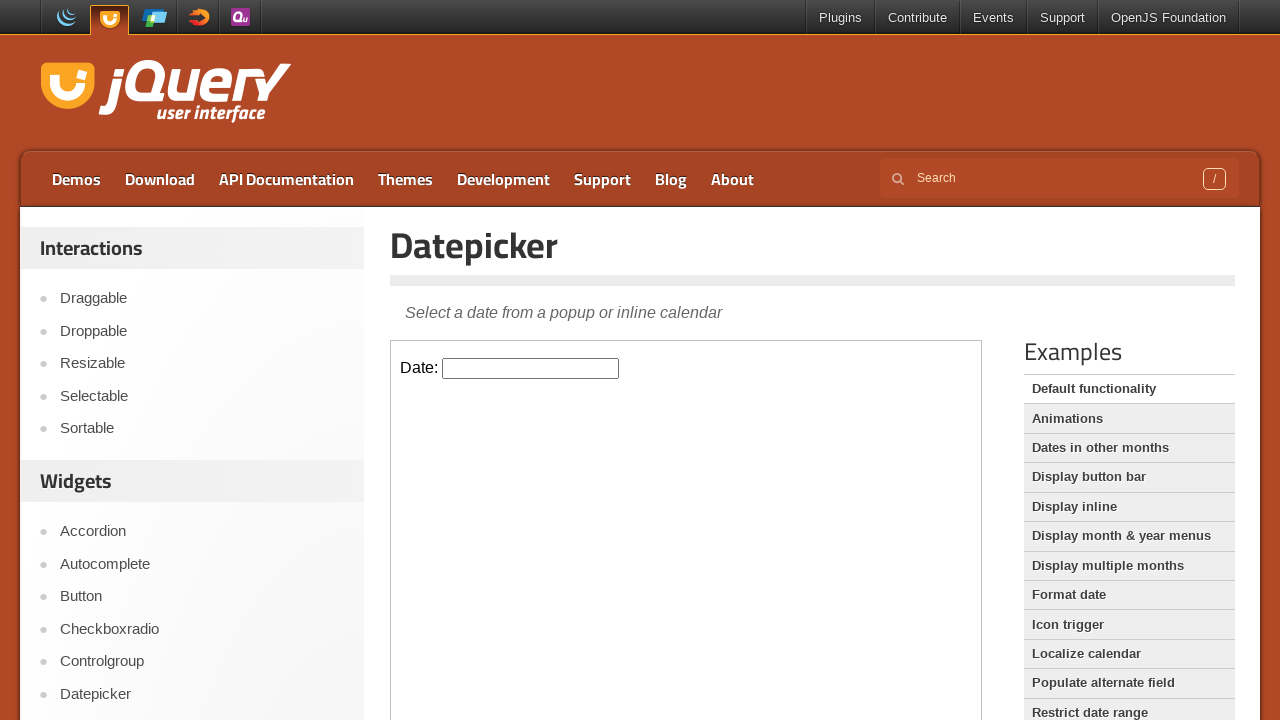

Clicked datepicker input to open calendar at (531, 368) on iframe.demo-frame >> internal:control=enter-frame >> #datepicker
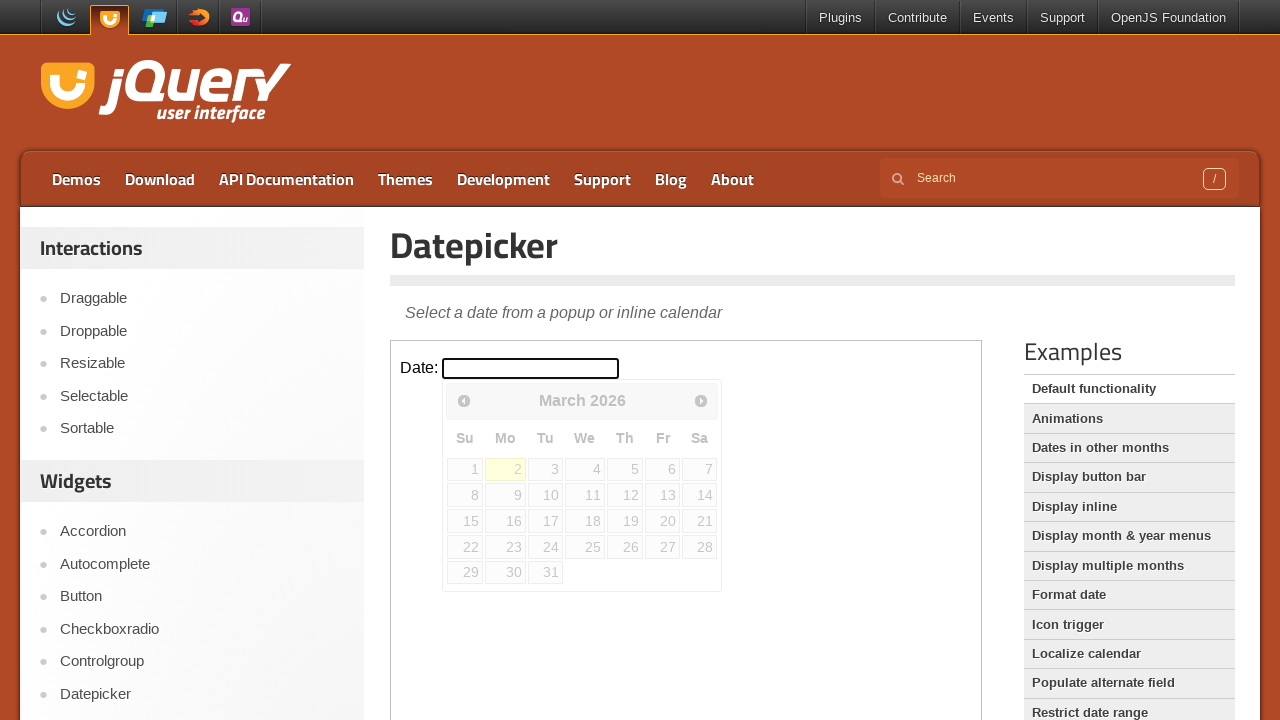

Retrieved current month (March) and year (2026) from calendar
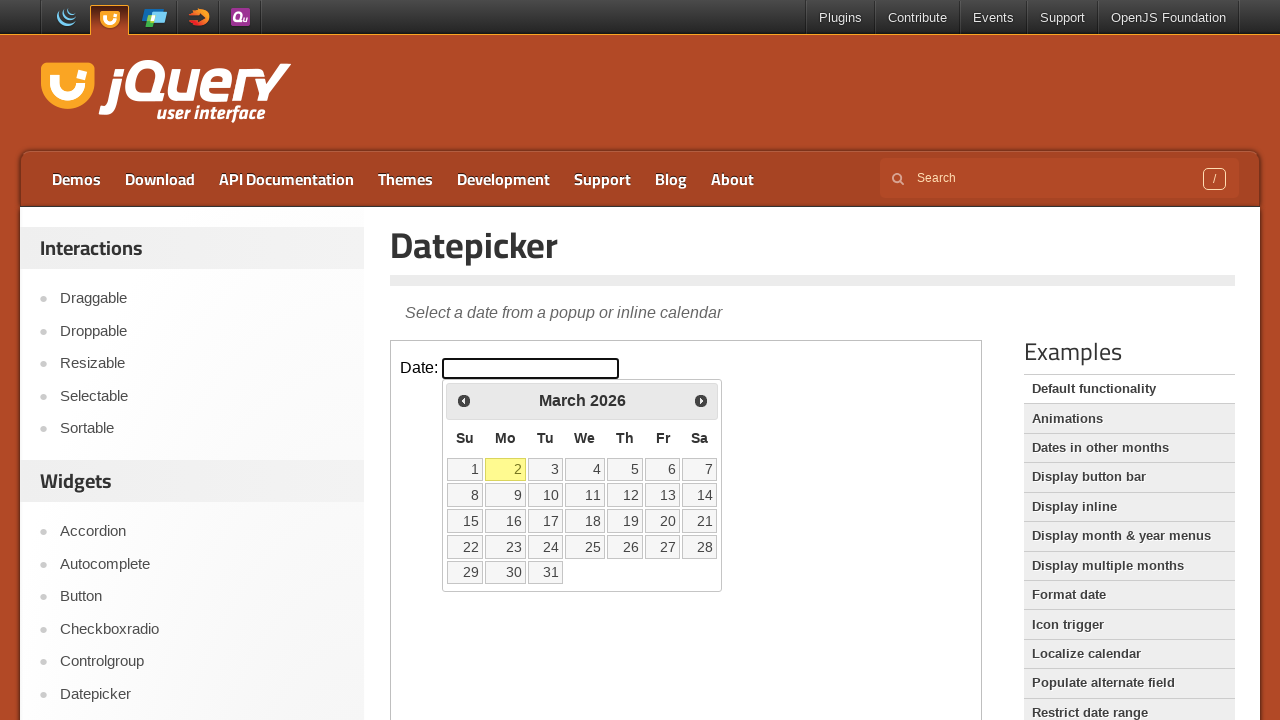

Clicked previous button to navigate to earlier month at (464, 400) on iframe.demo-frame >> internal:control=enter-frame >> span.ui-icon-circle-triangl
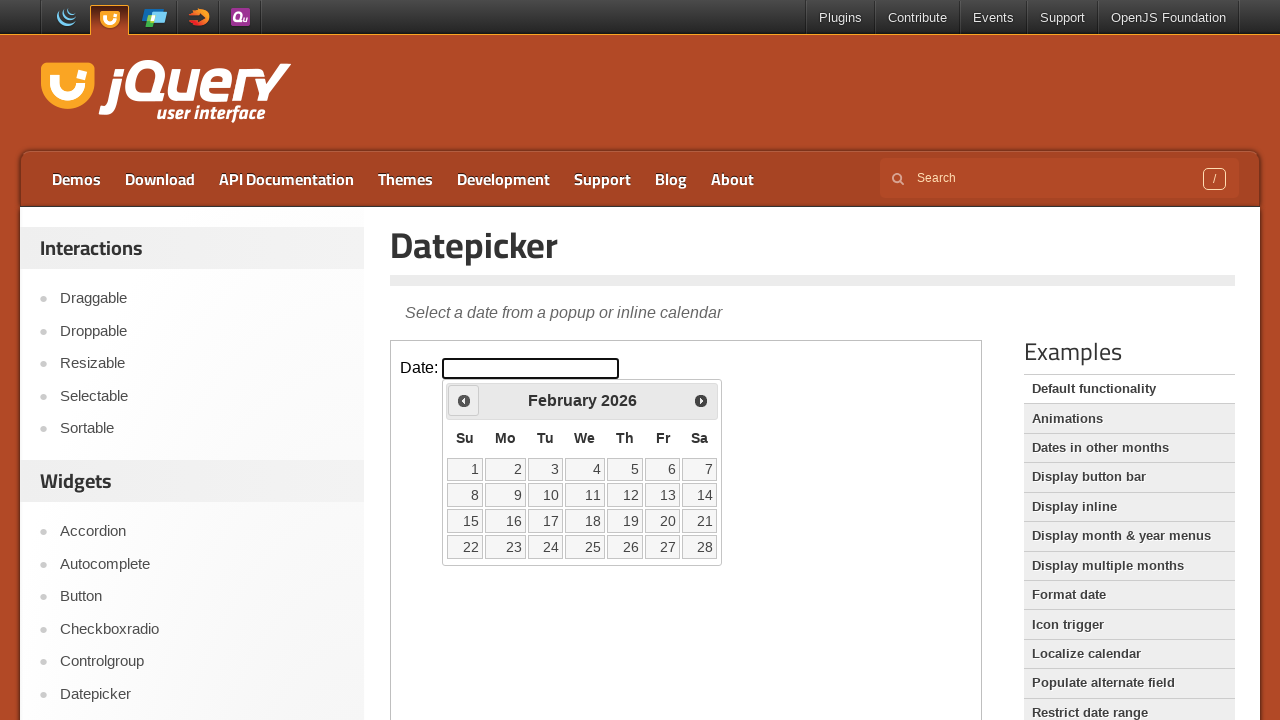

Waited for calendar to update
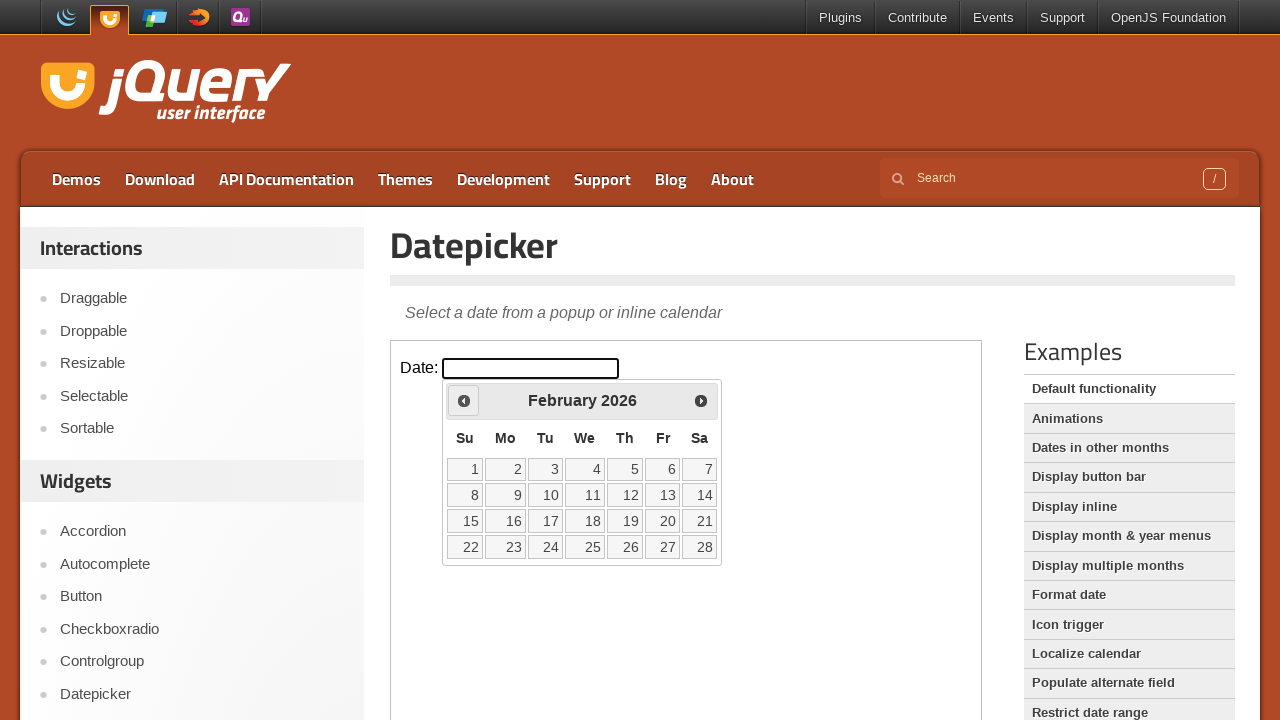

Retrieved current month (February) and year (2026) from calendar
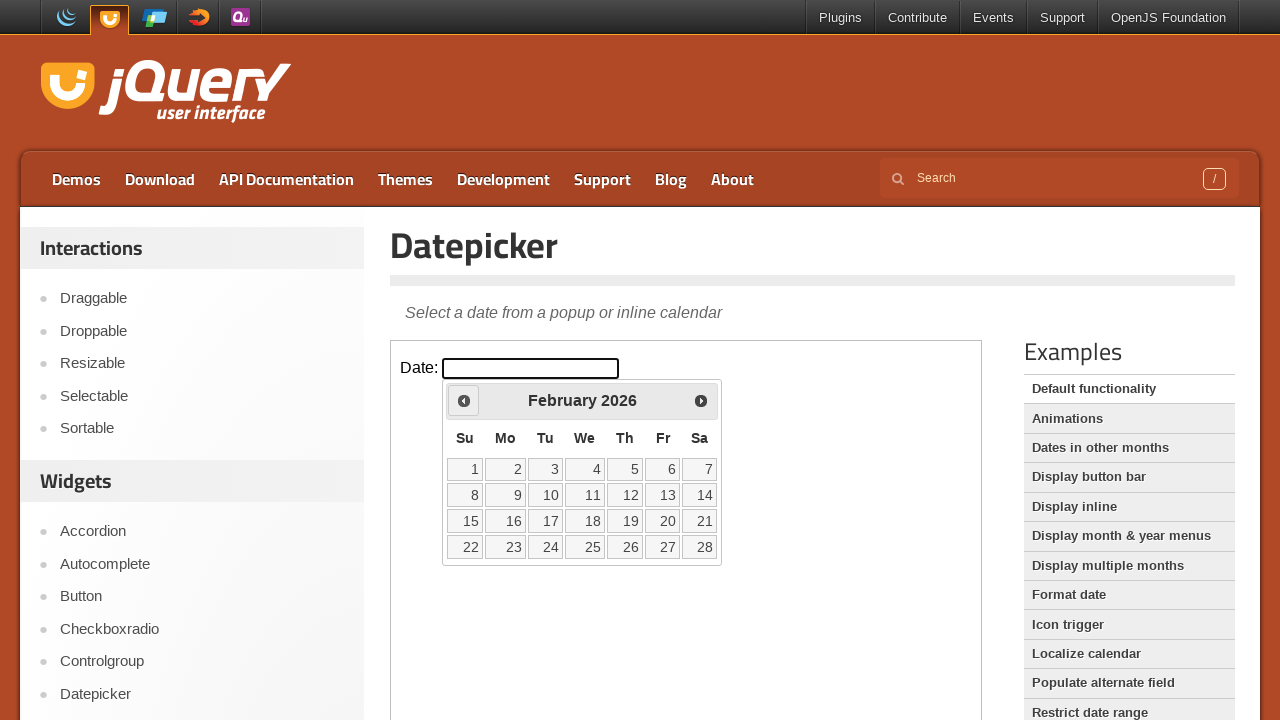

Clicked previous button to navigate to earlier month at (464, 400) on iframe.demo-frame >> internal:control=enter-frame >> span.ui-icon-circle-triangl
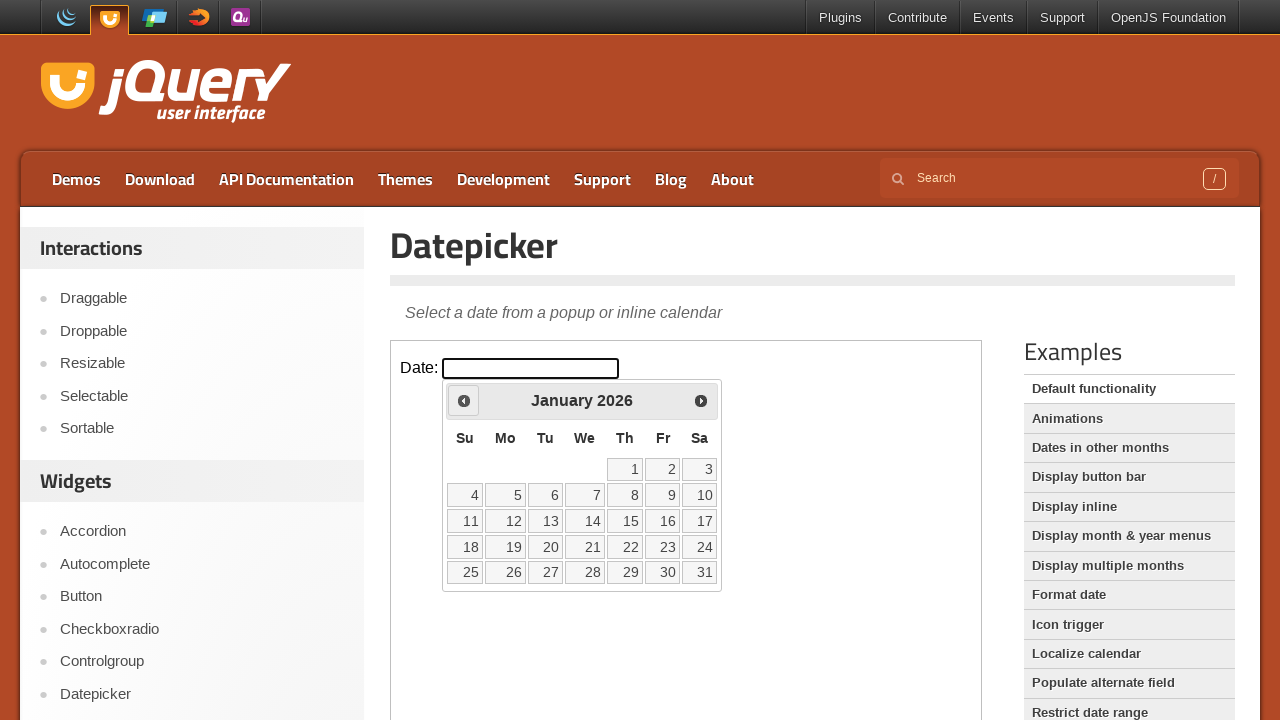

Waited for calendar to update
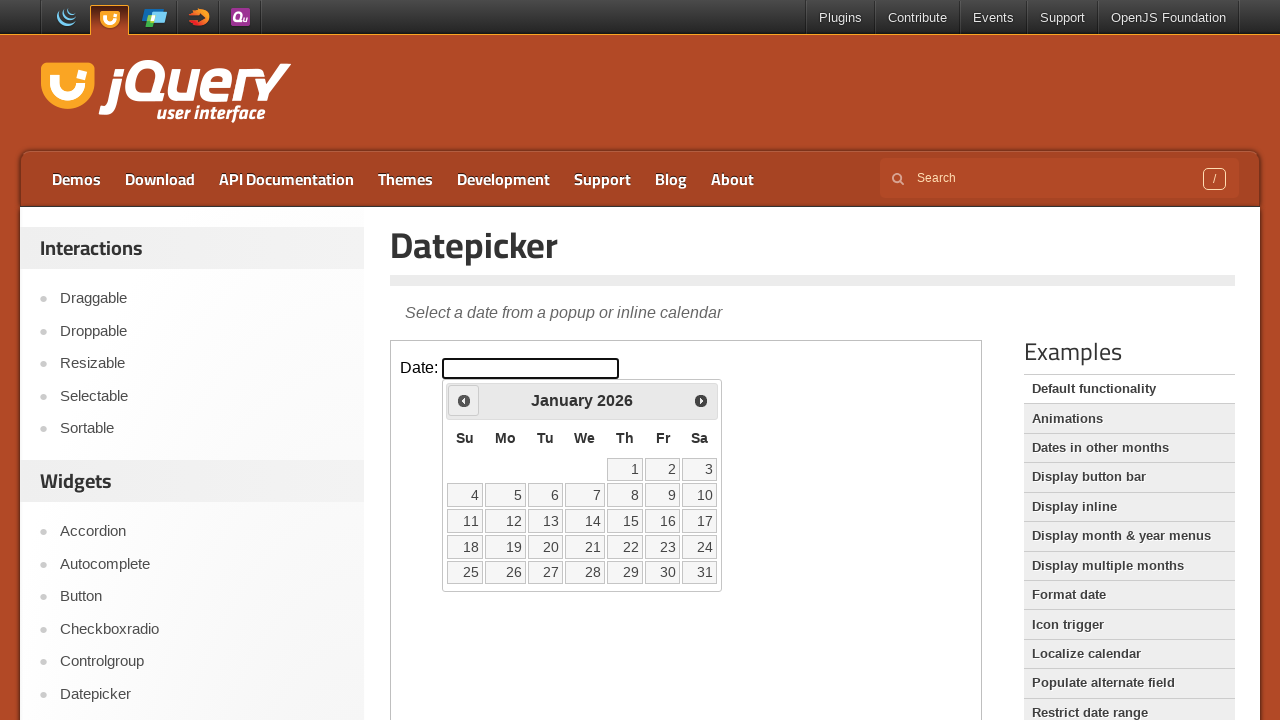

Retrieved current month (January) and year (2026) from calendar
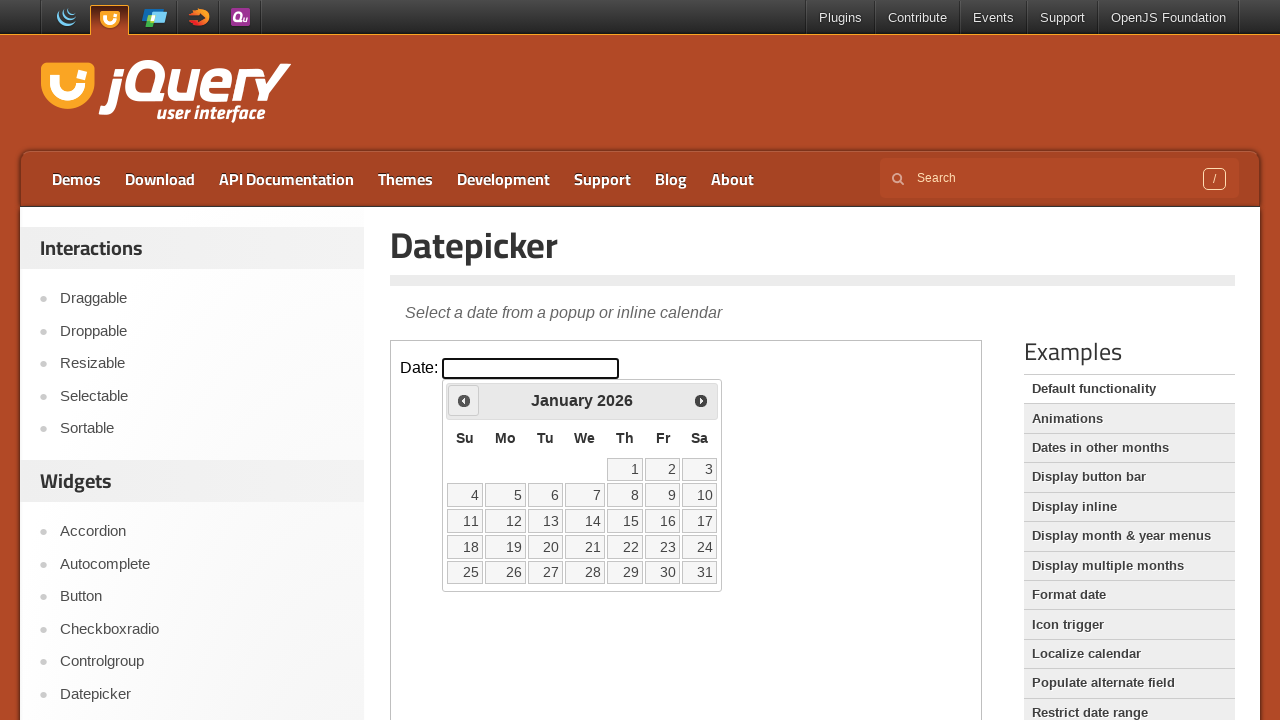

Clicked previous button to navigate to earlier month at (464, 400) on iframe.demo-frame >> internal:control=enter-frame >> span.ui-icon-circle-triangl
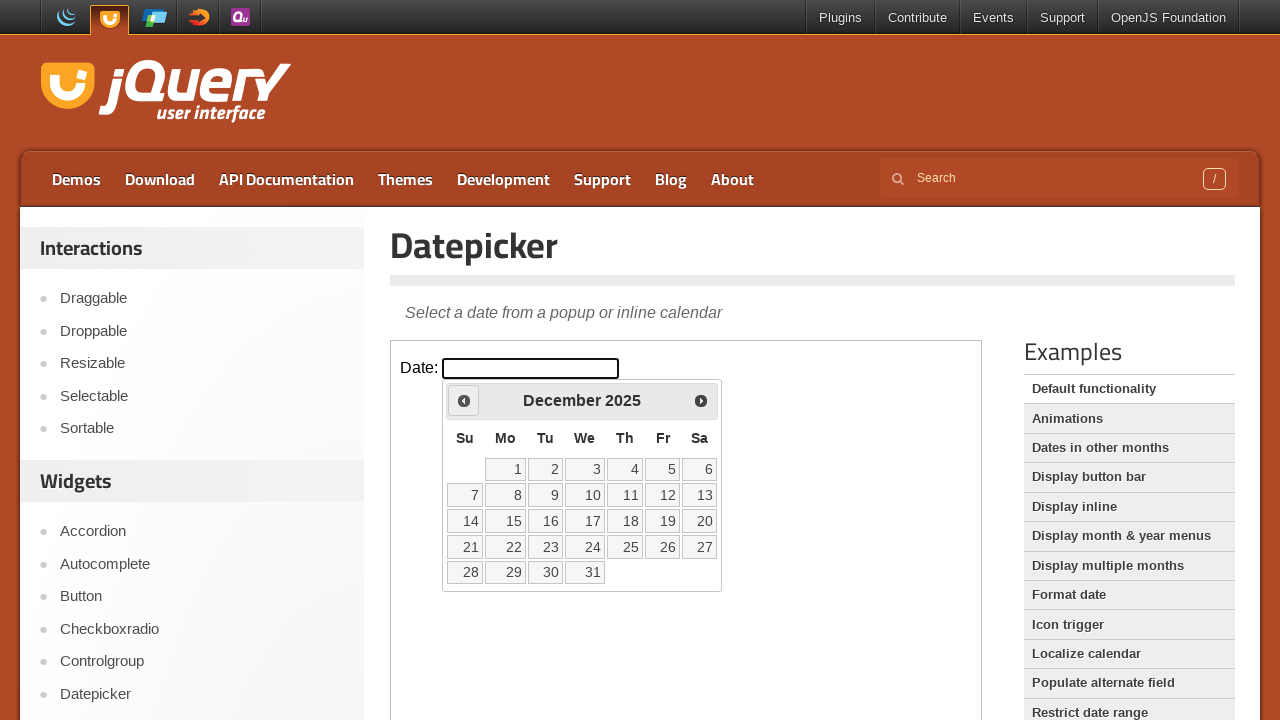

Waited for calendar to update
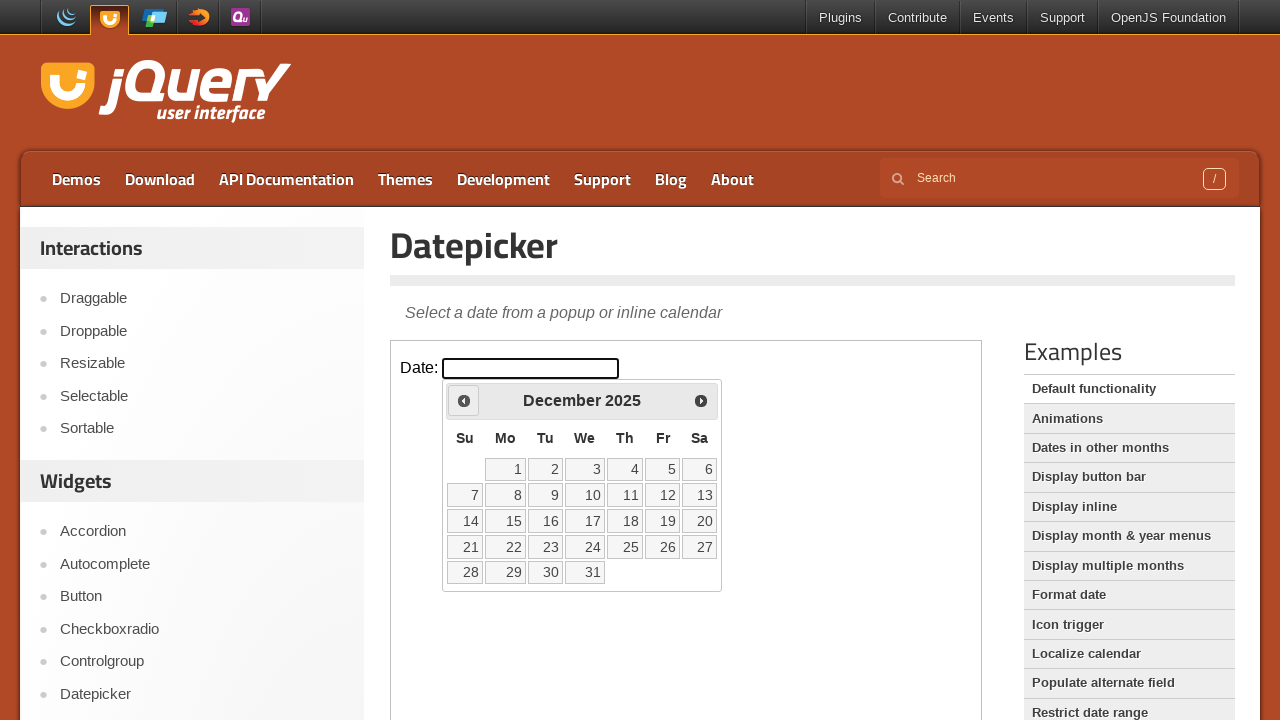

Retrieved current month (December) and year (2025) from calendar
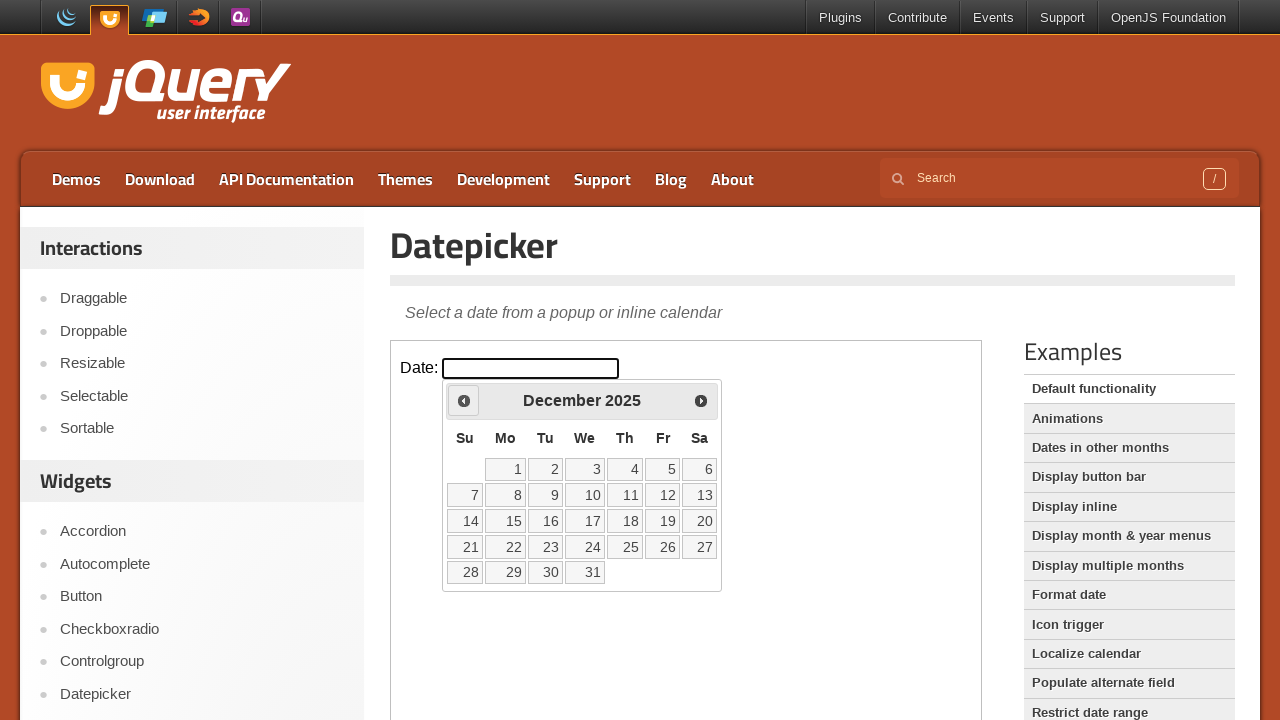

Clicked previous button to navigate to earlier month at (464, 400) on iframe.demo-frame >> internal:control=enter-frame >> span.ui-icon-circle-triangl
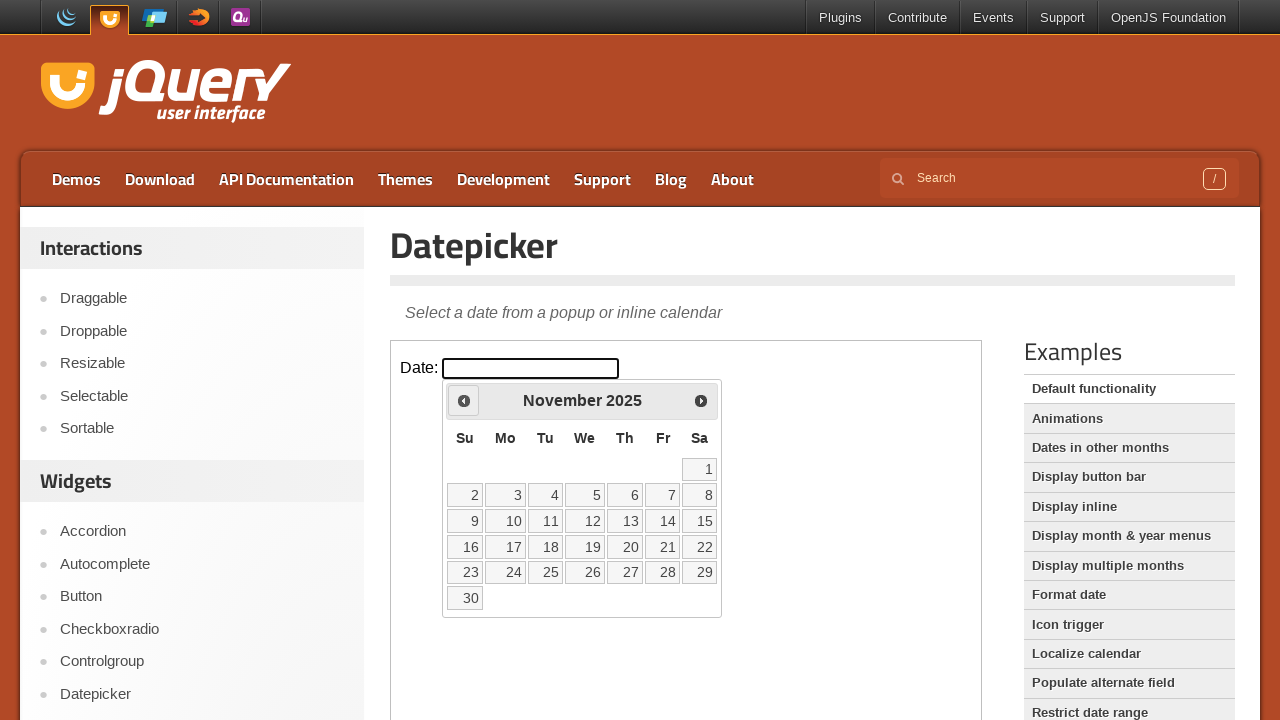

Waited for calendar to update
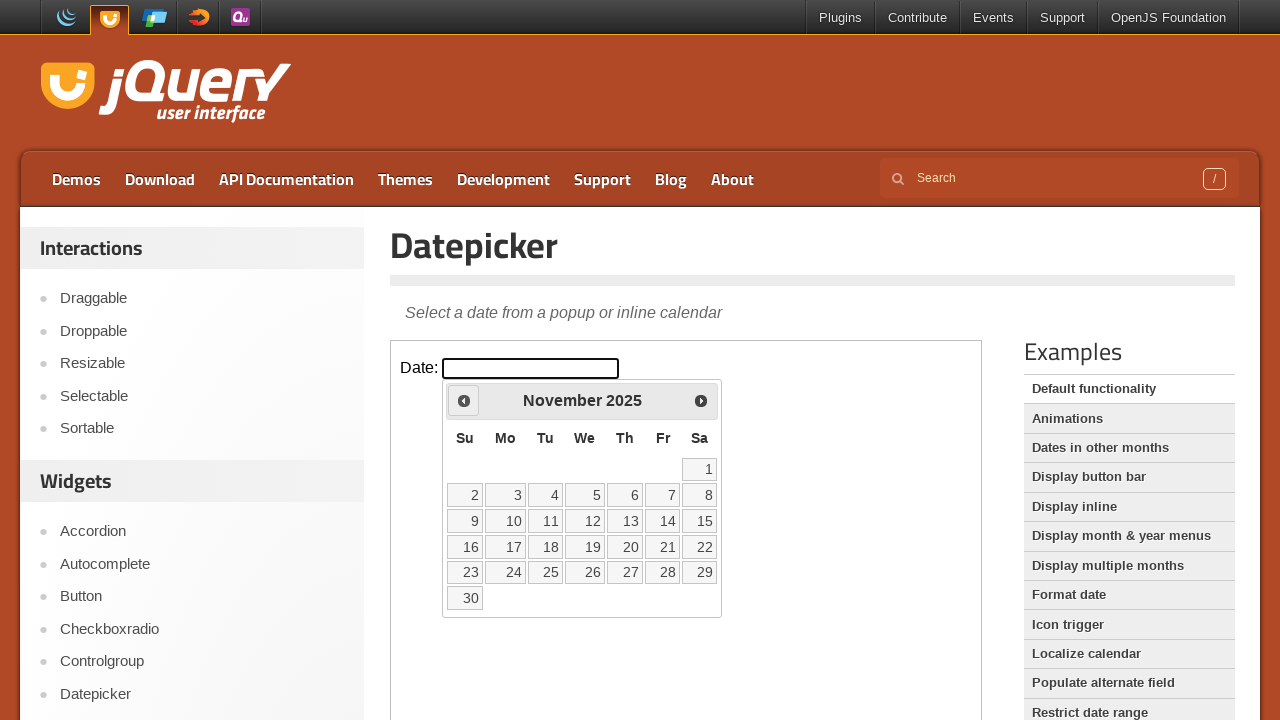

Retrieved current month (November) and year (2025) from calendar
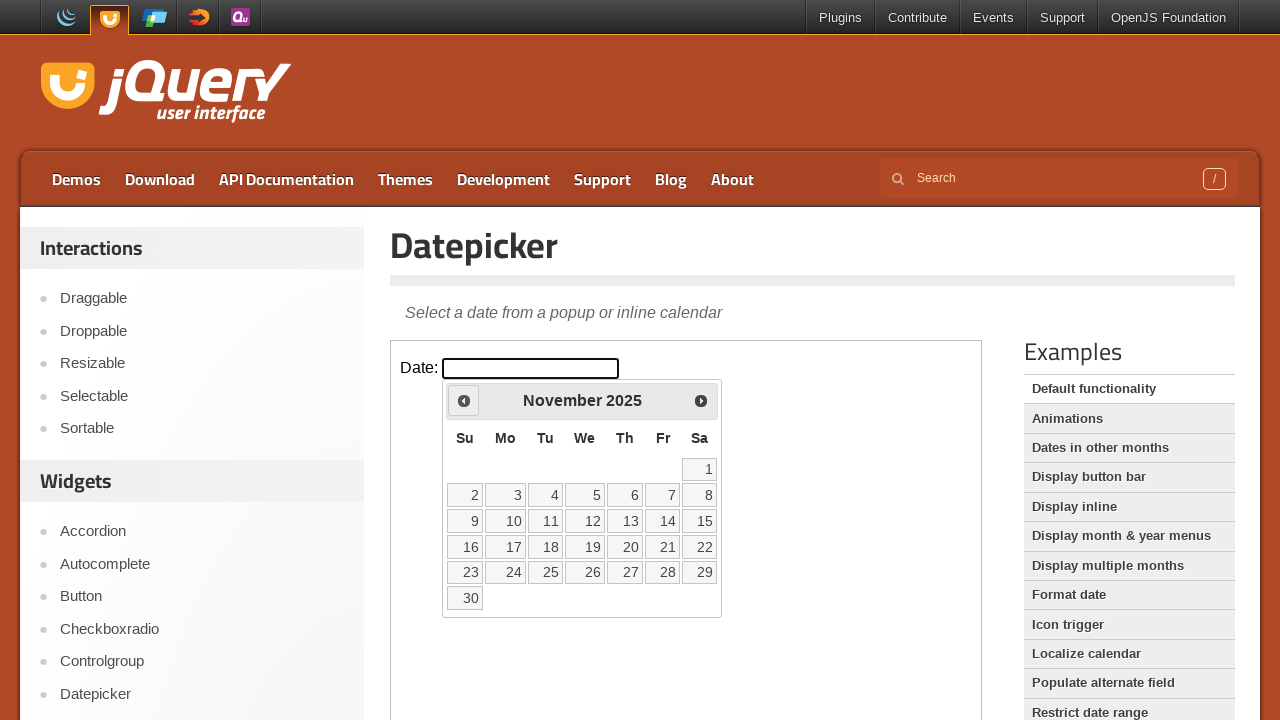

Clicked previous button to navigate to earlier month at (464, 400) on iframe.demo-frame >> internal:control=enter-frame >> span.ui-icon-circle-triangl
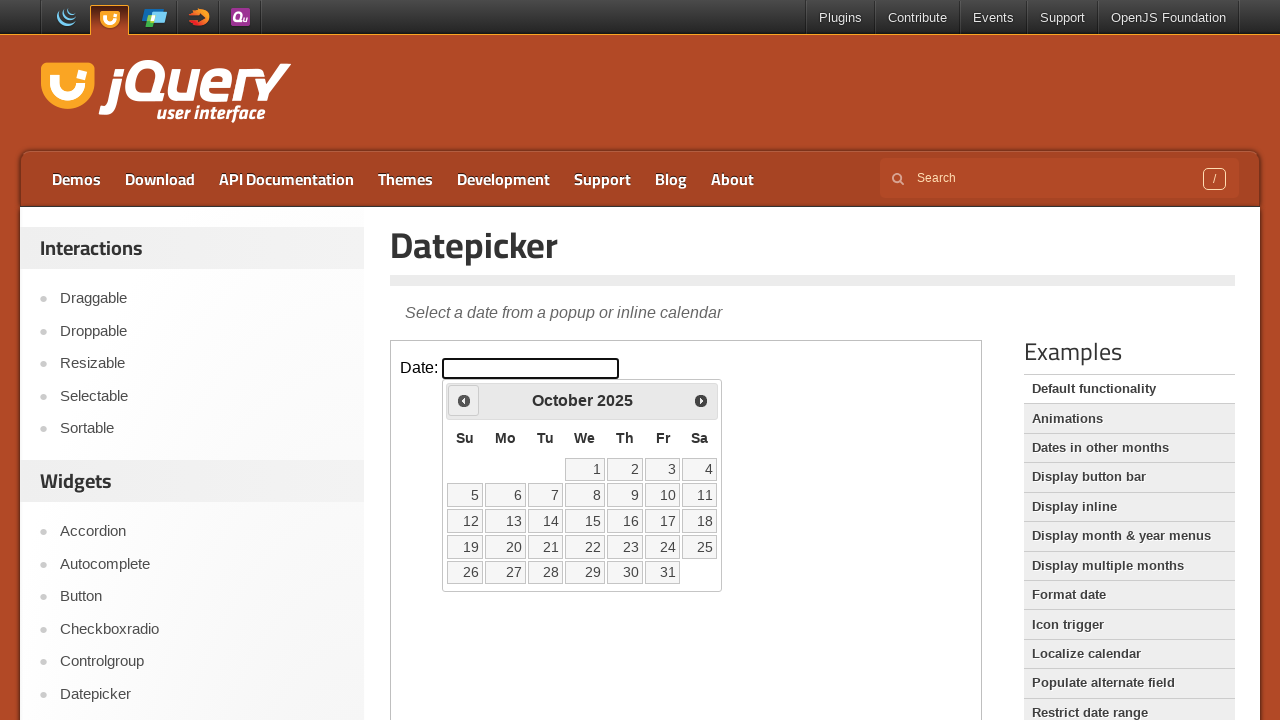

Waited for calendar to update
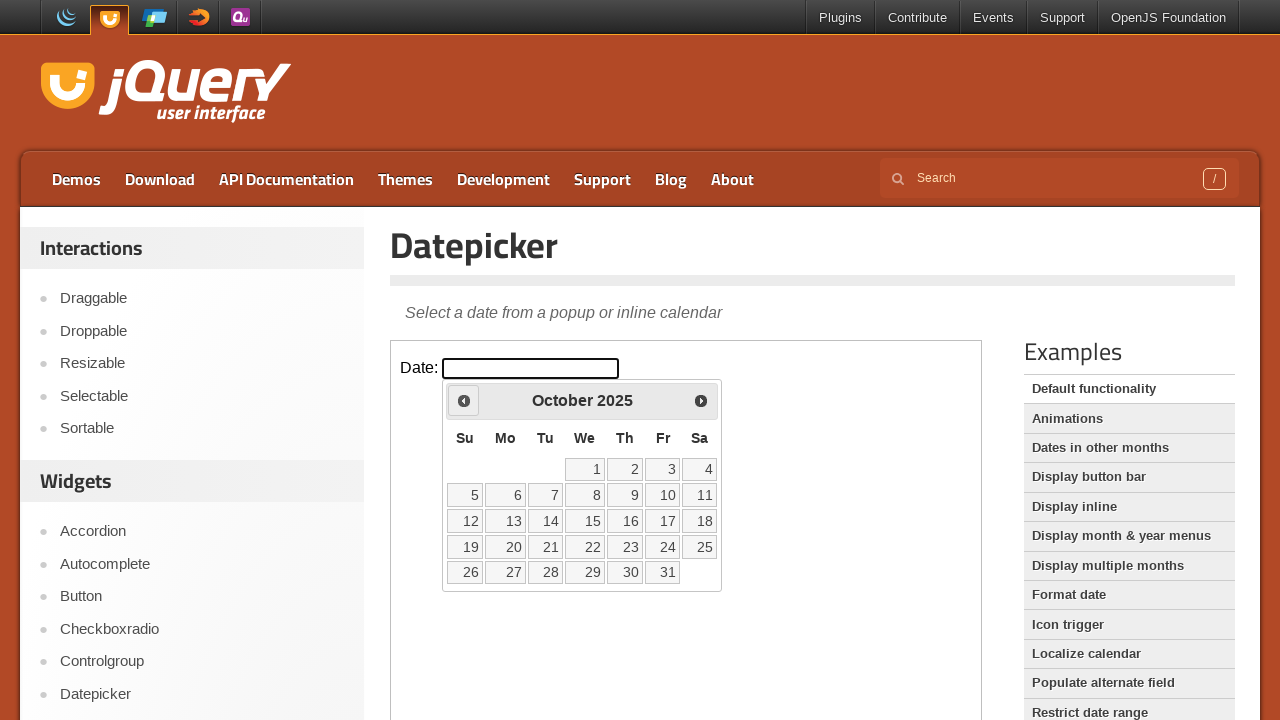

Retrieved current month (October) and year (2025) from calendar
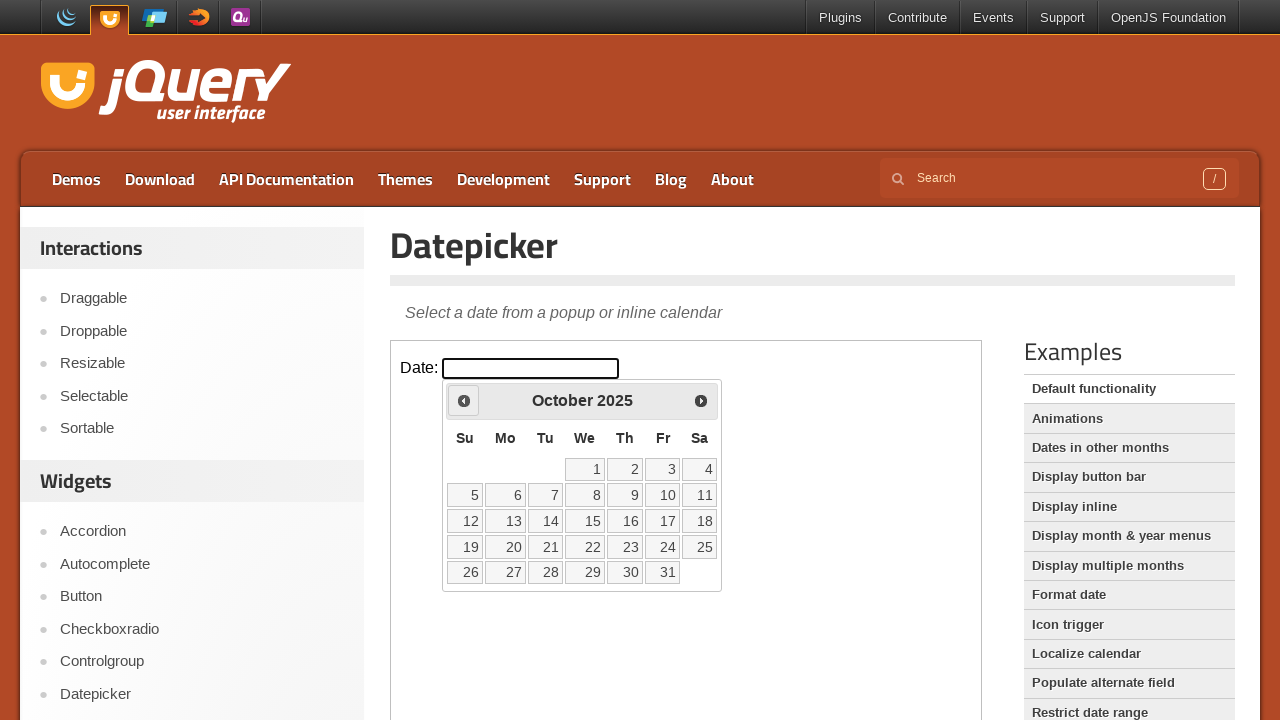

Clicked previous button to navigate to earlier month at (464, 400) on iframe.demo-frame >> internal:control=enter-frame >> span.ui-icon-circle-triangl
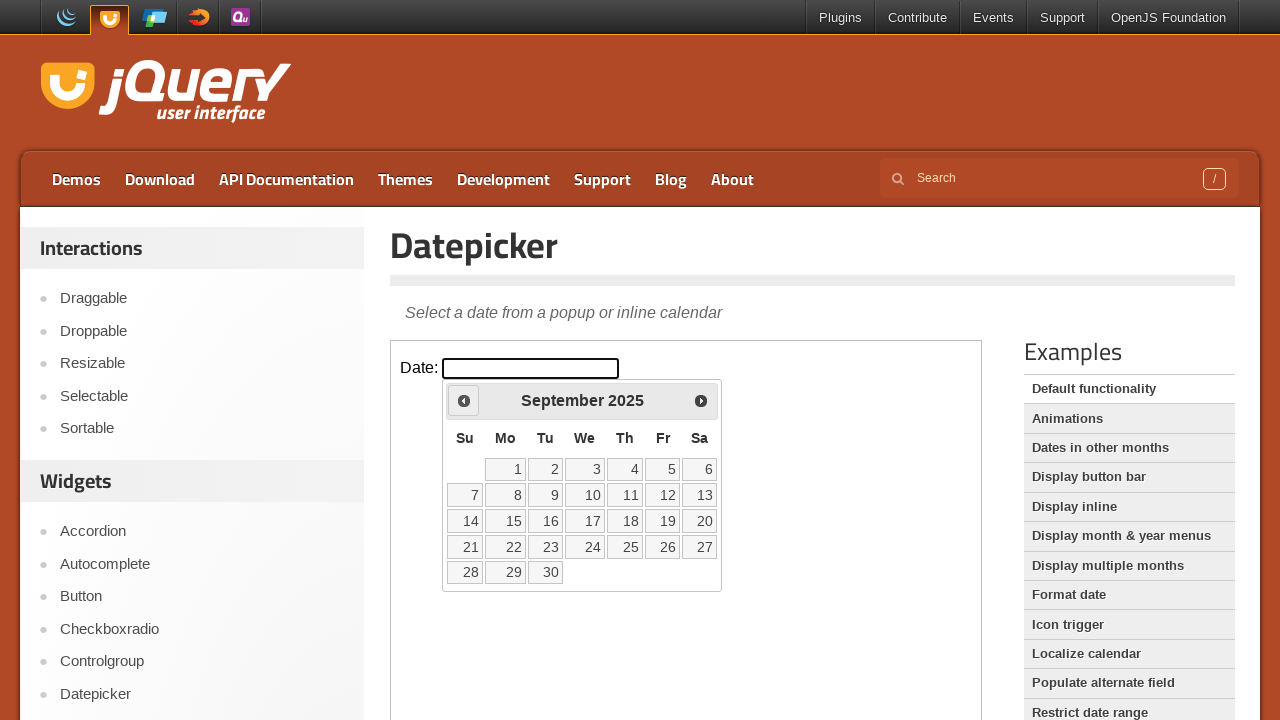

Waited for calendar to update
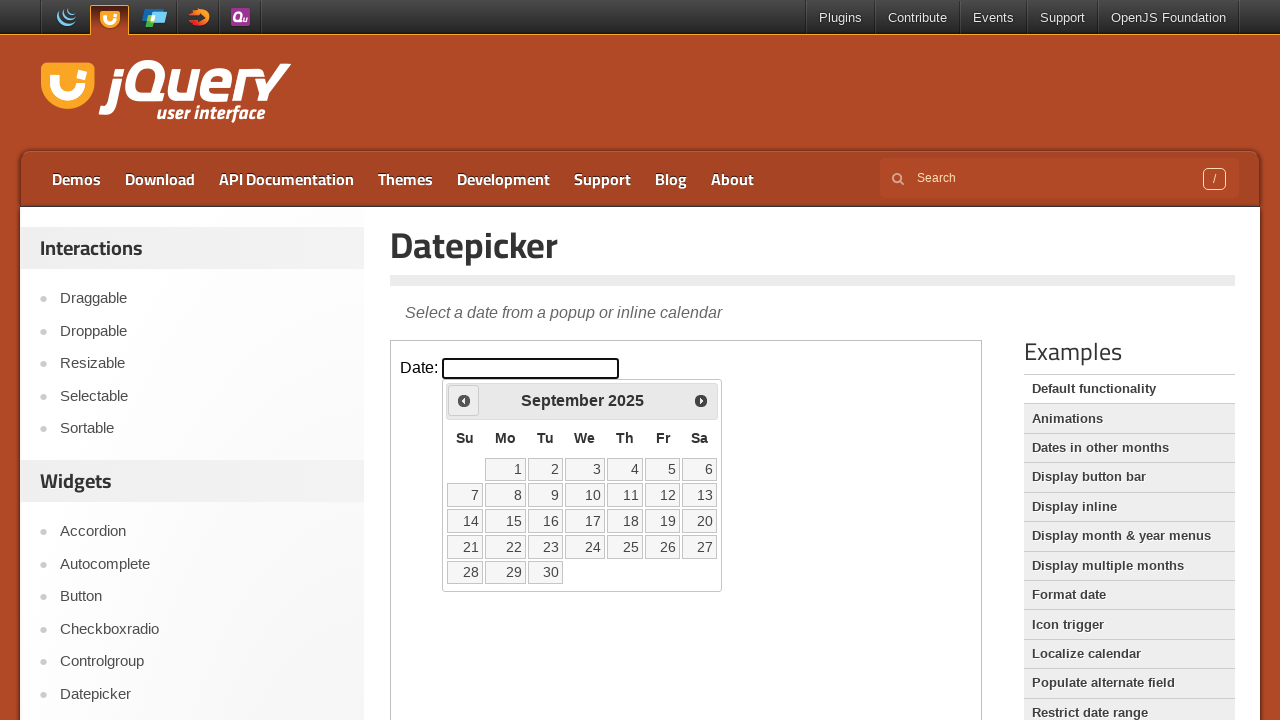

Retrieved current month (September) and year (2025) from calendar
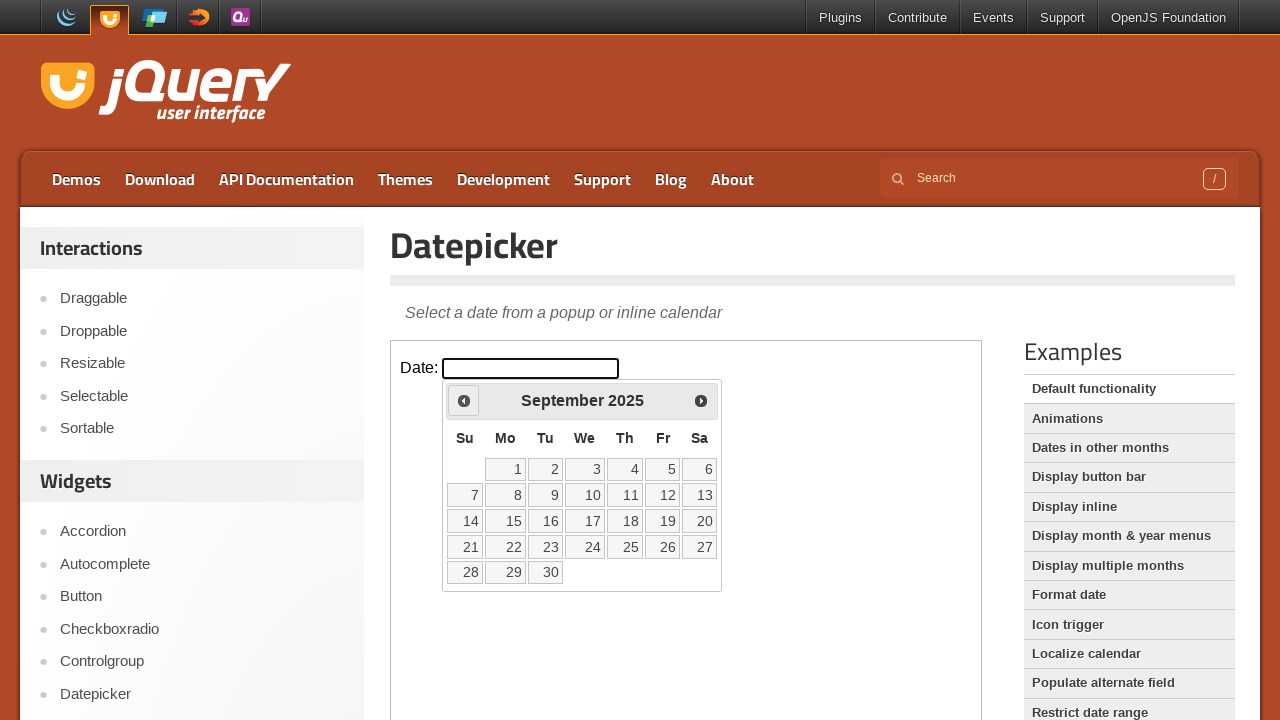

Clicked previous button to navigate to earlier month at (464, 400) on iframe.demo-frame >> internal:control=enter-frame >> span.ui-icon-circle-triangl
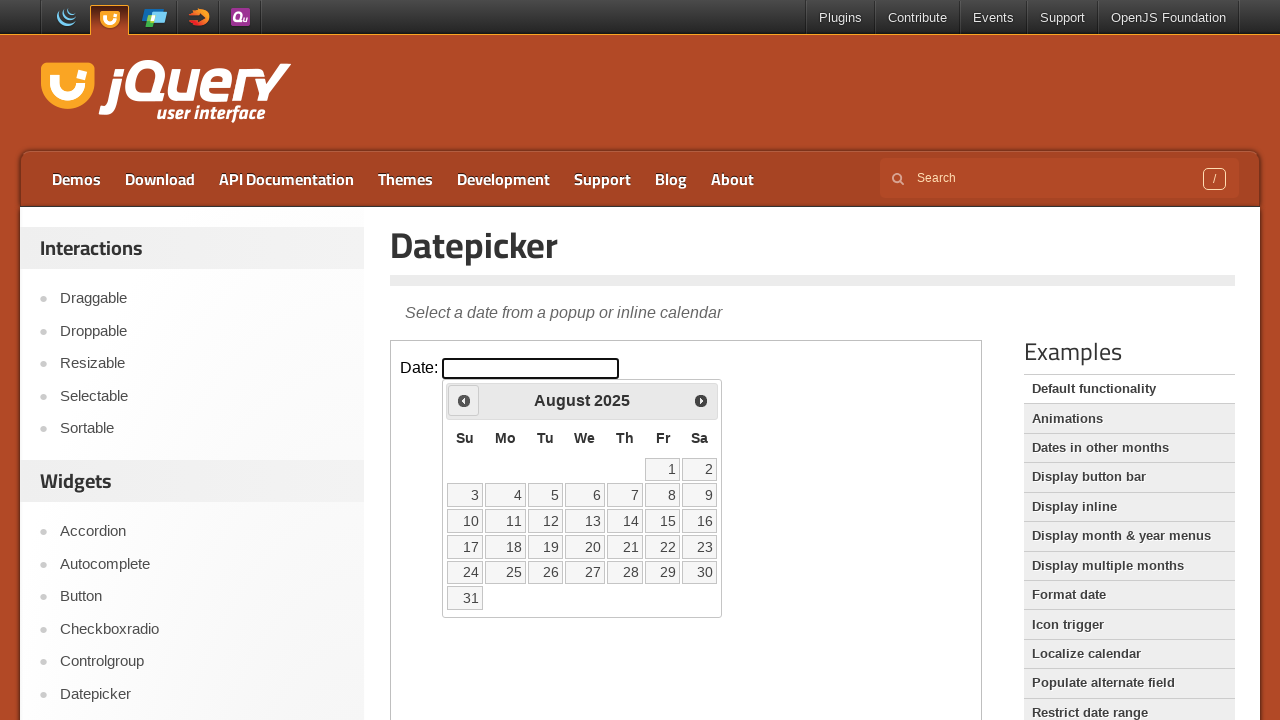

Waited for calendar to update
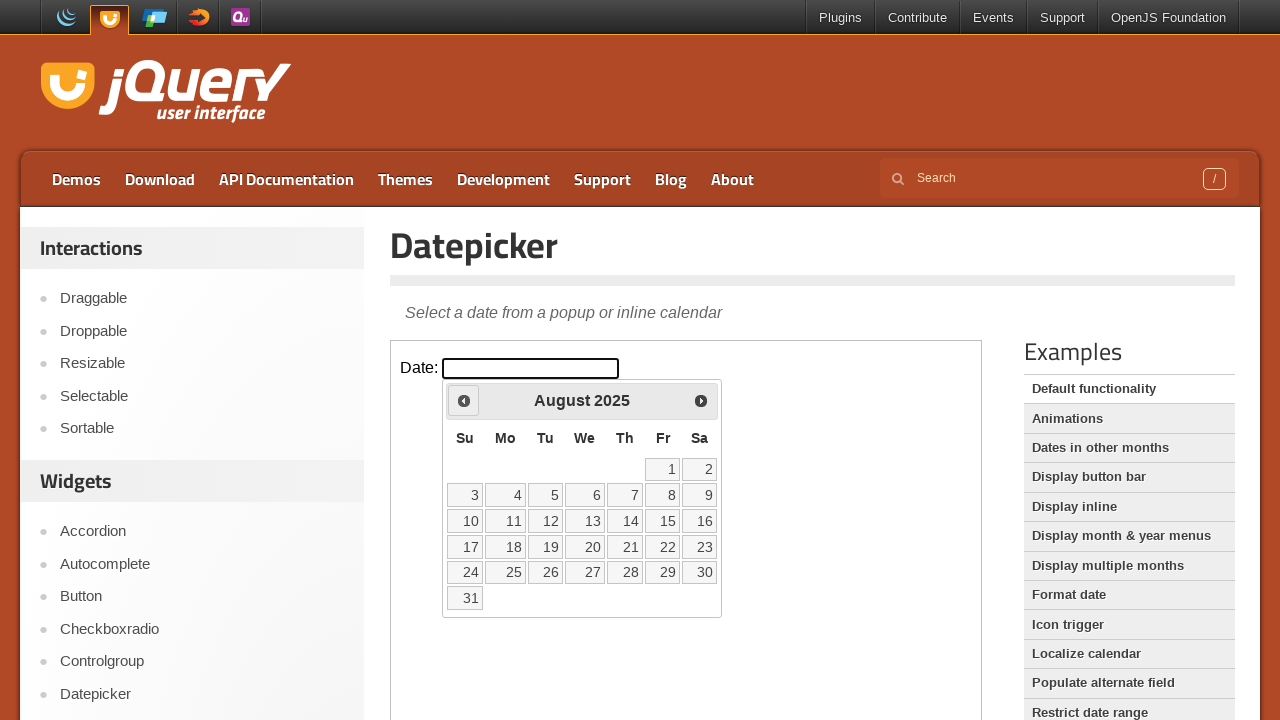

Retrieved current month (August) and year (2025) from calendar
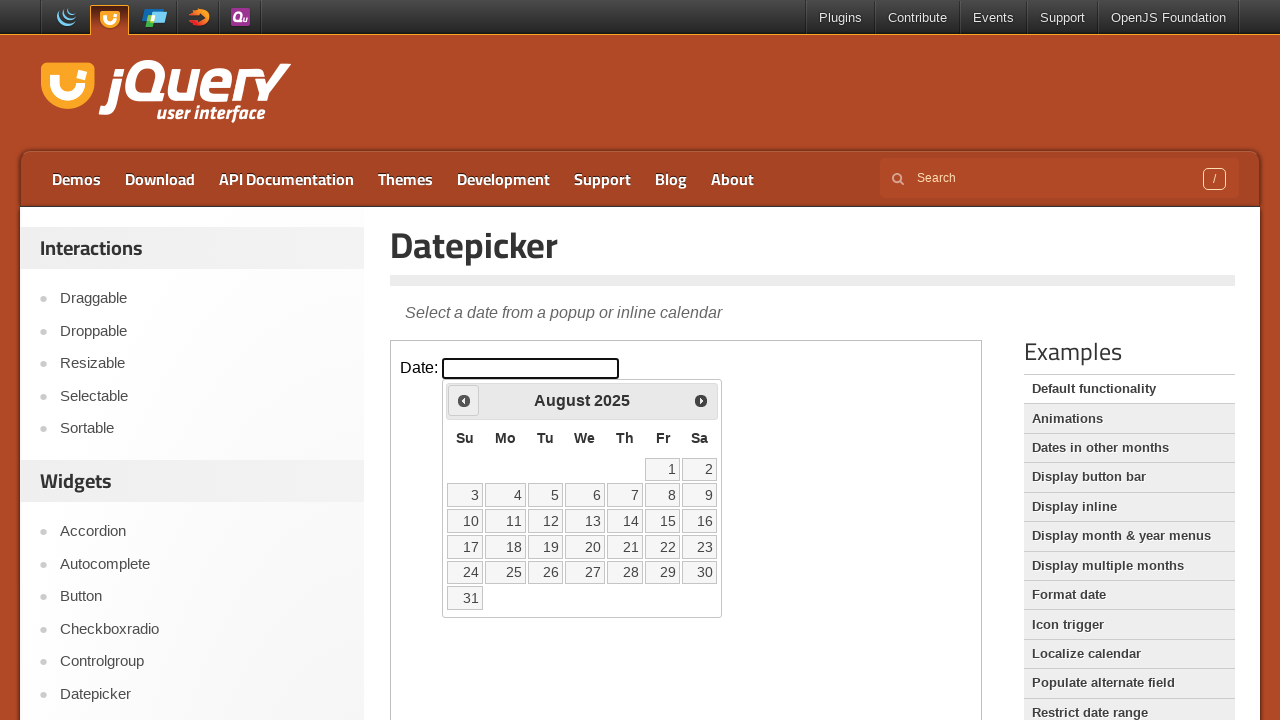

Clicked previous button to navigate to earlier month at (464, 400) on iframe.demo-frame >> internal:control=enter-frame >> span.ui-icon-circle-triangl
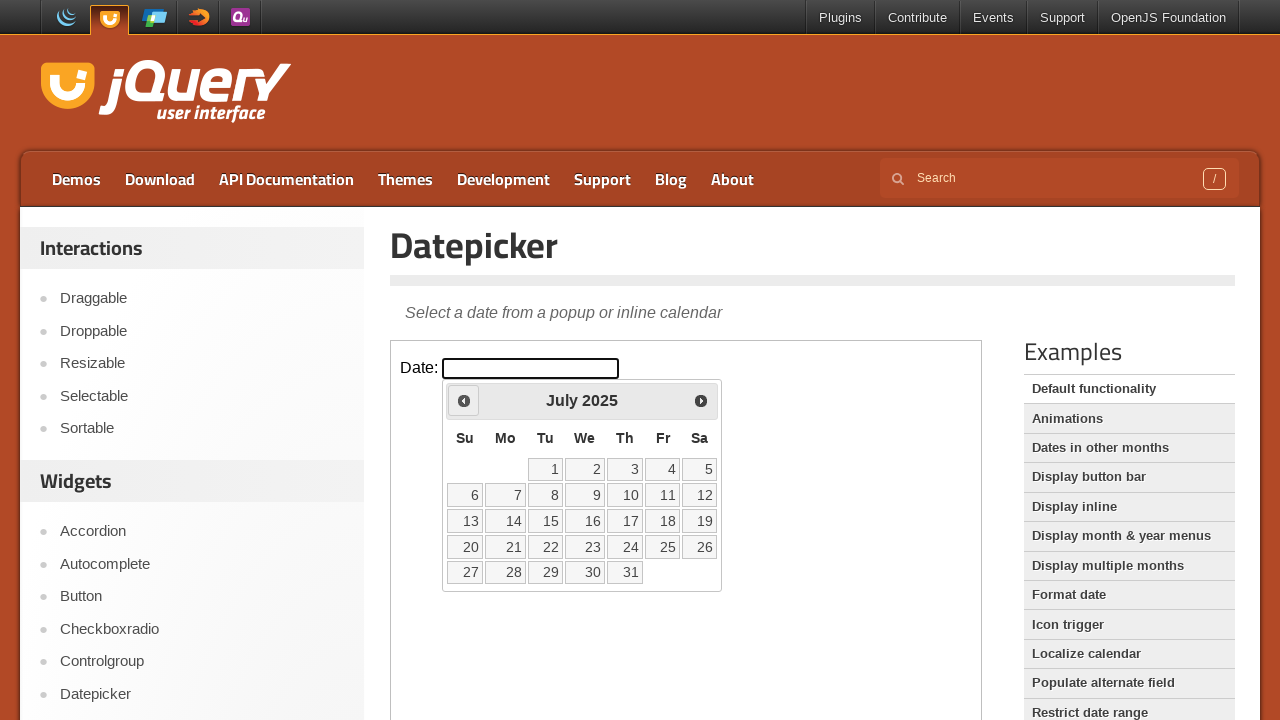

Waited for calendar to update
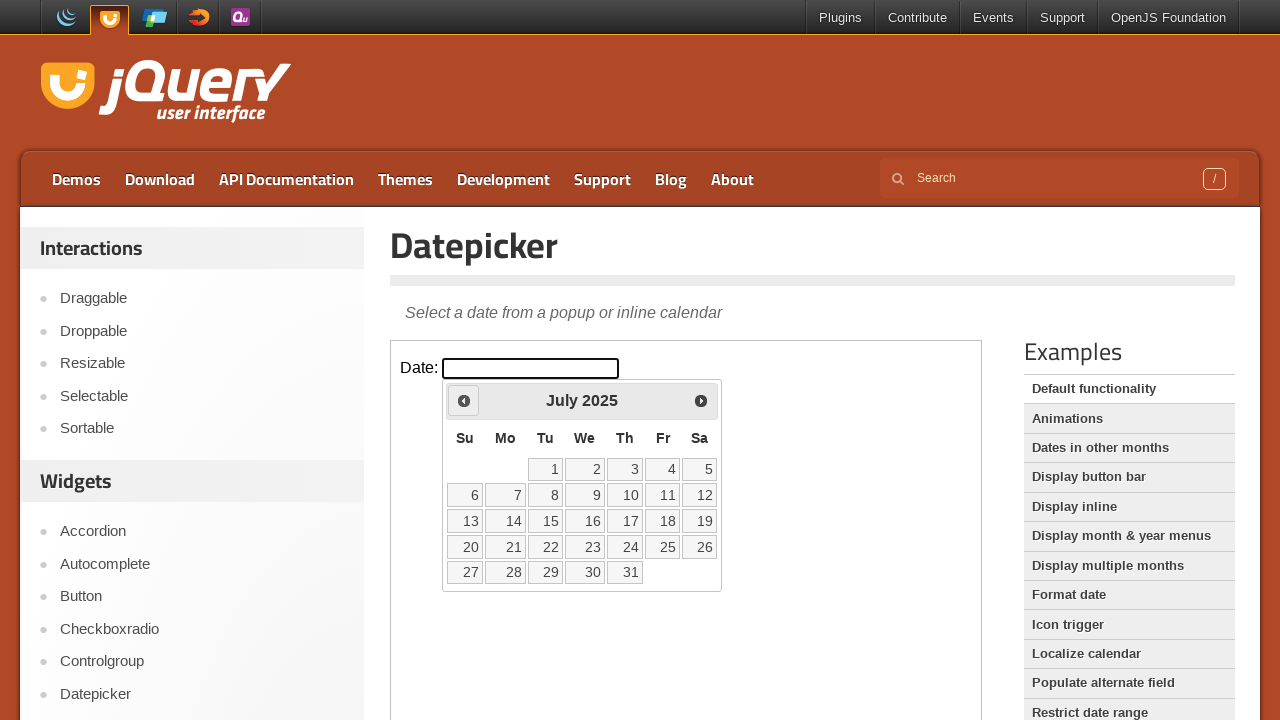

Retrieved current month (July) and year (2025) from calendar
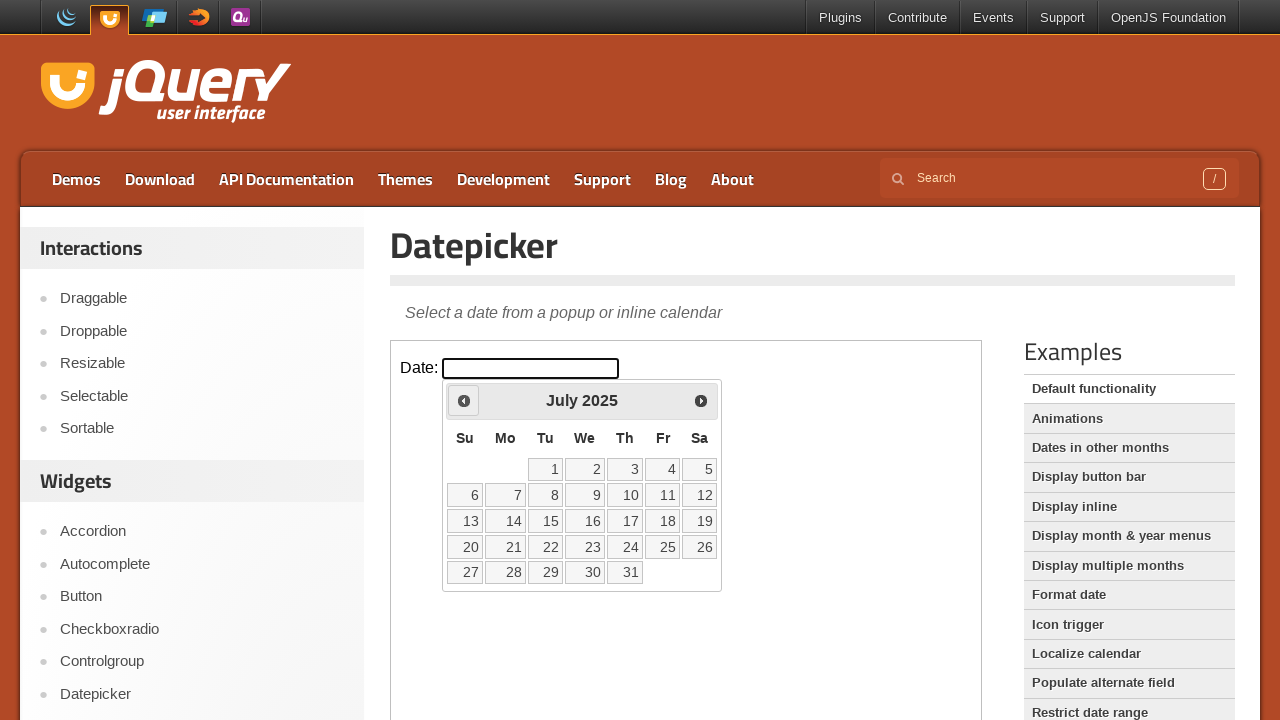

Clicked previous button to navigate to earlier month at (464, 400) on iframe.demo-frame >> internal:control=enter-frame >> span.ui-icon-circle-triangl
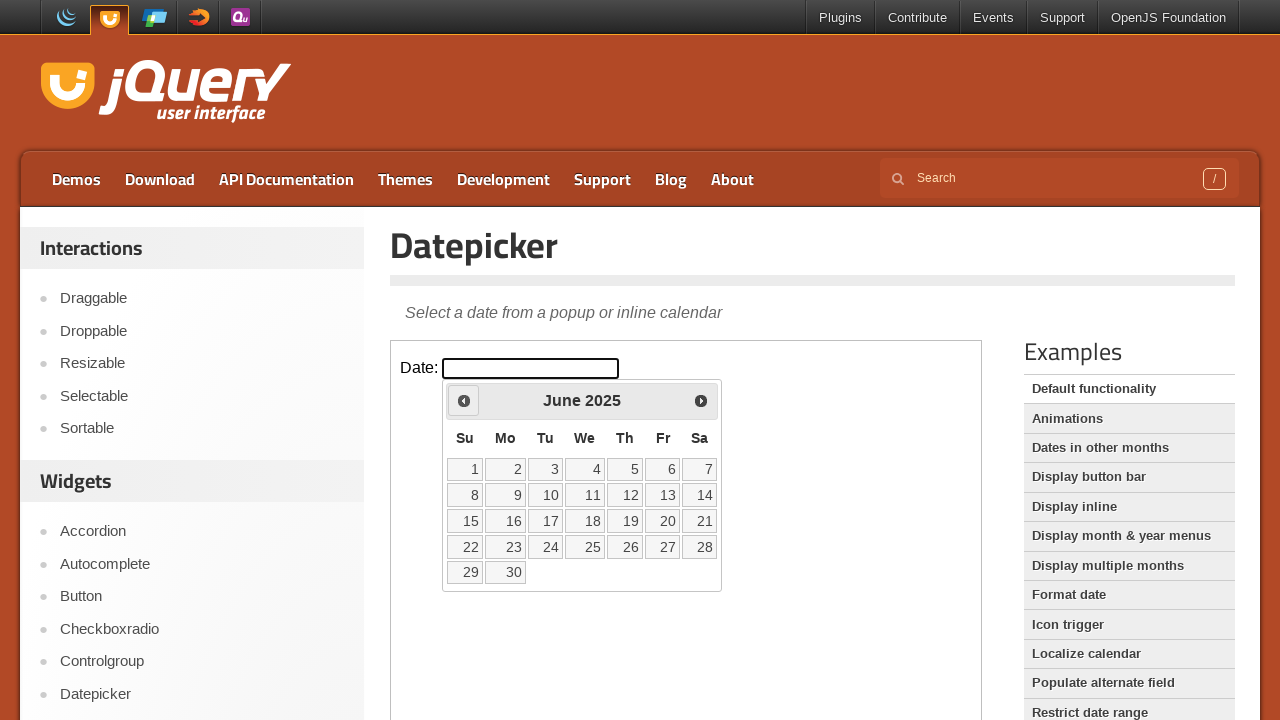

Waited for calendar to update
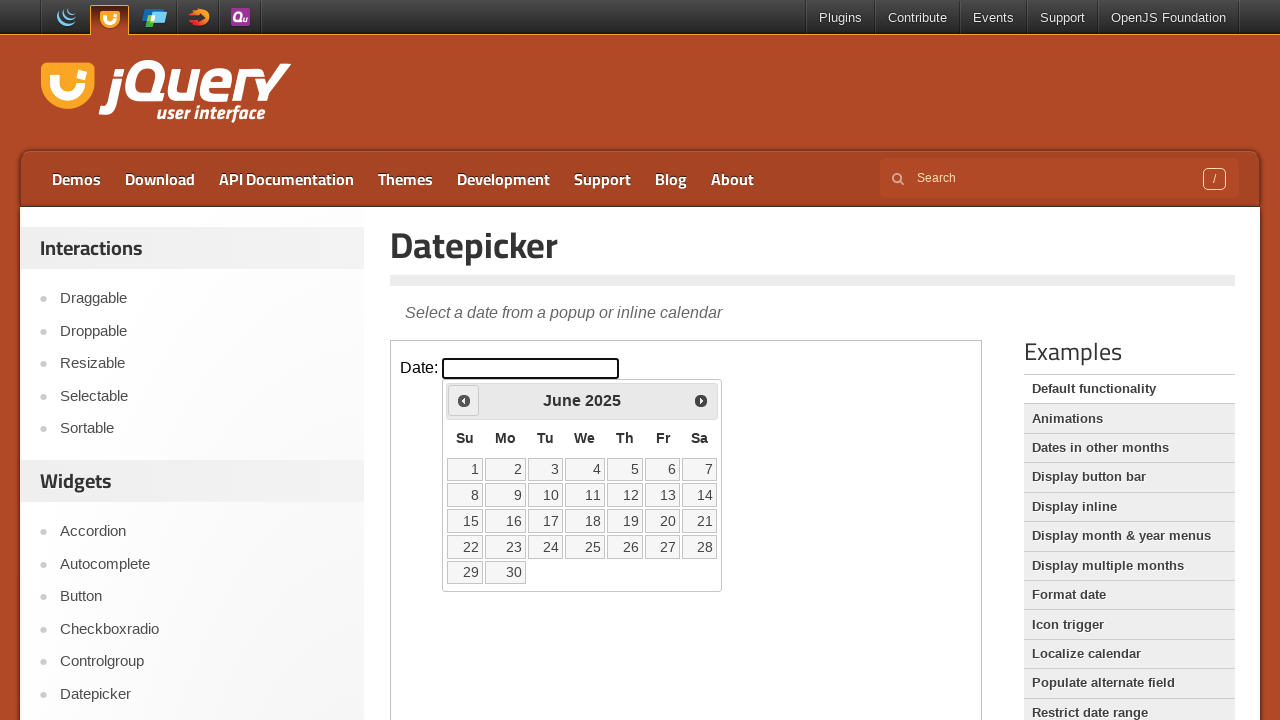

Retrieved current month (June) and year (2025) from calendar
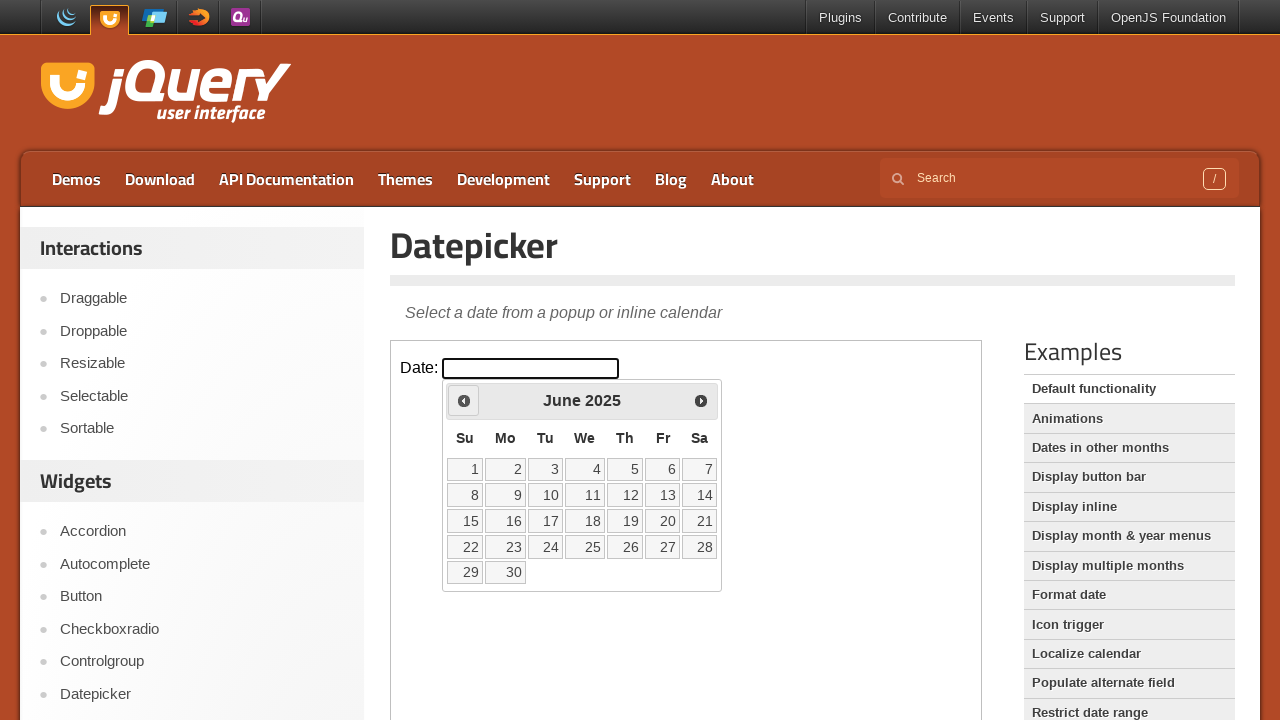

Clicked previous button to navigate to earlier month at (464, 400) on iframe.demo-frame >> internal:control=enter-frame >> span.ui-icon-circle-triangl
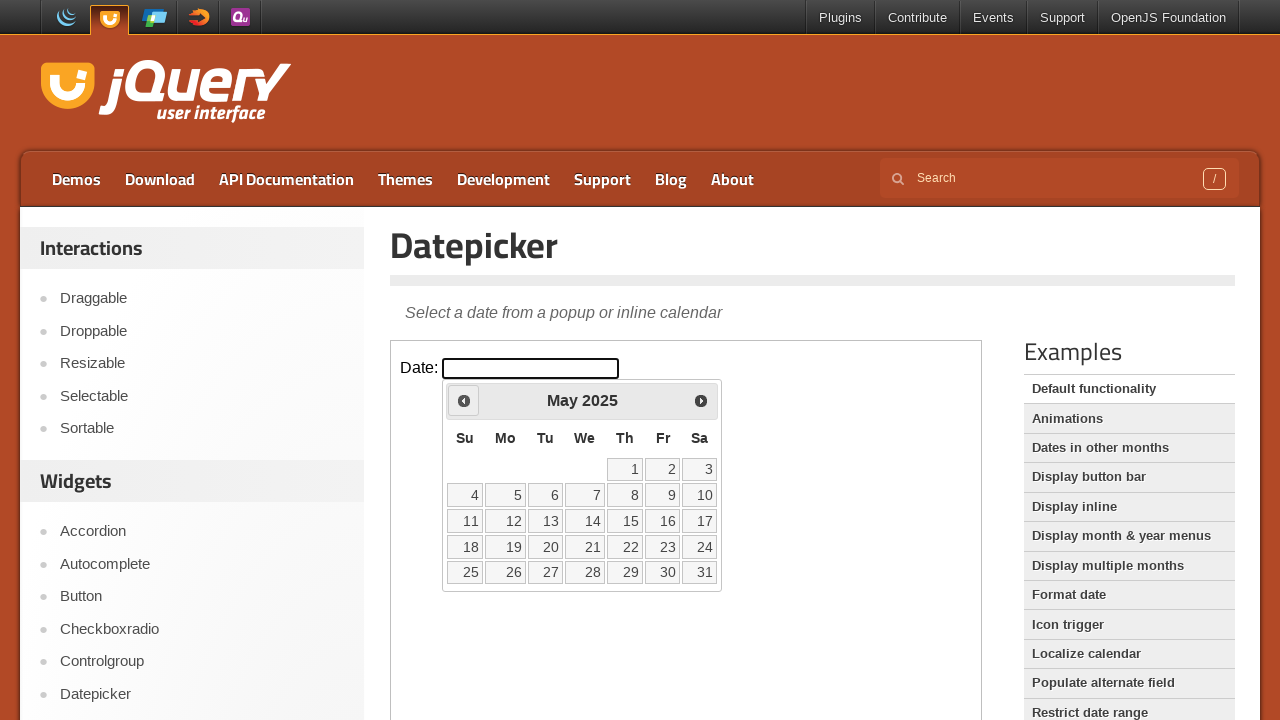

Waited for calendar to update
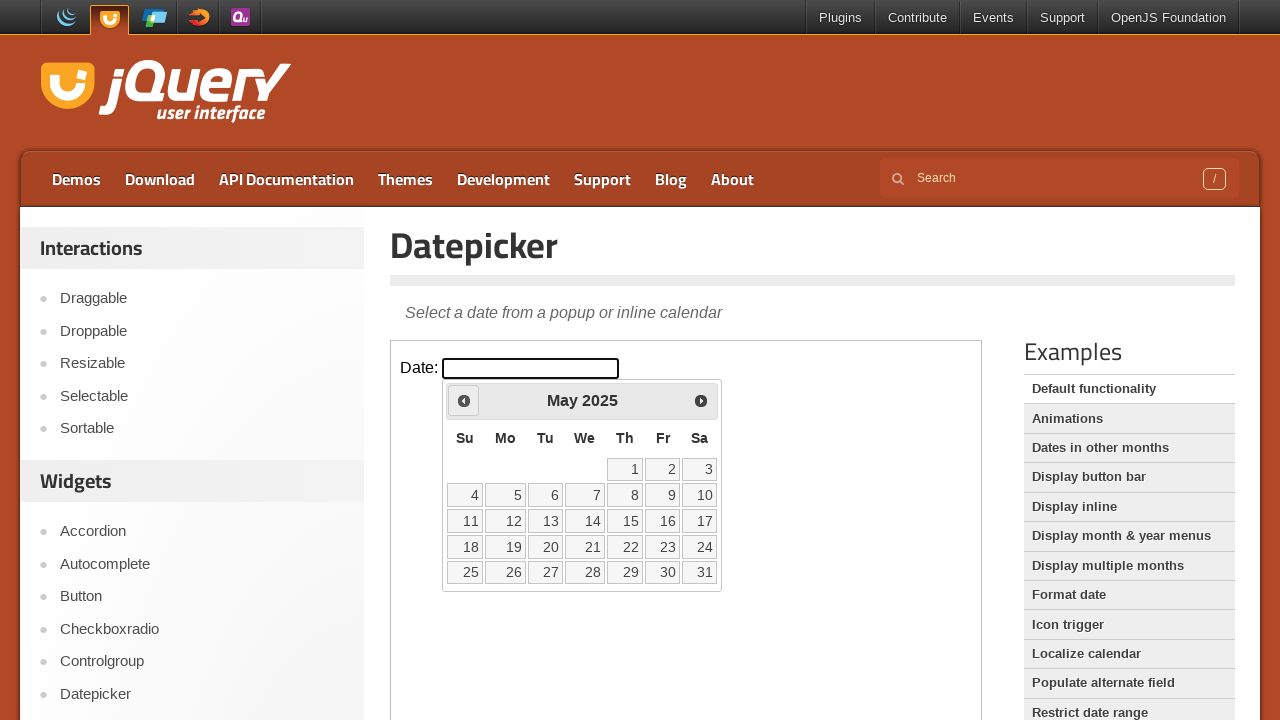

Retrieved current month (May) and year (2025) from calendar
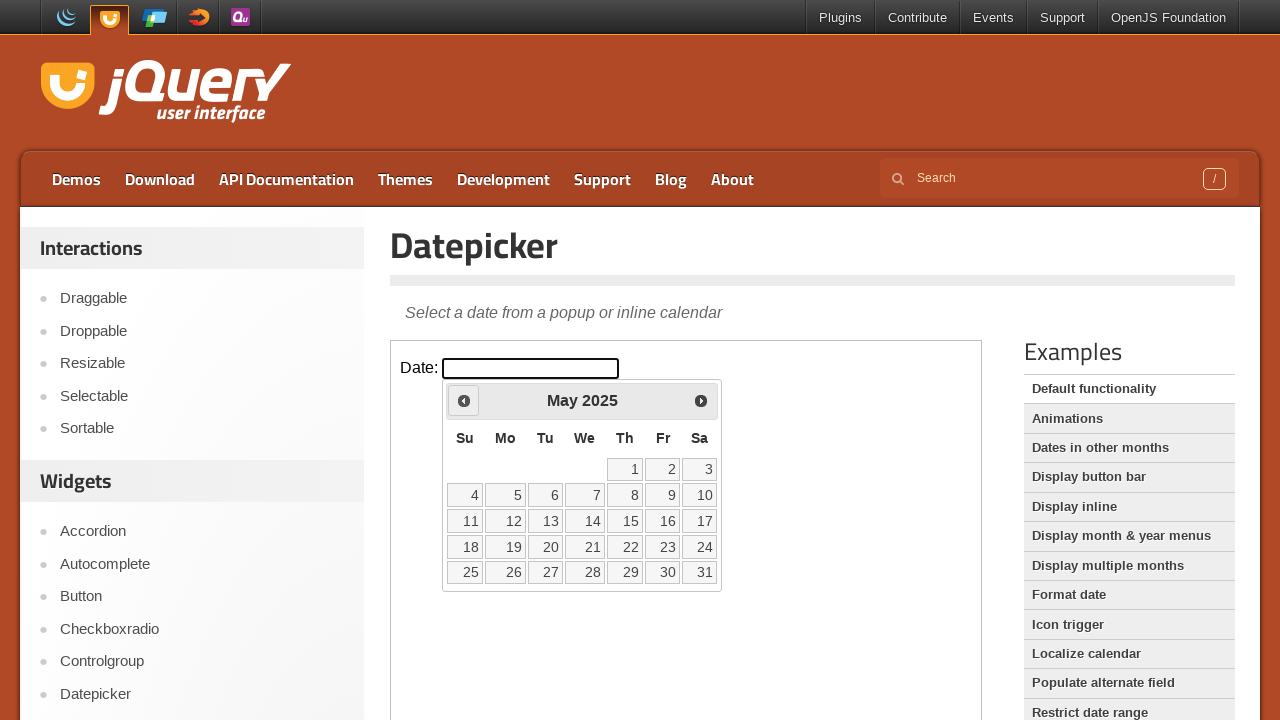

Clicked previous button to navigate to earlier month at (464, 400) on iframe.demo-frame >> internal:control=enter-frame >> span.ui-icon-circle-triangl
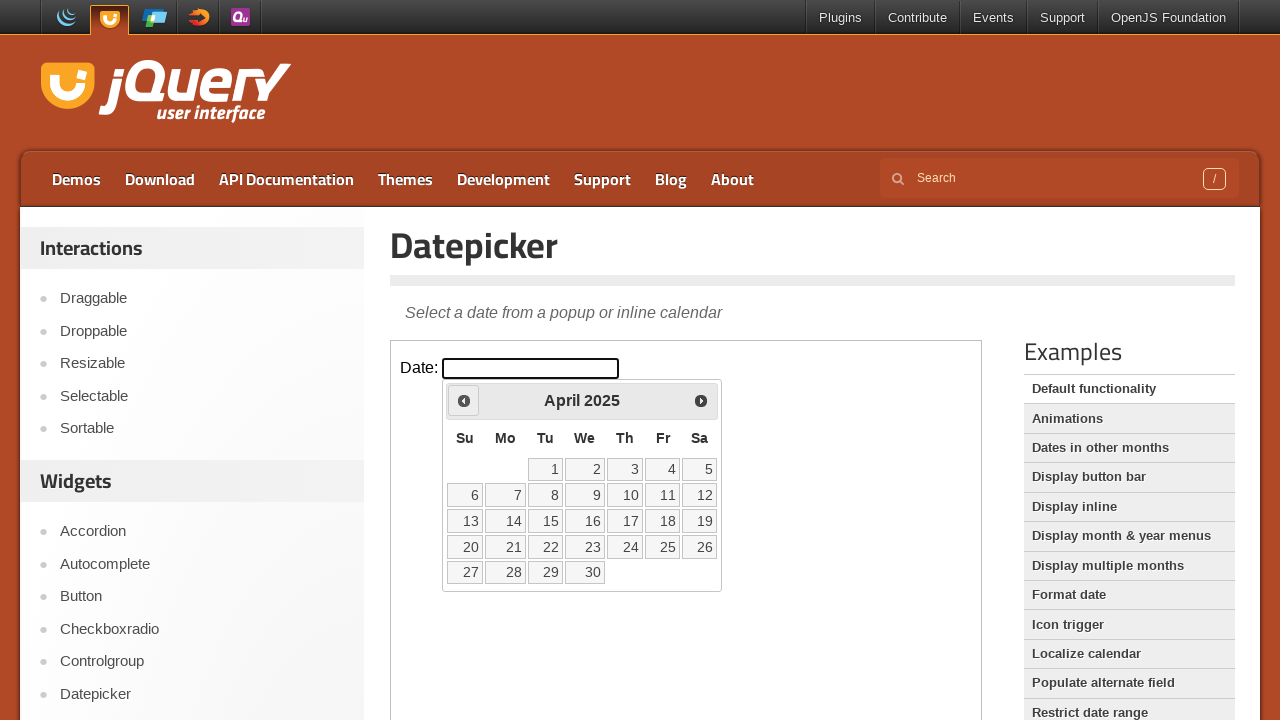

Waited for calendar to update
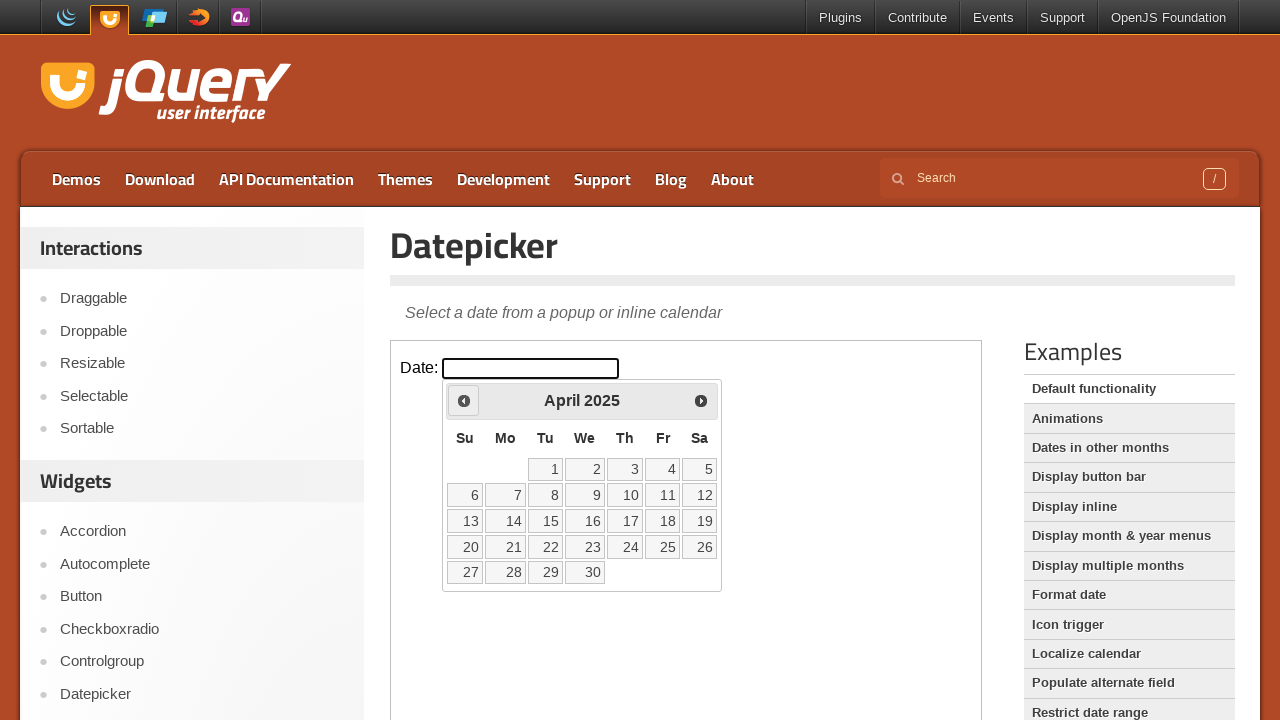

Retrieved current month (April) and year (2025) from calendar
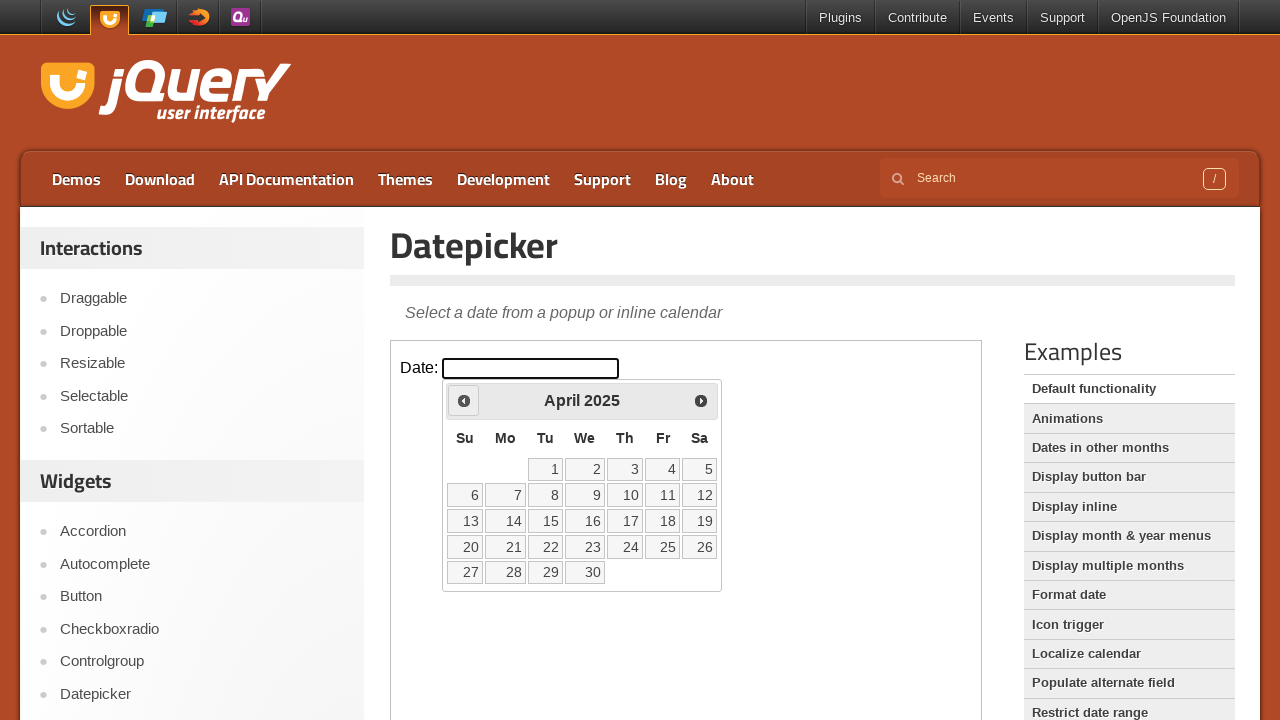

Clicked previous button to navigate to earlier month at (464, 400) on iframe.demo-frame >> internal:control=enter-frame >> span.ui-icon-circle-triangl
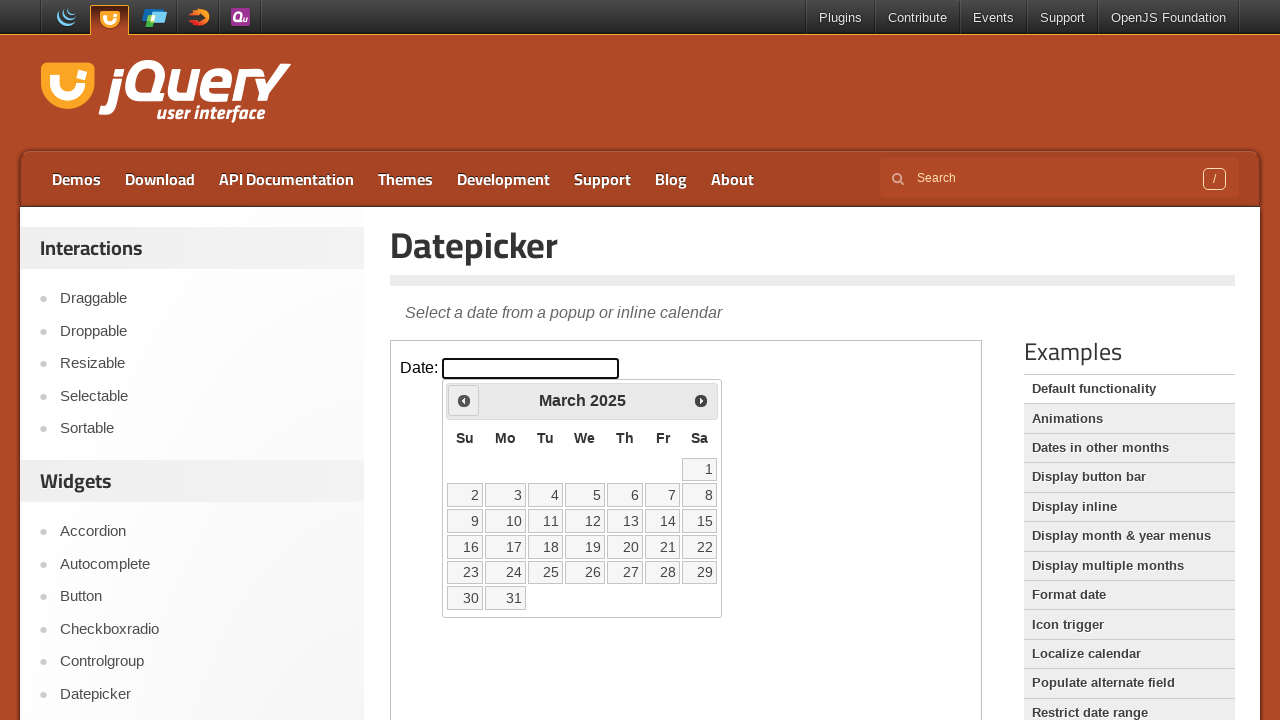

Waited for calendar to update
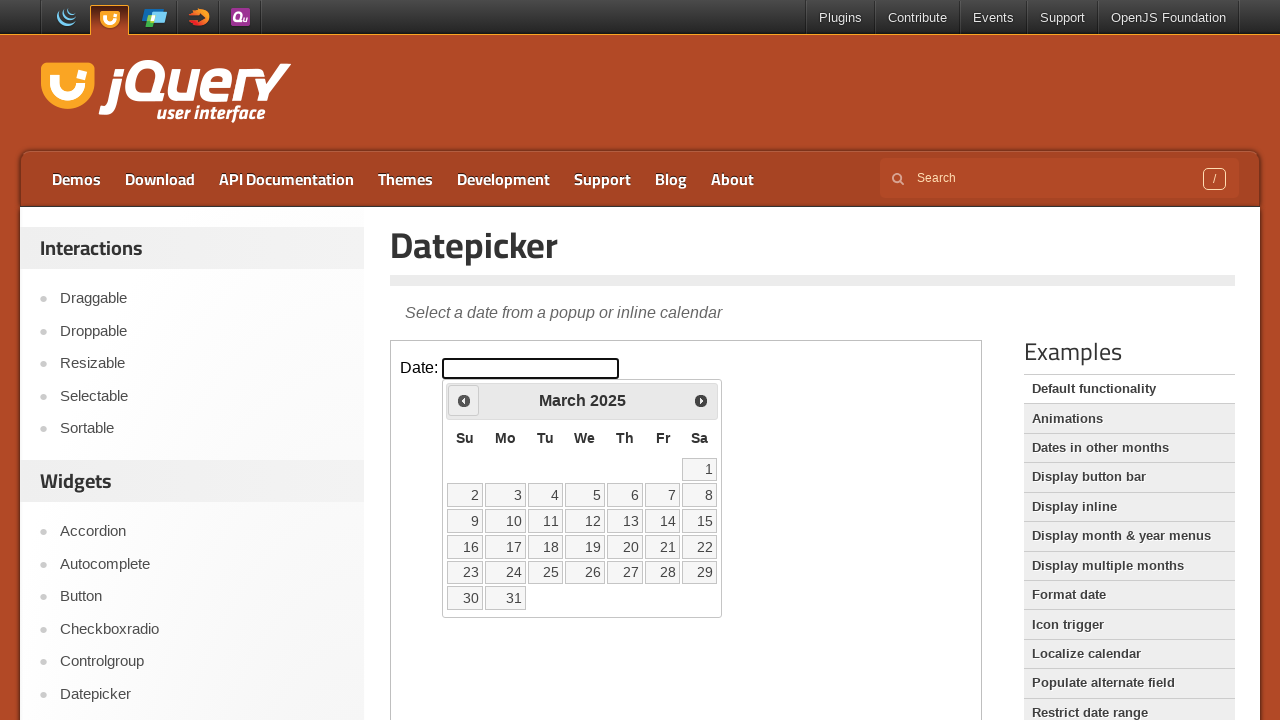

Retrieved current month (March) and year (2025) from calendar
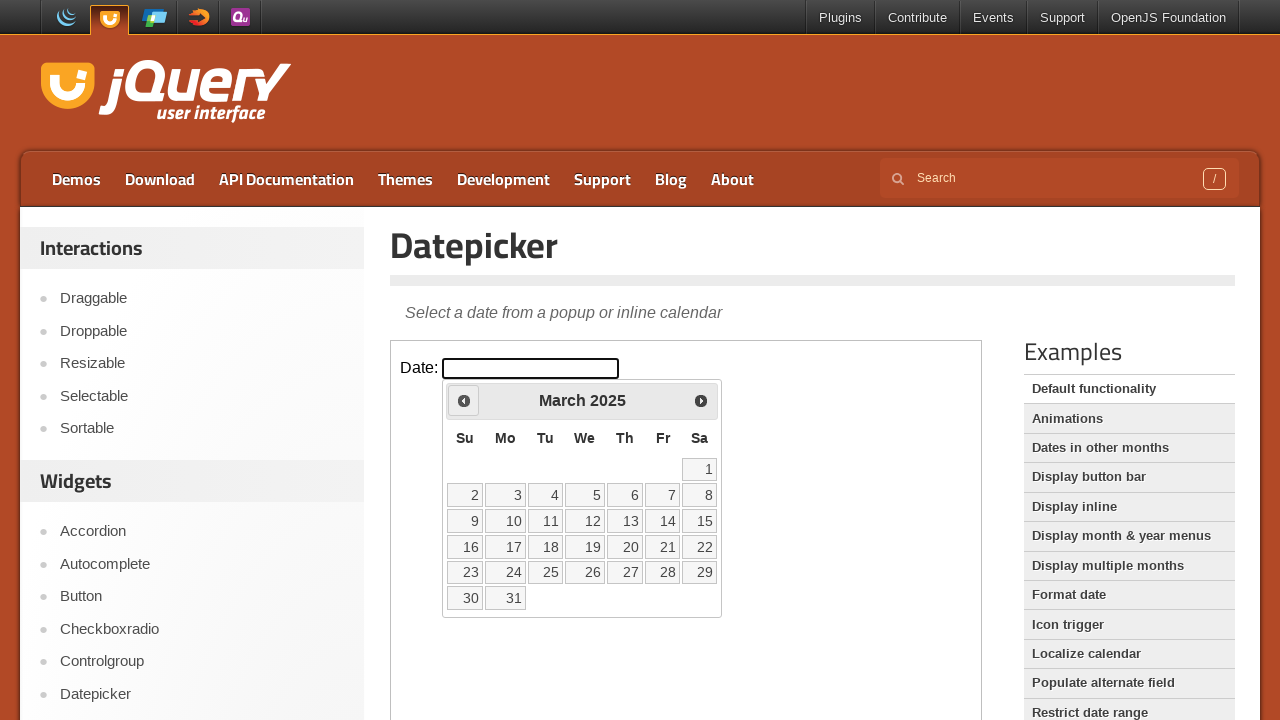

Clicked previous button to navigate to earlier month at (464, 400) on iframe.demo-frame >> internal:control=enter-frame >> span.ui-icon-circle-triangl
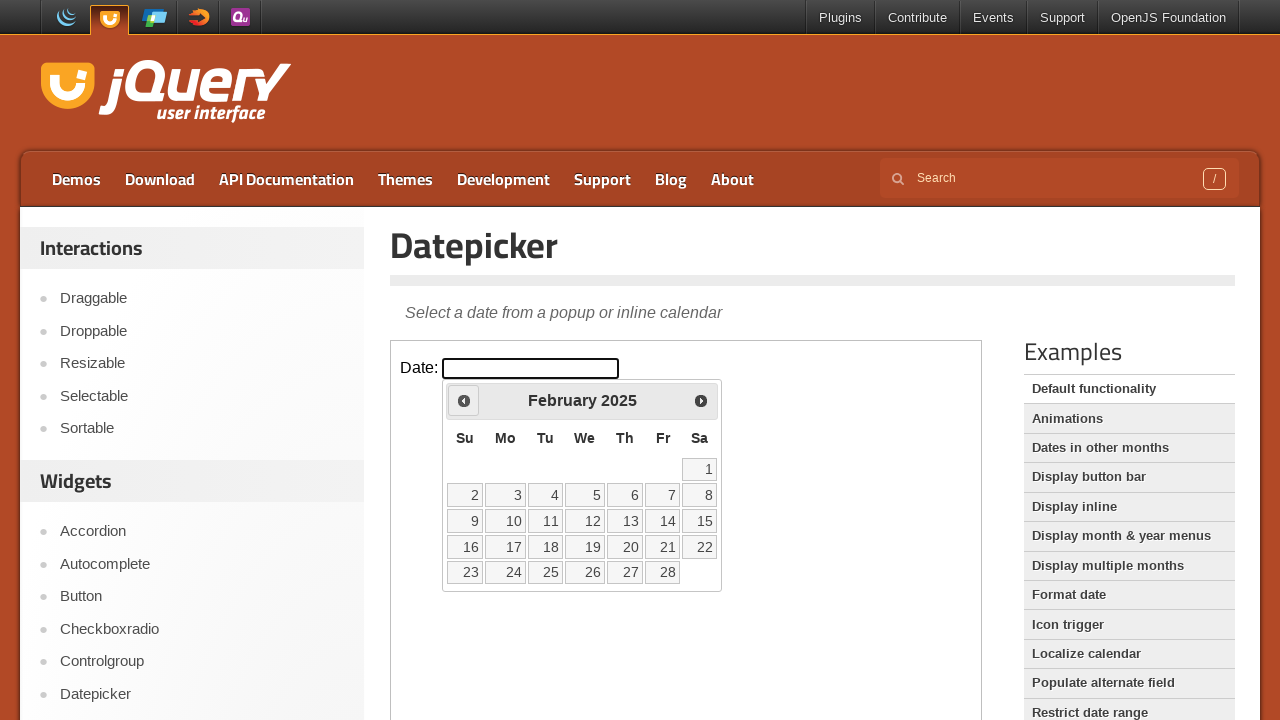

Waited for calendar to update
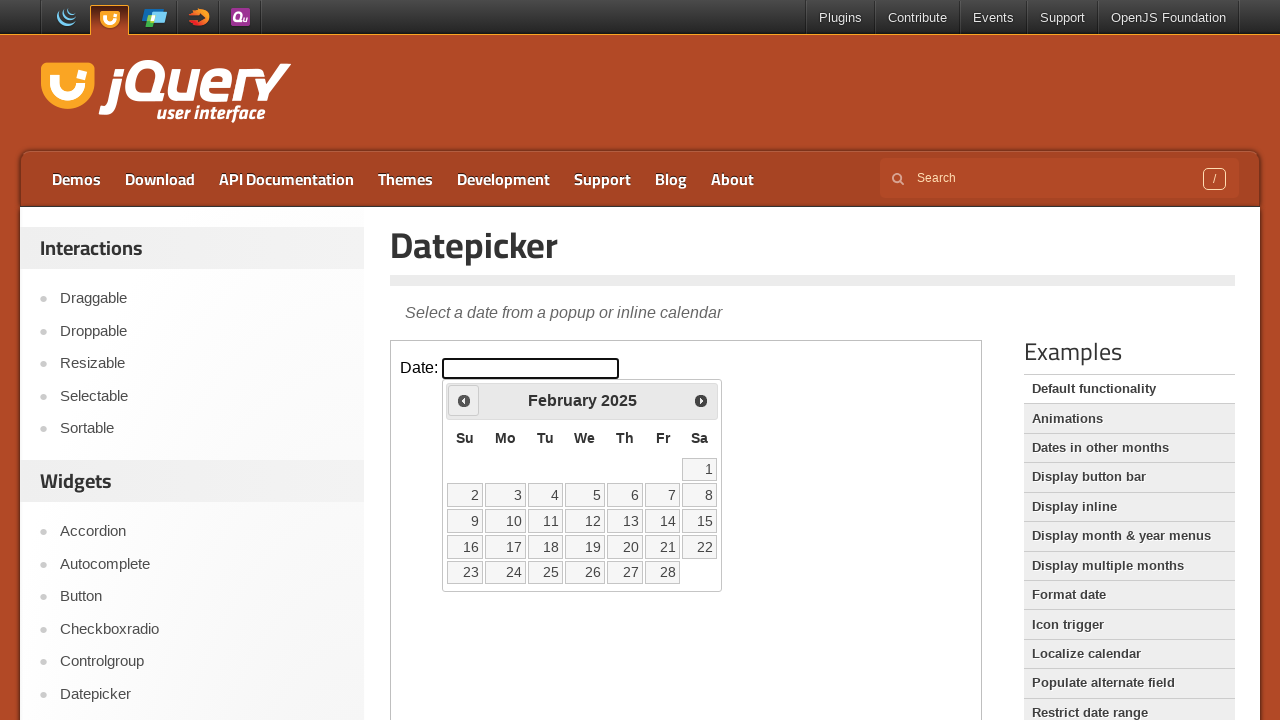

Retrieved current month (February) and year (2025) from calendar
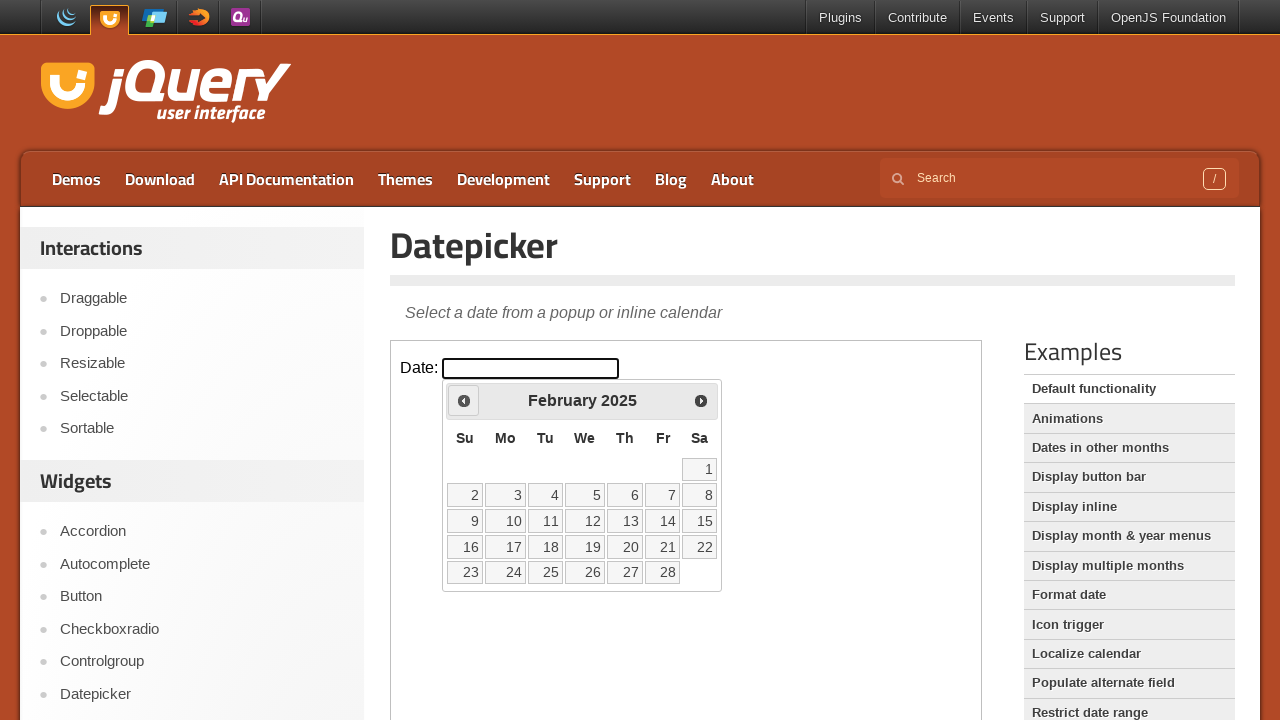

Clicked previous button to navigate to earlier month at (464, 400) on iframe.demo-frame >> internal:control=enter-frame >> span.ui-icon-circle-triangl
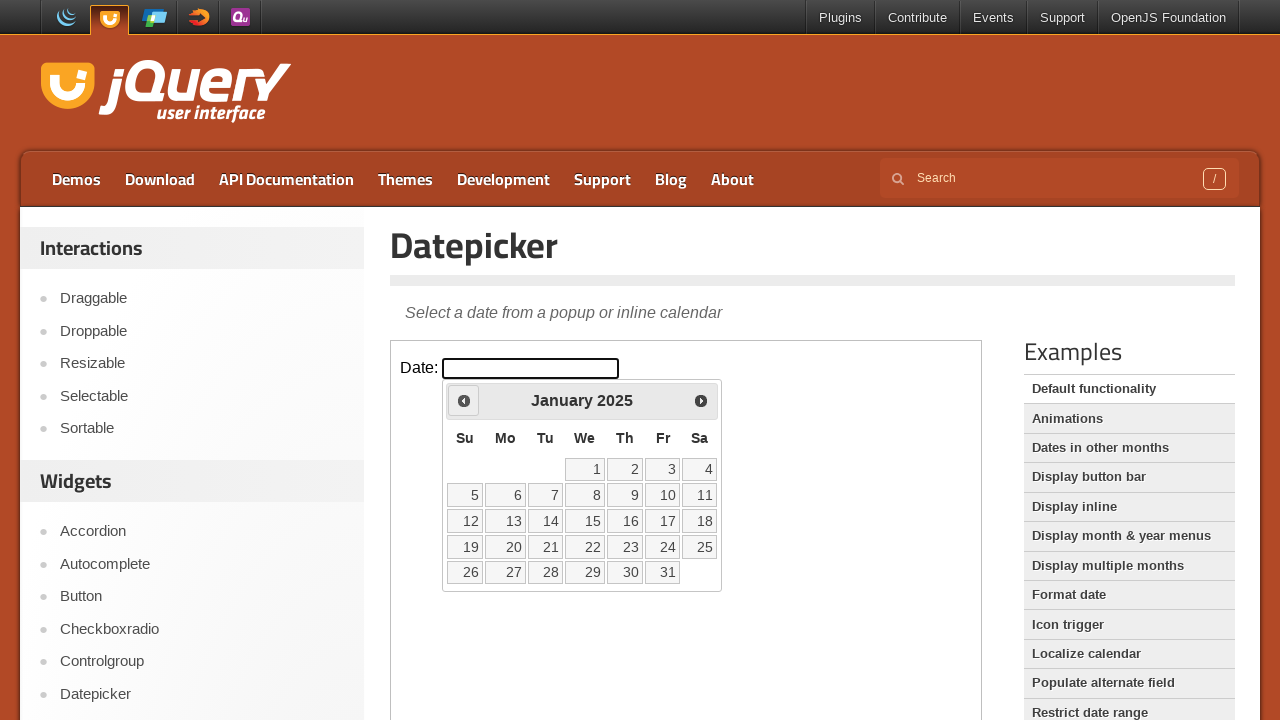

Waited for calendar to update
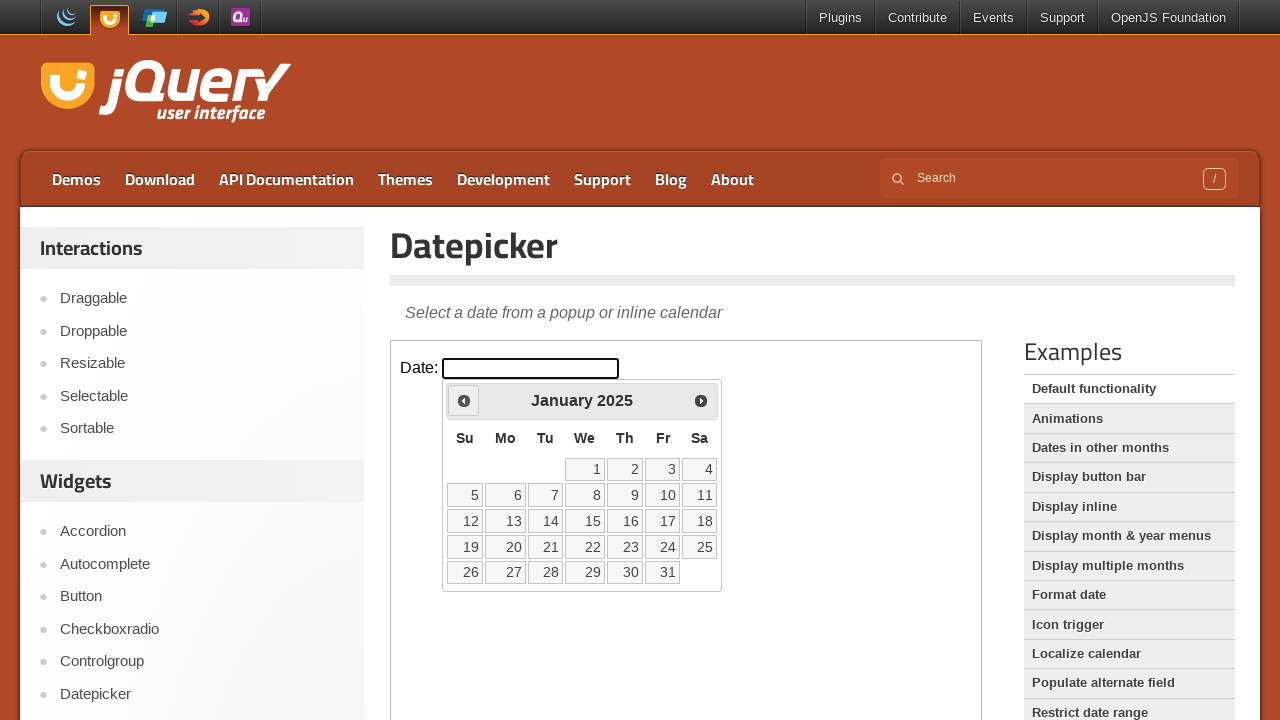

Retrieved current month (January) and year (2025) from calendar
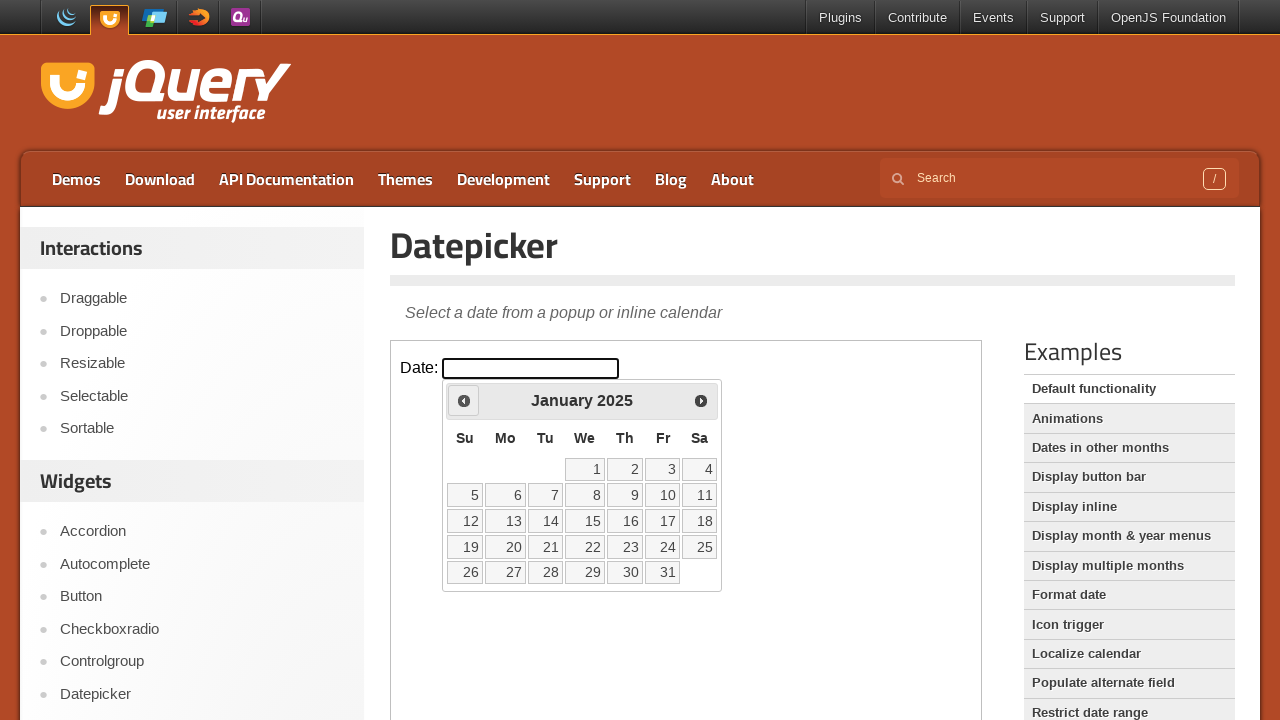

Clicked previous button to navigate to earlier month at (464, 400) on iframe.demo-frame >> internal:control=enter-frame >> span.ui-icon-circle-triangl
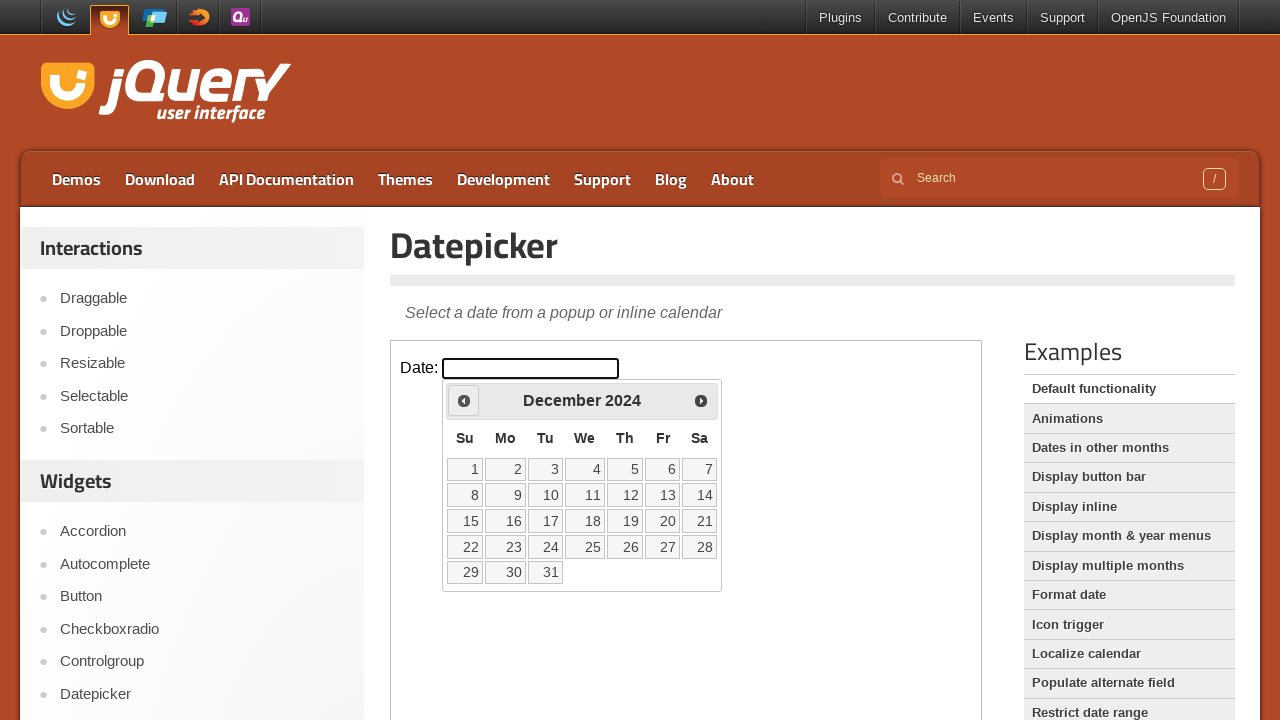

Waited for calendar to update
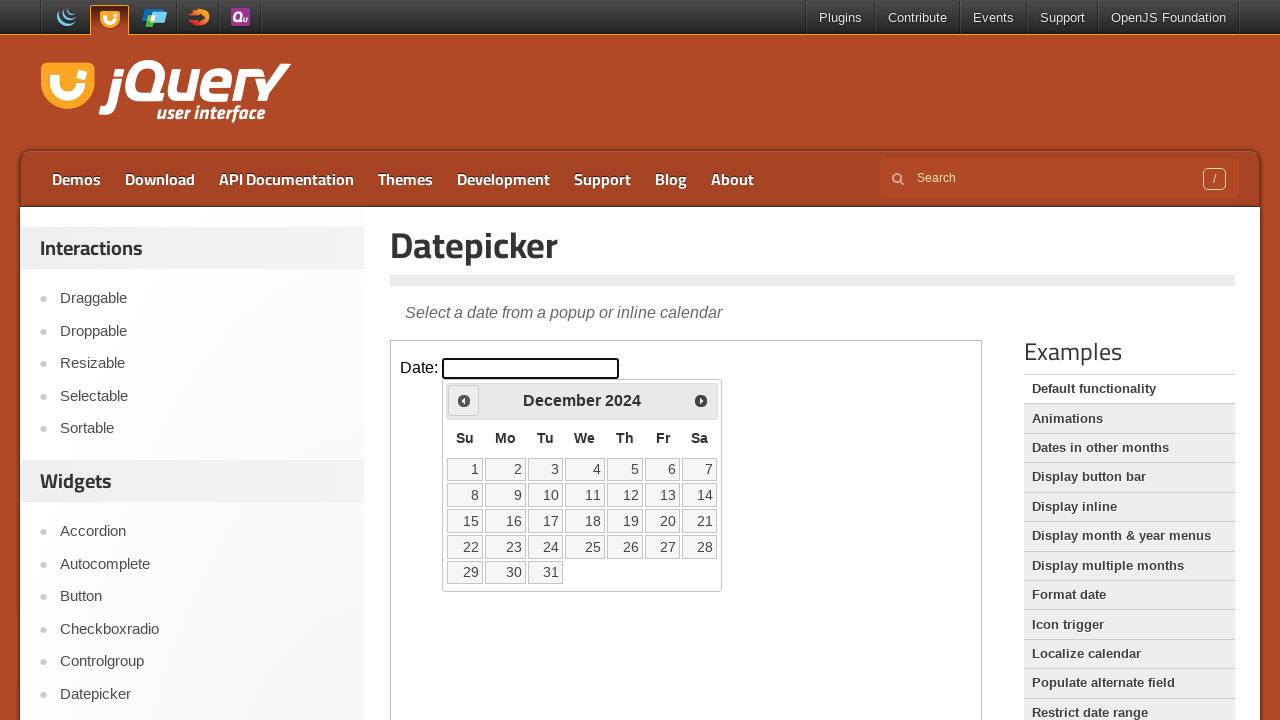

Retrieved current month (December) and year (2024) from calendar
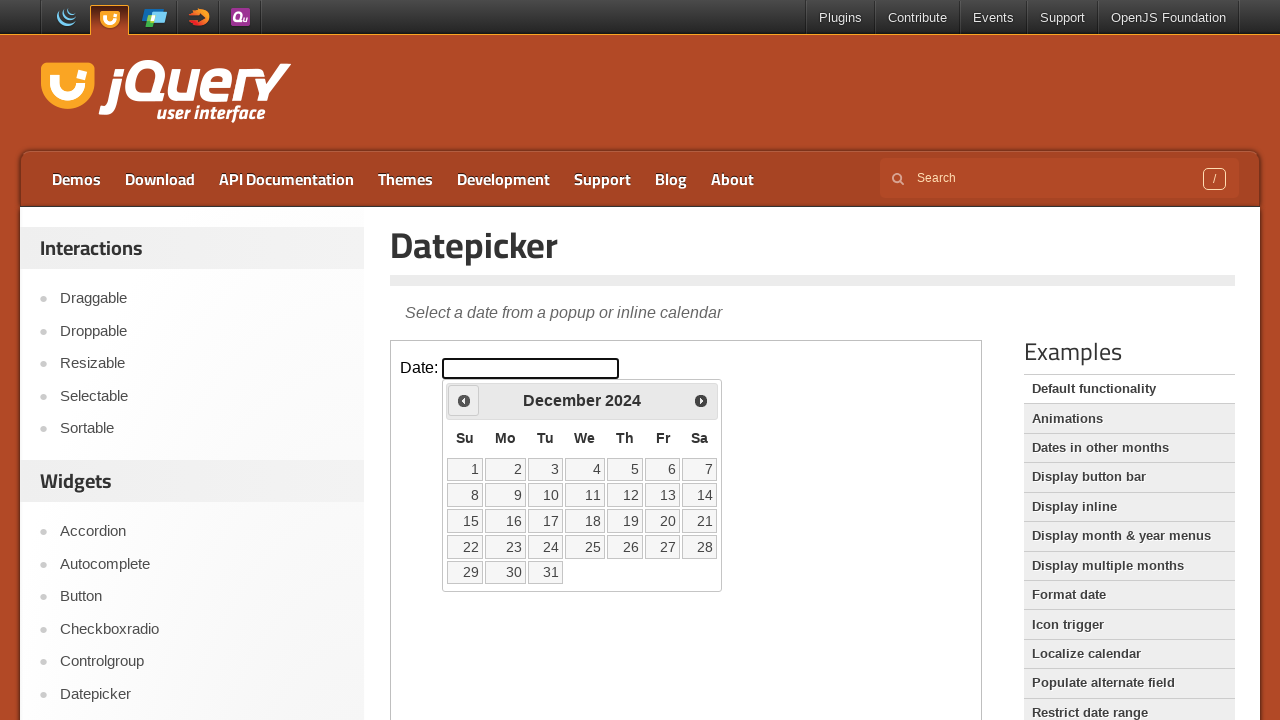

Clicked previous button to navigate to earlier month at (464, 400) on iframe.demo-frame >> internal:control=enter-frame >> span.ui-icon-circle-triangl
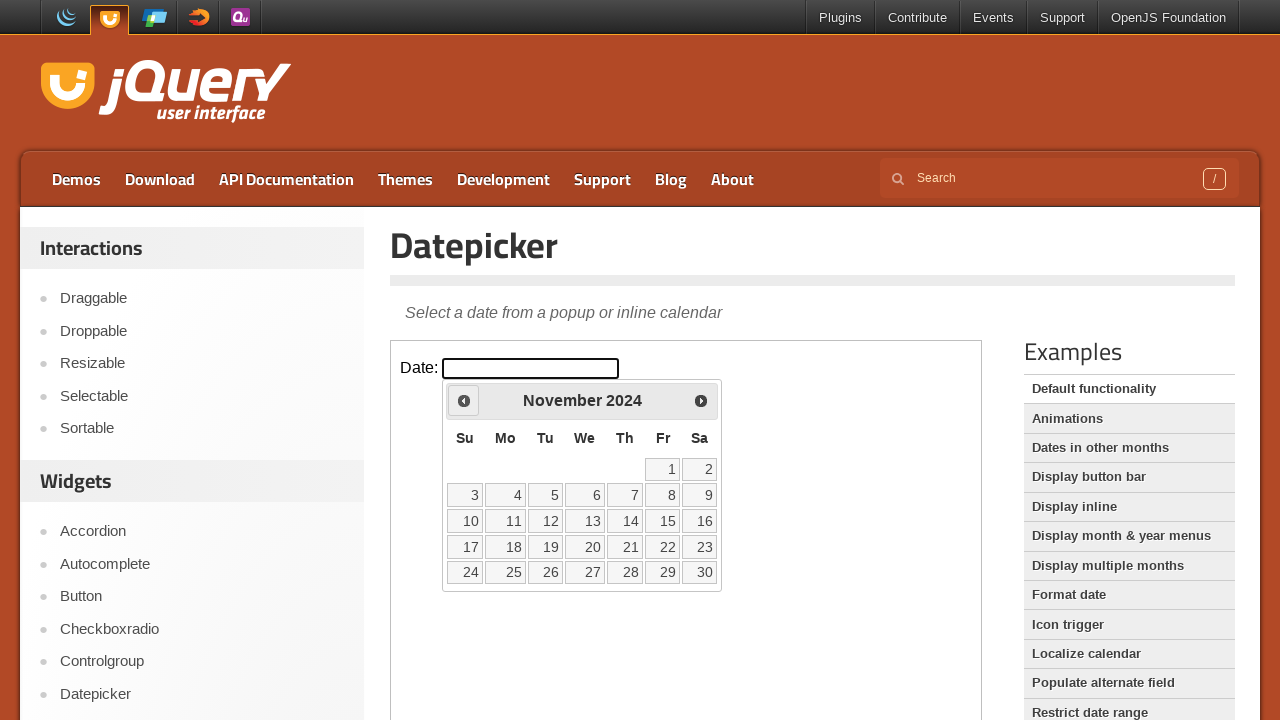

Waited for calendar to update
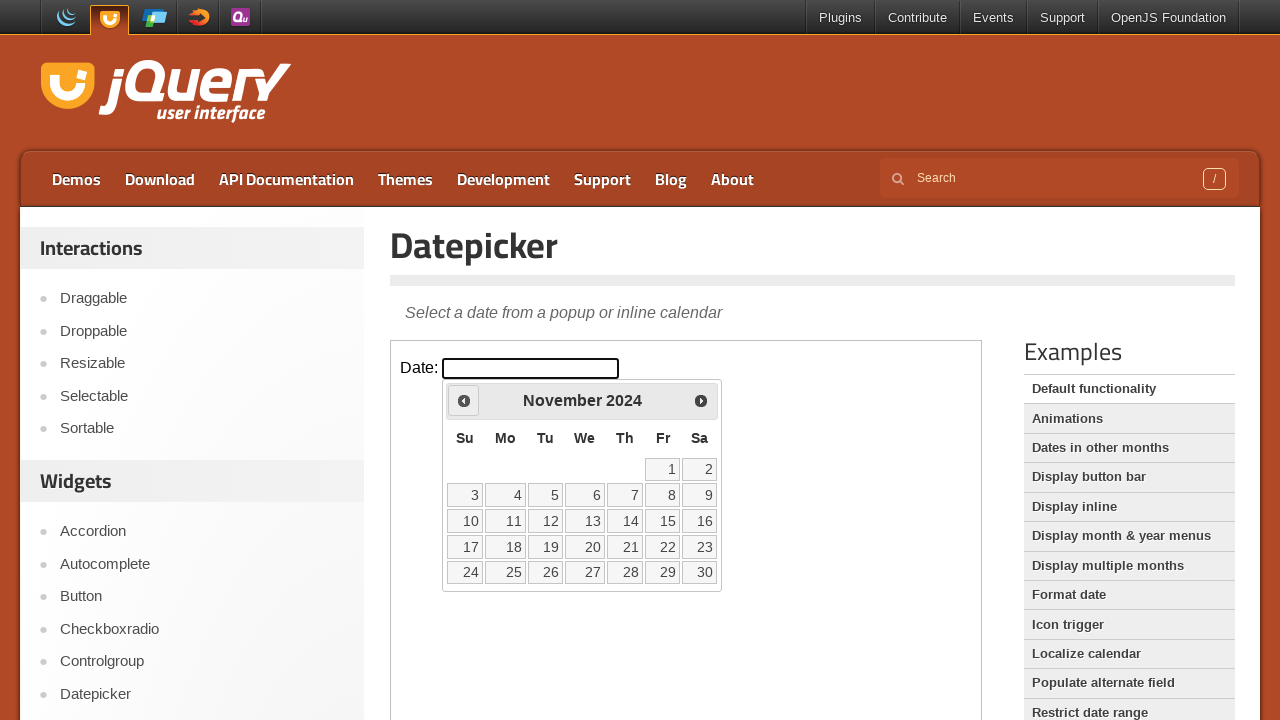

Retrieved current month (November) and year (2024) from calendar
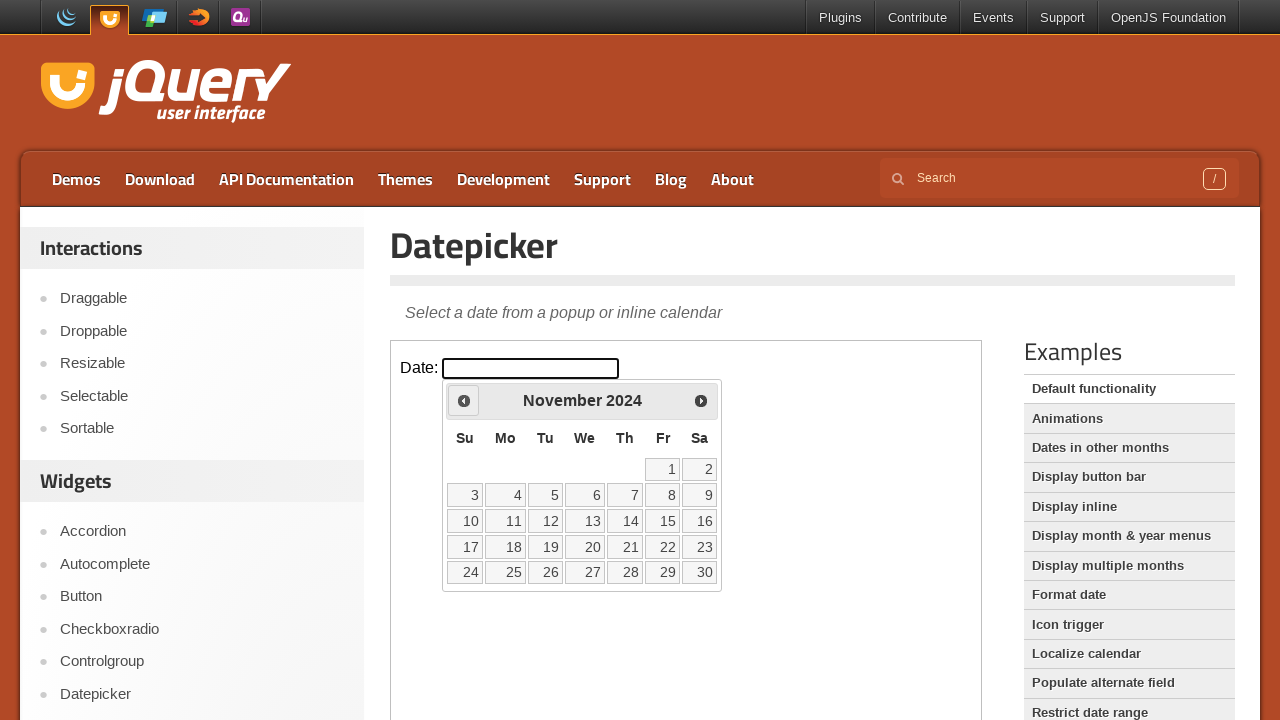

Clicked previous button to navigate to earlier month at (464, 400) on iframe.demo-frame >> internal:control=enter-frame >> span.ui-icon-circle-triangl
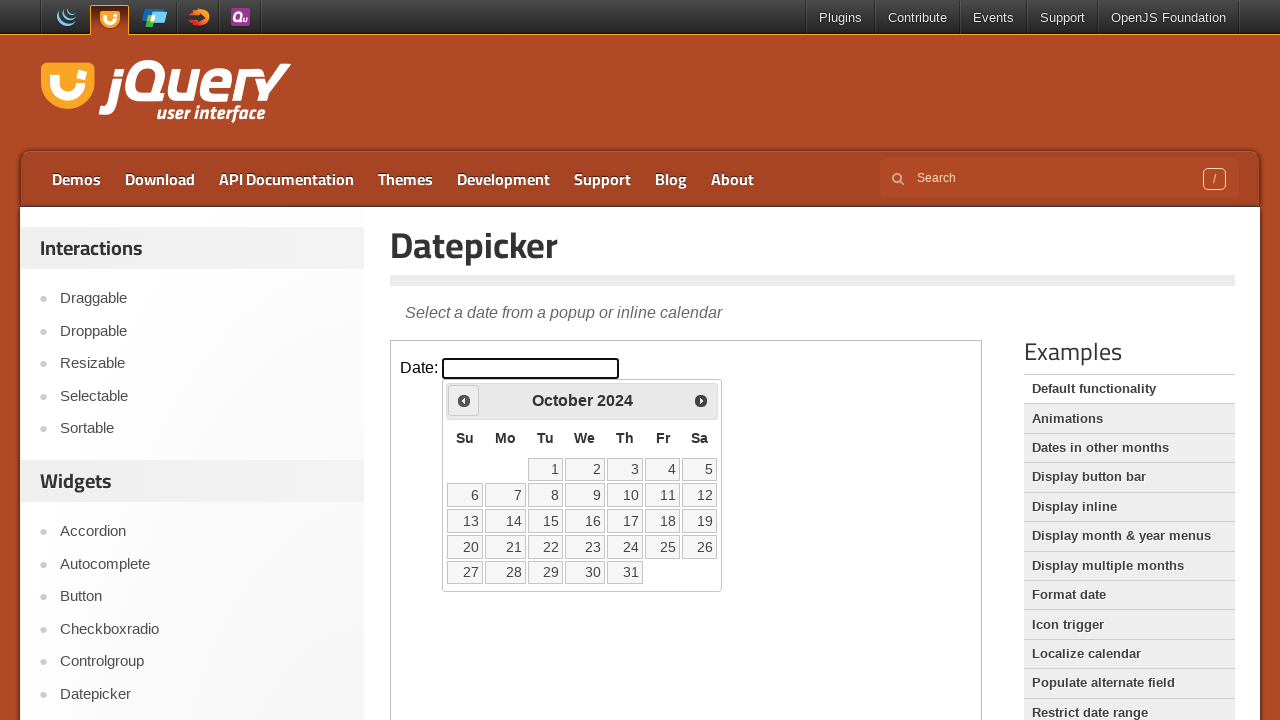

Waited for calendar to update
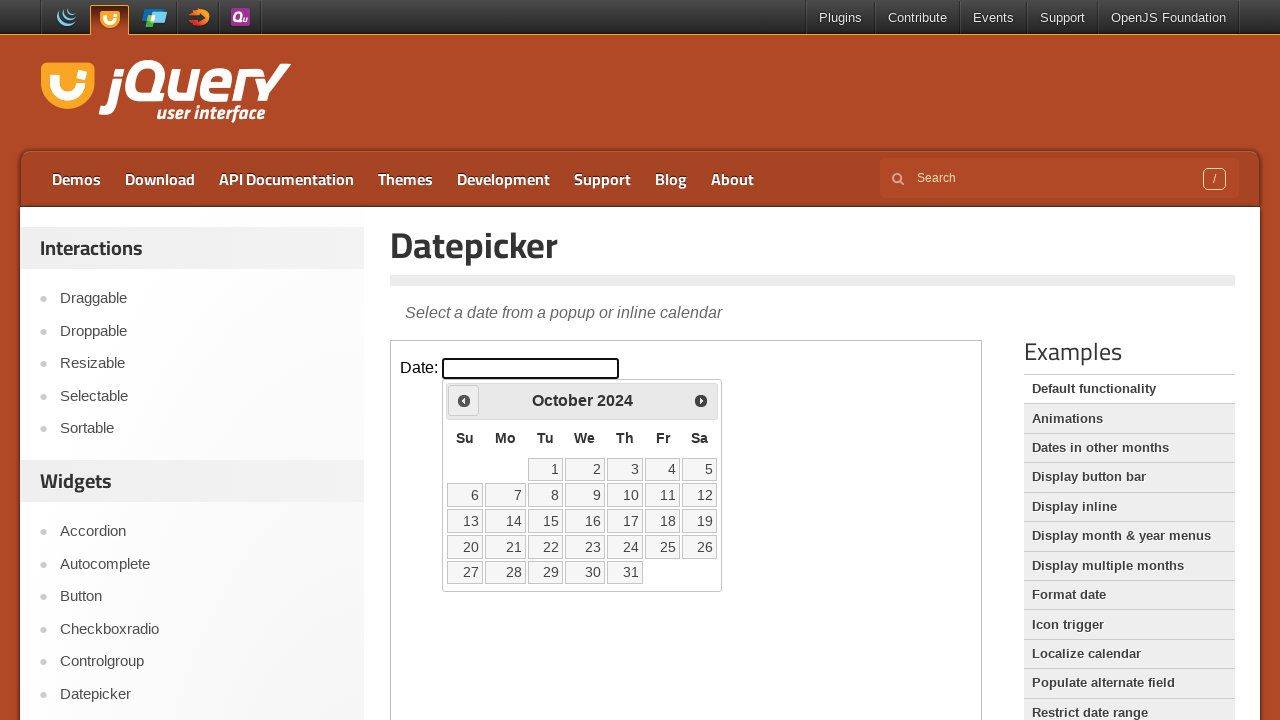

Retrieved current month (October) and year (2024) from calendar
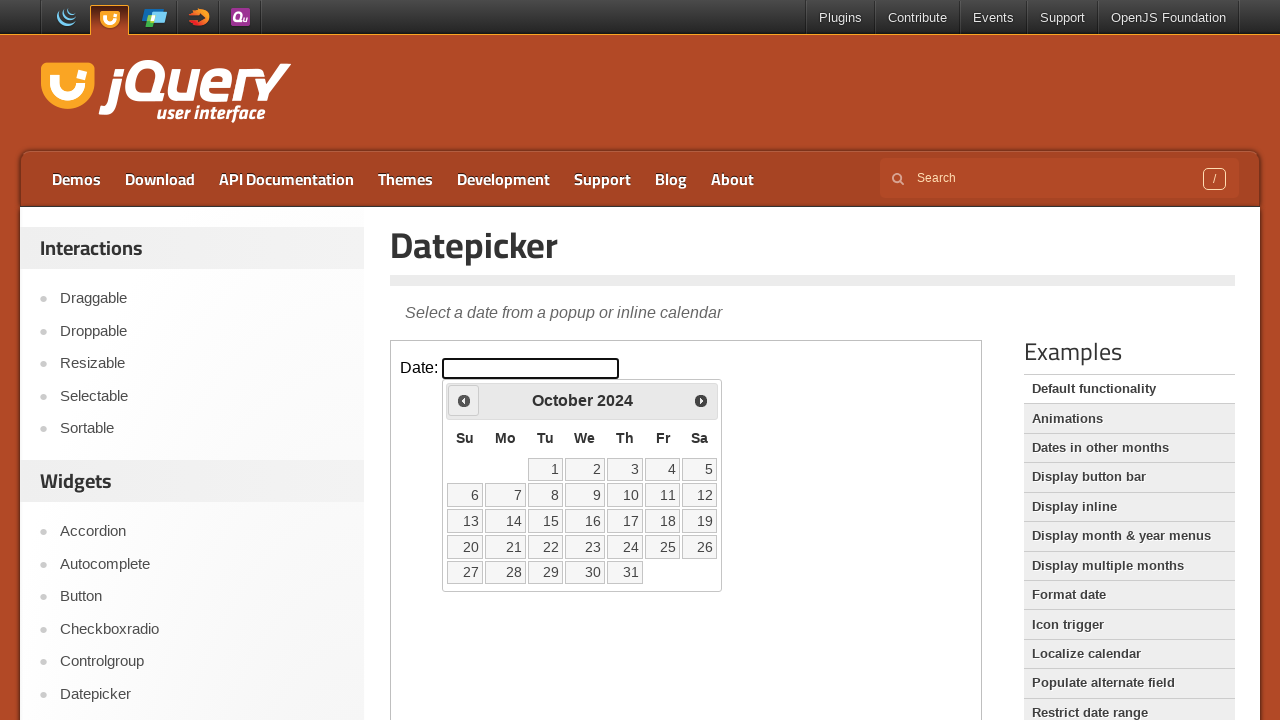

Clicked previous button to navigate to earlier month at (464, 400) on iframe.demo-frame >> internal:control=enter-frame >> span.ui-icon-circle-triangl
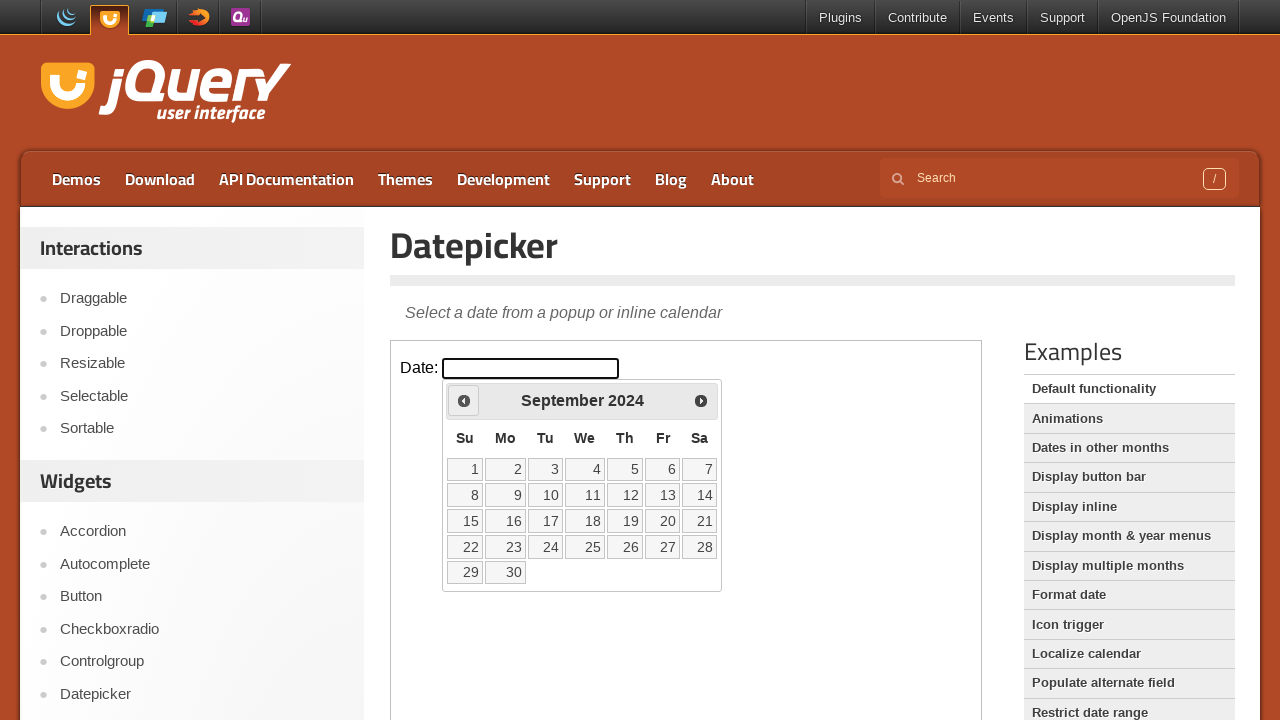

Waited for calendar to update
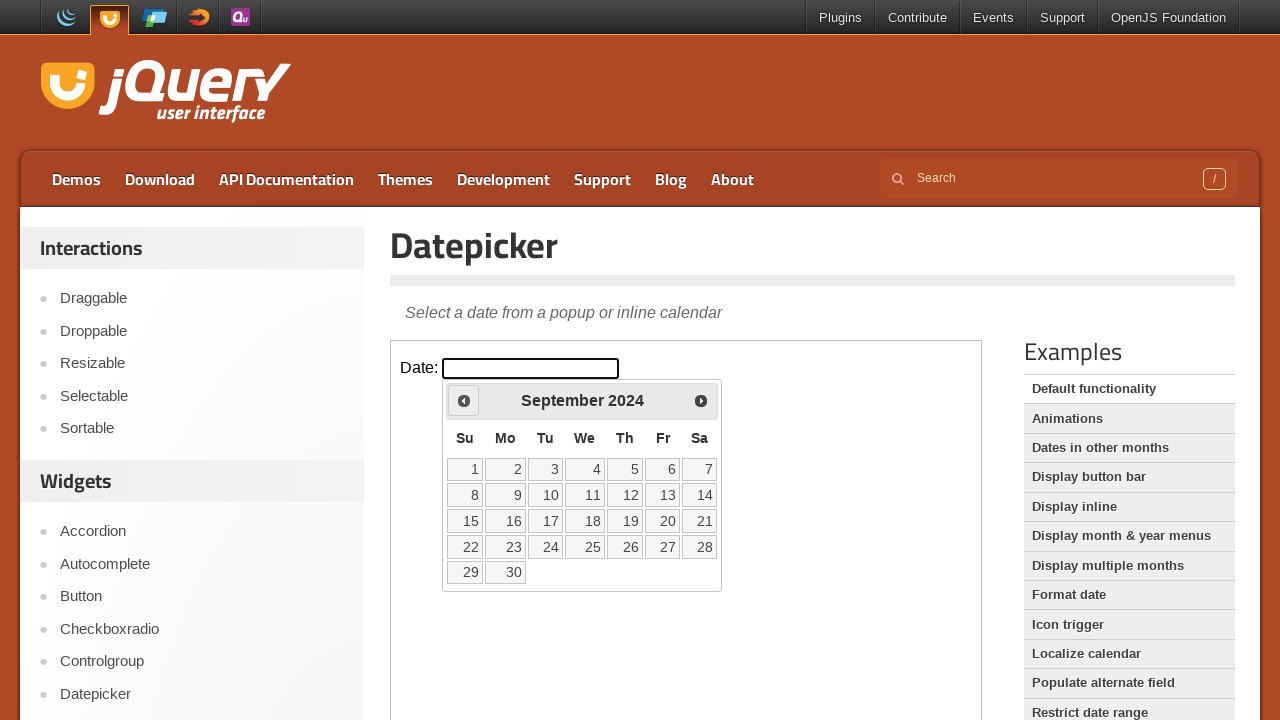

Retrieved current month (September) and year (2024) from calendar
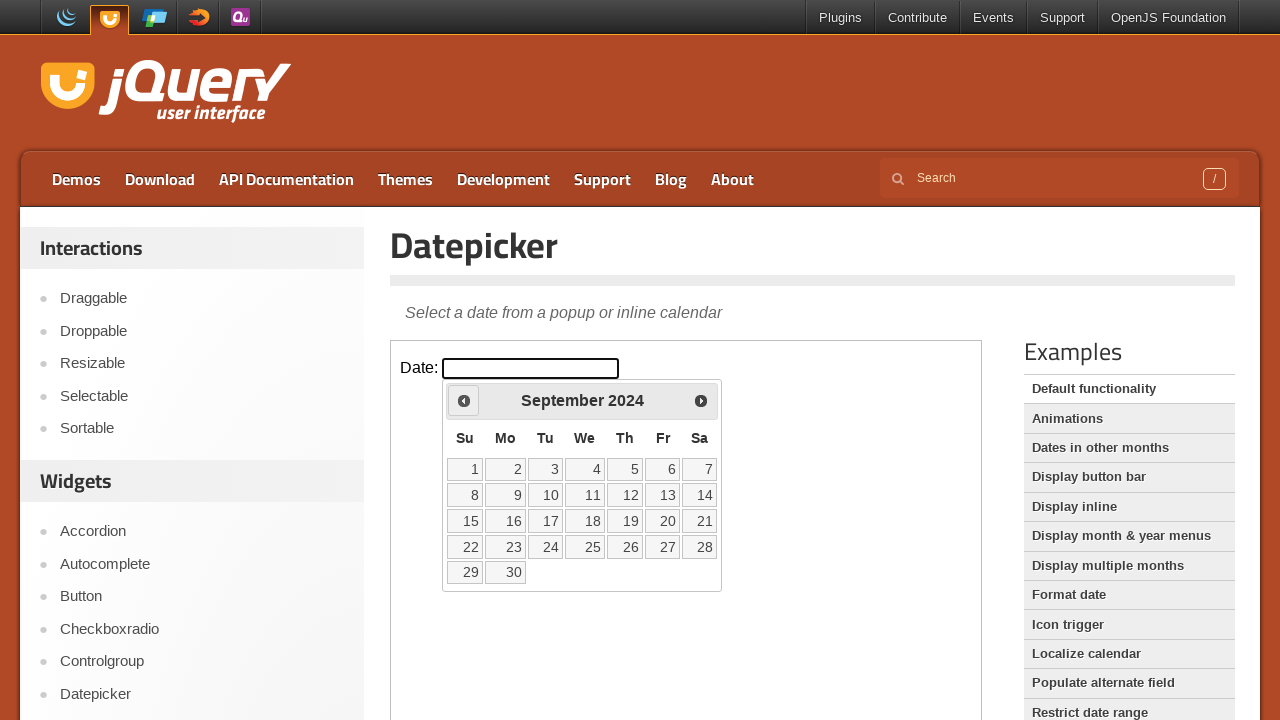

Clicked previous button to navigate to earlier month at (464, 400) on iframe.demo-frame >> internal:control=enter-frame >> span.ui-icon-circle-triangl
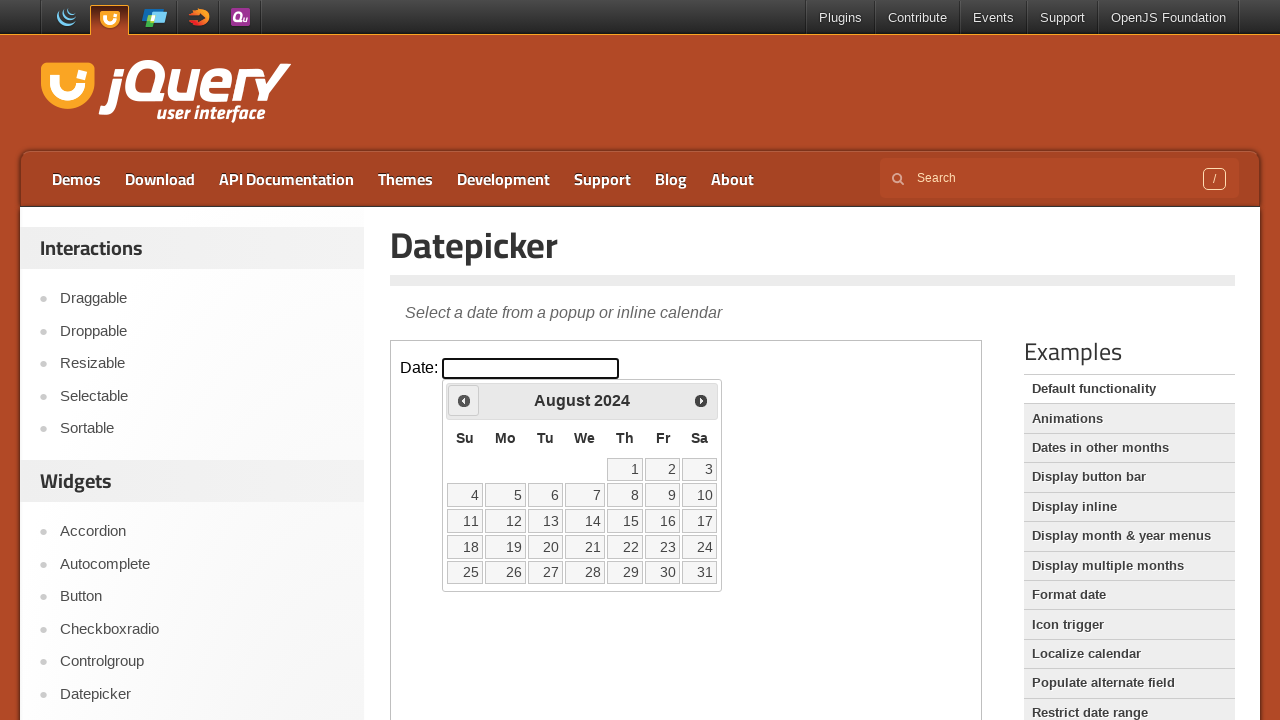

Waited for calendar to update
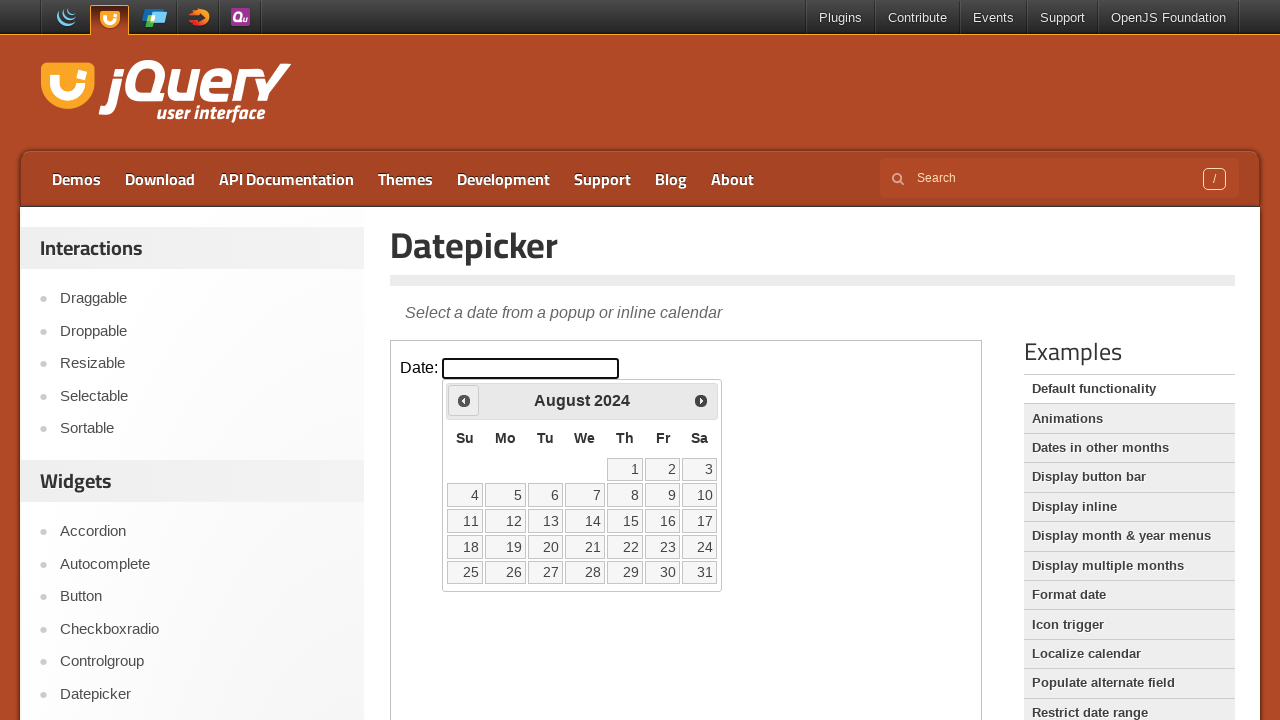

Retrieved current month (August) and year (2024) from calendar
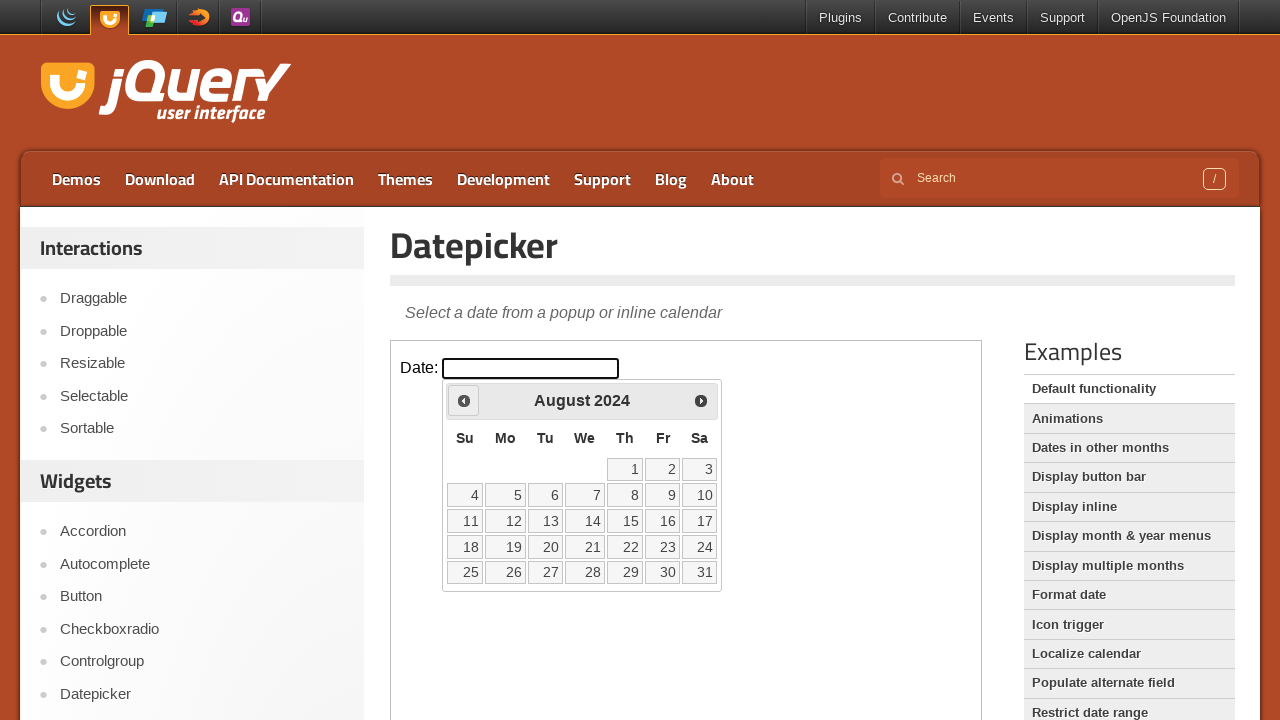

Clicked previous button to navigate to earlier month at (464, 400) on iframe.demo-frame >> internal:control=enter-frame >> span.ui-icon-circle-triangl
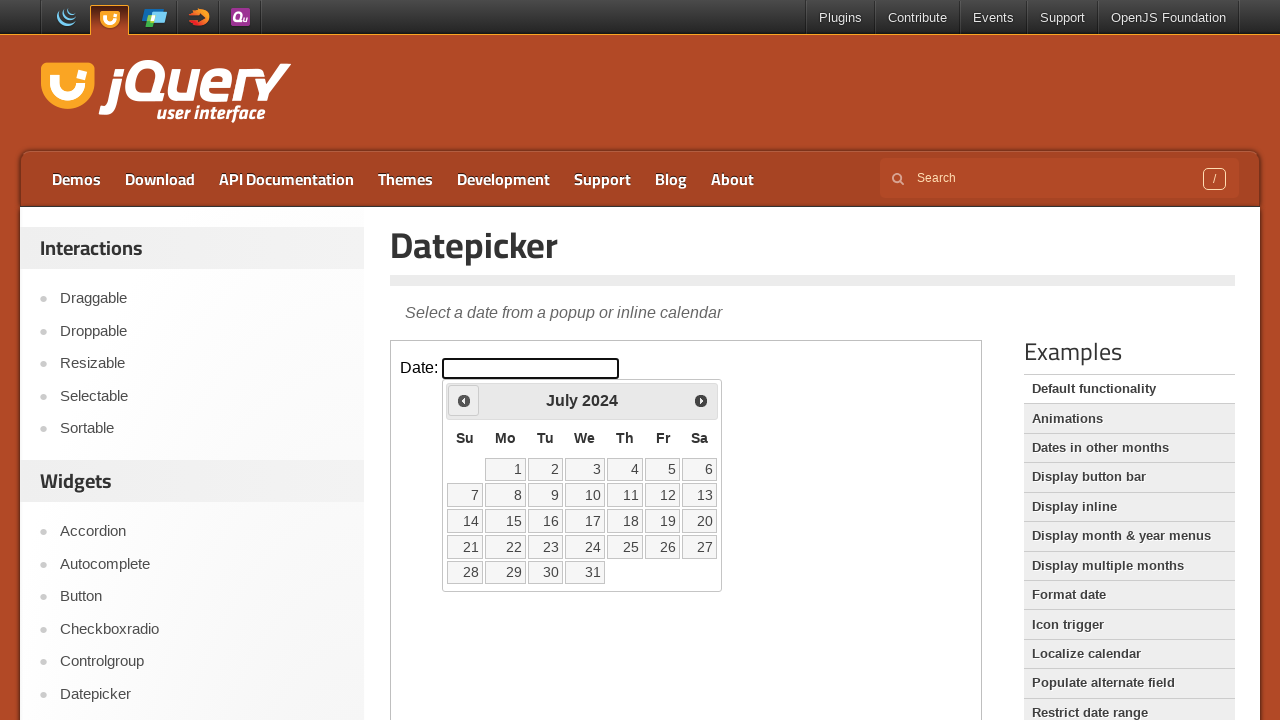

Waited for calendar to update
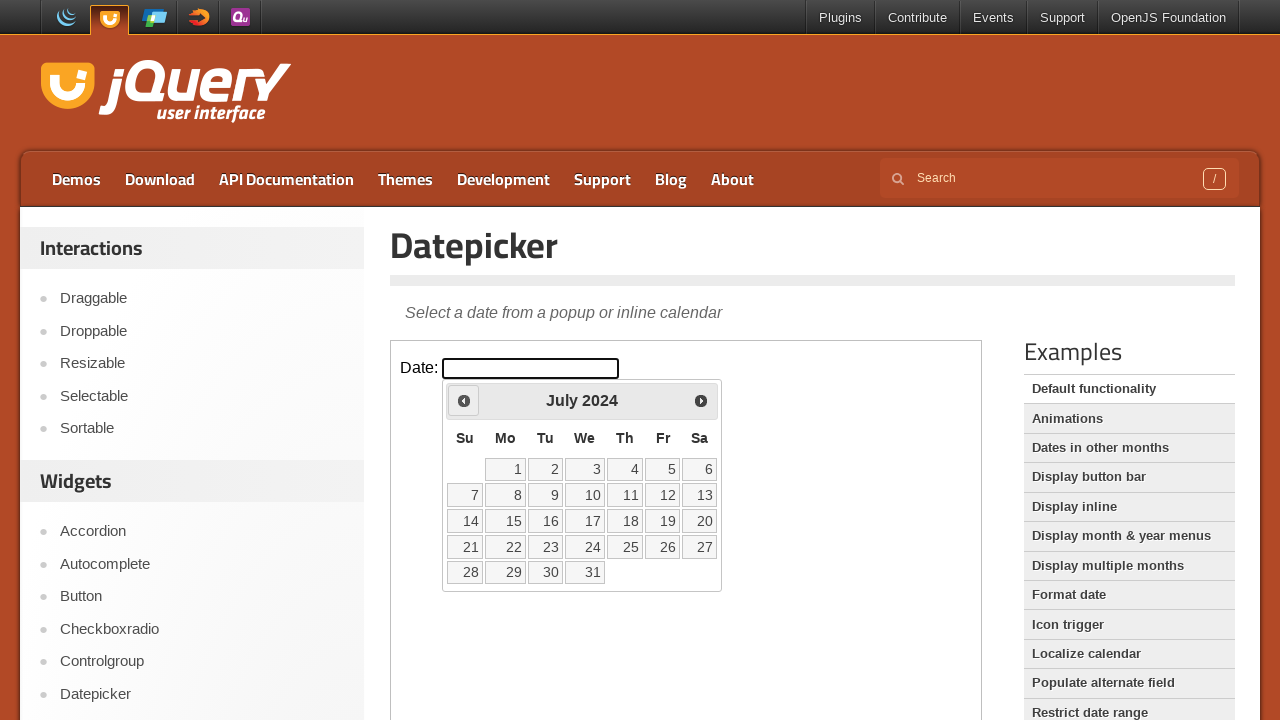

Retrieved current month (July) and year (2024) from calendar
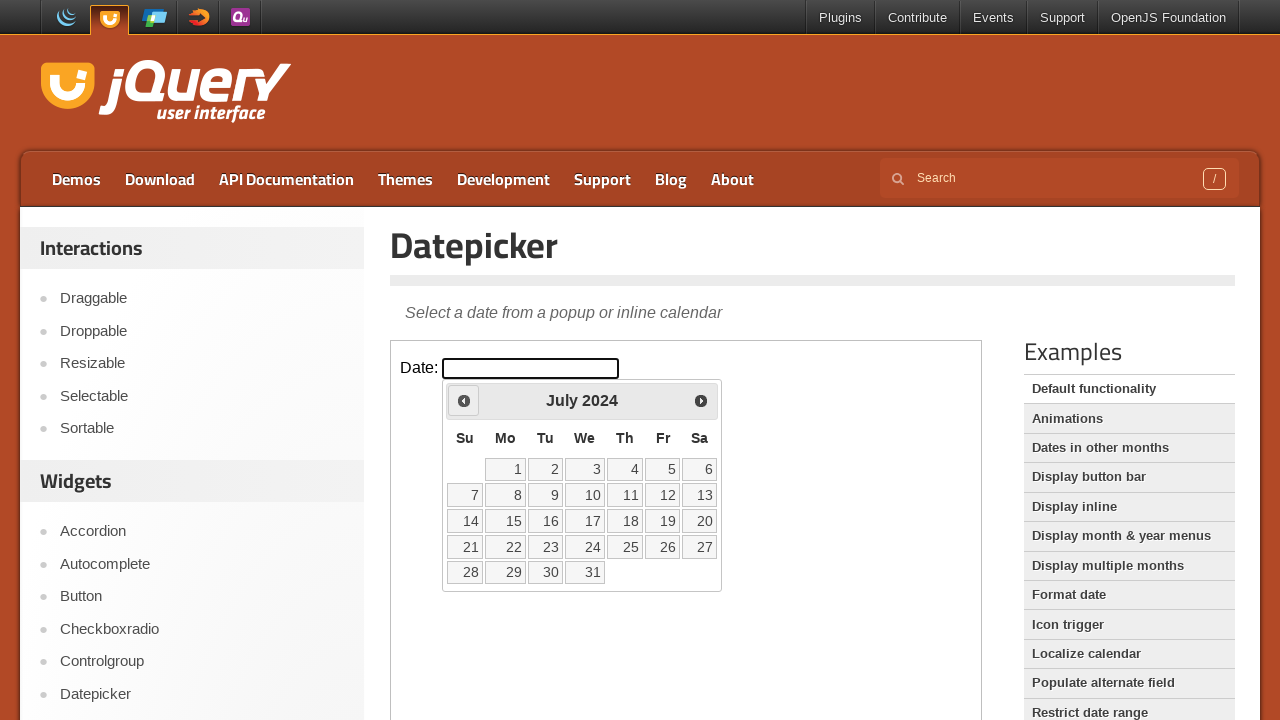

Clicked previous button to navigate to earlier month at (464, 400) on iframe.demo-frame >> internal:control=enter-frame >> span.ui-icon-circle-triangl
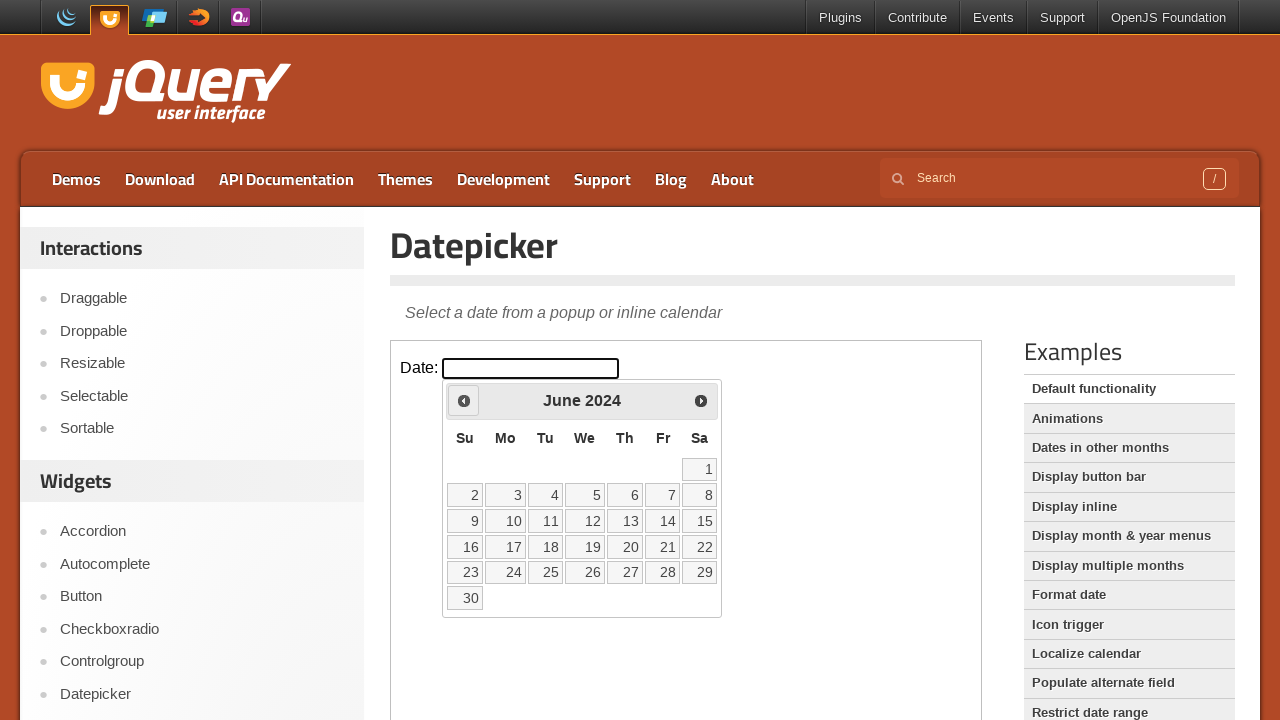

Waited for calendar to update
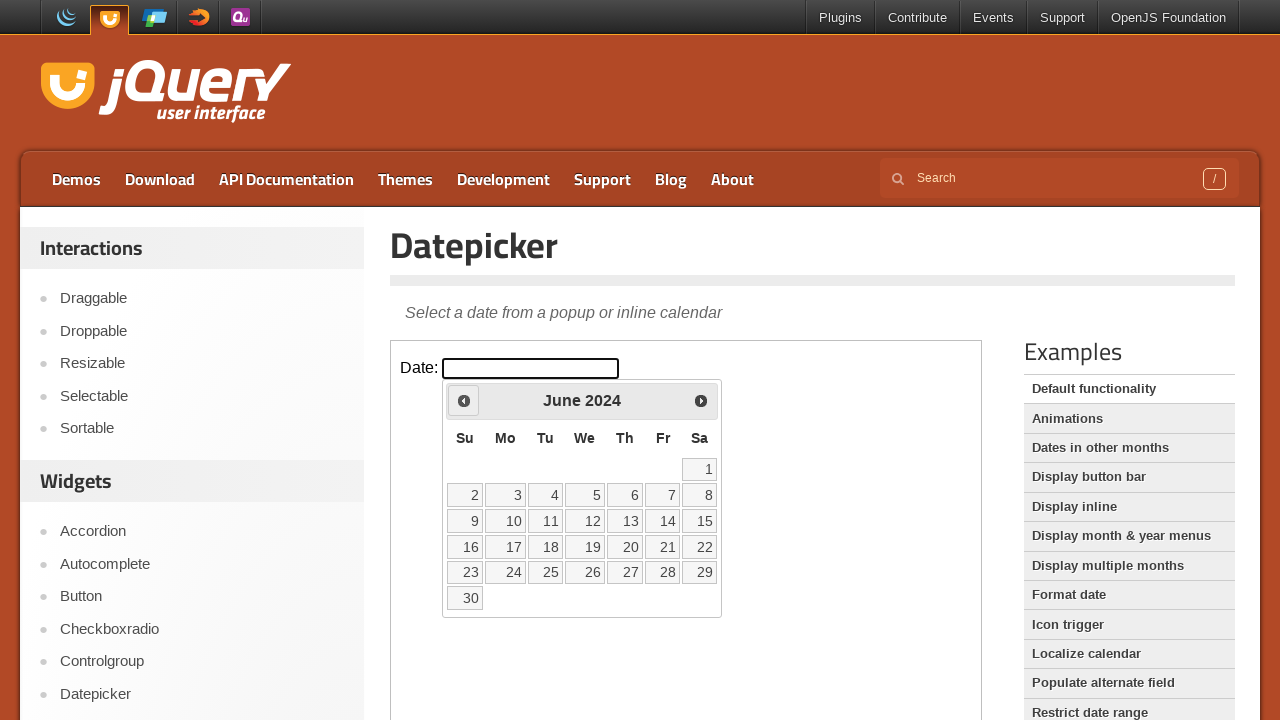

Retrieved current month (June) and year (2024) from calendar
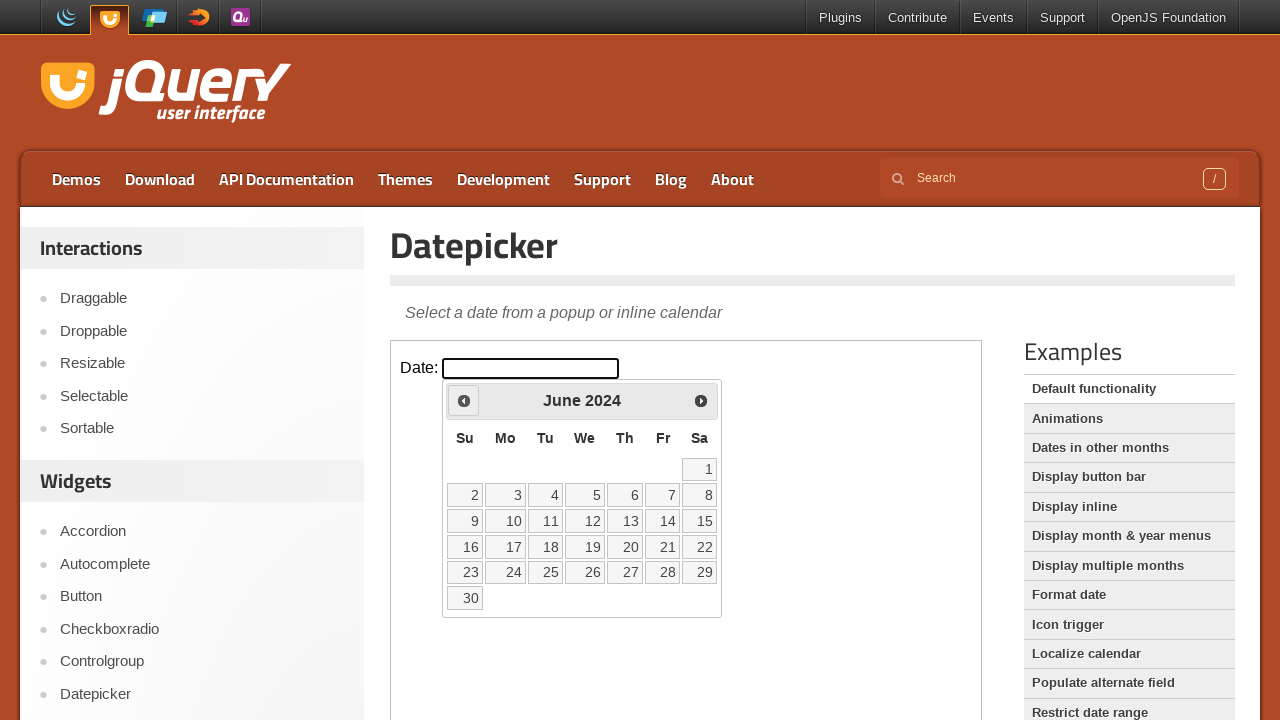

Clicked previous button to navigate to earlier month at (464, 400) on iframe.demo-frame >> internal:control=enter-frame >> span.ui-icon-circle-triangl
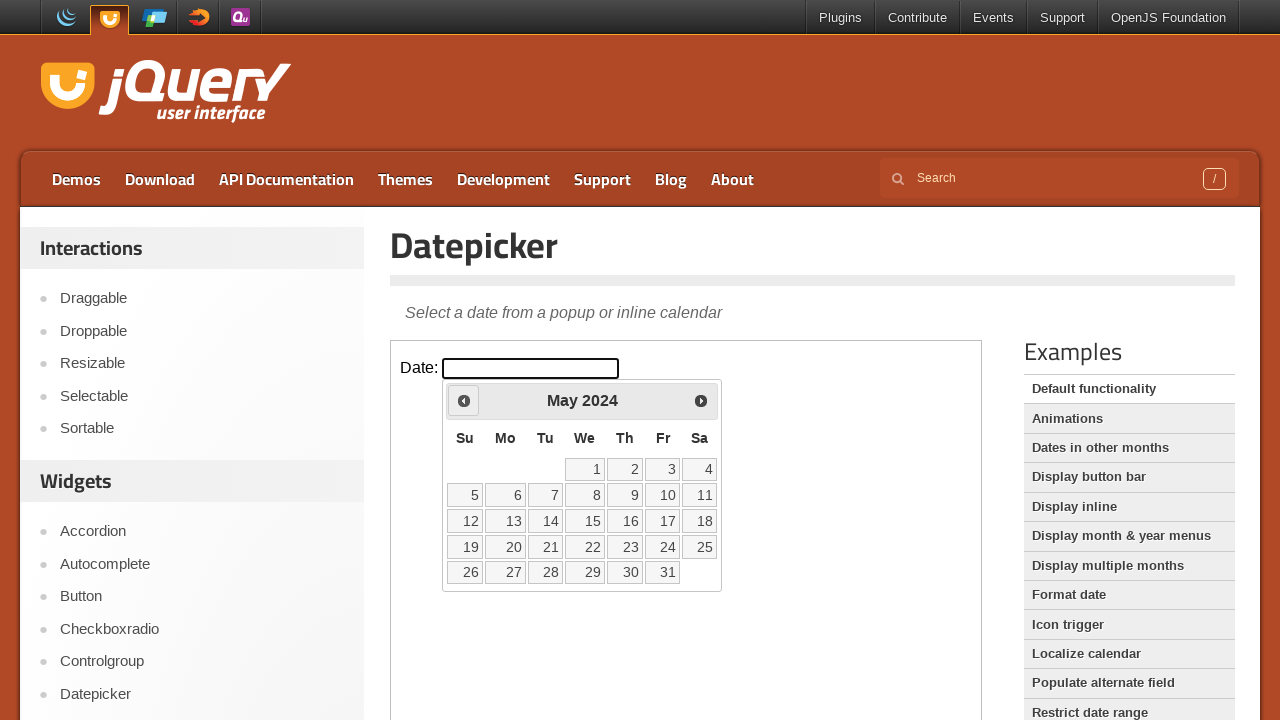

Waited for calendar to update
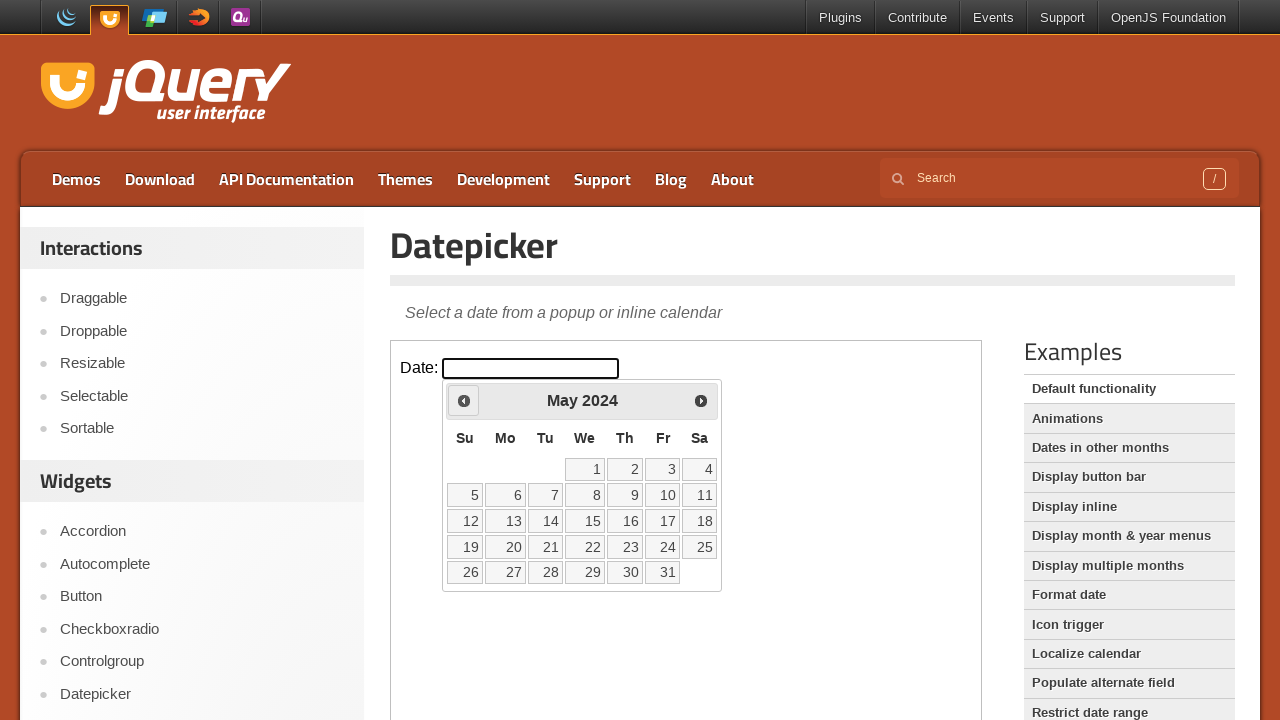

Retrieved current month (May) and year (2024) from calendar
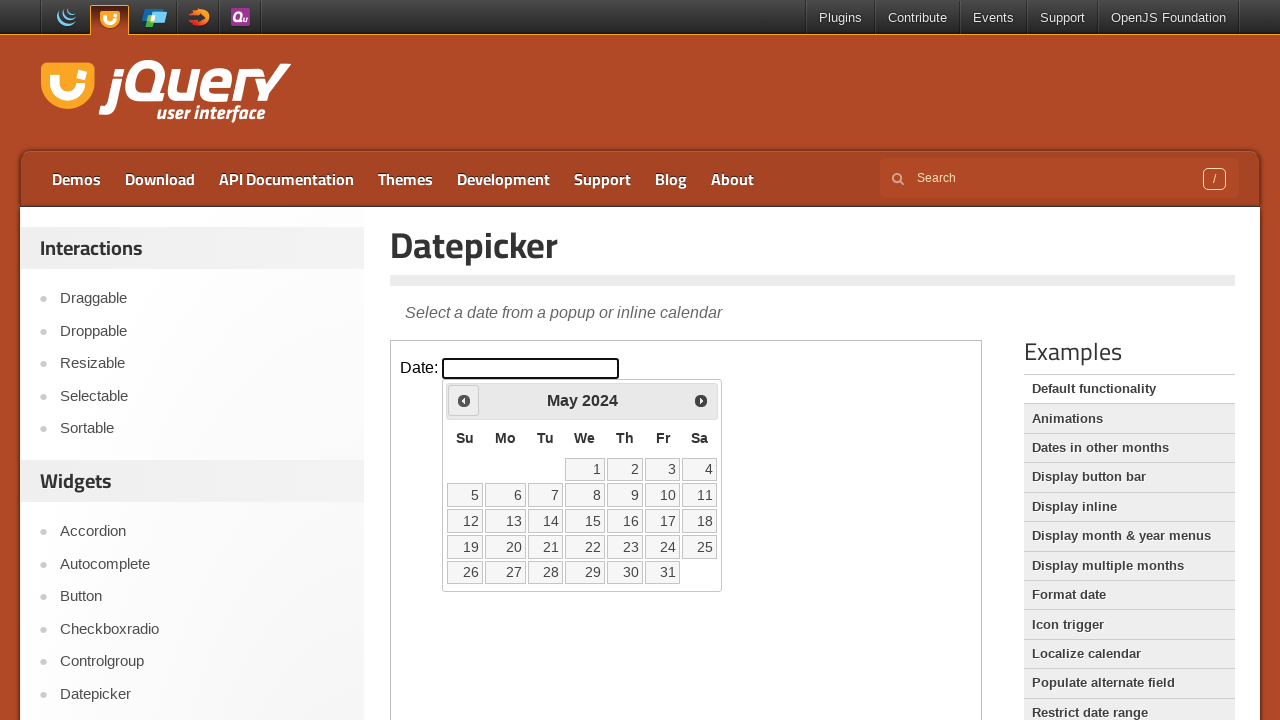

Clicked previous button to navigate to earlier month at (464, 400) on iframe.demo-frame >> internal:control=enter-frame >> span.ui-icon-circle-triangl
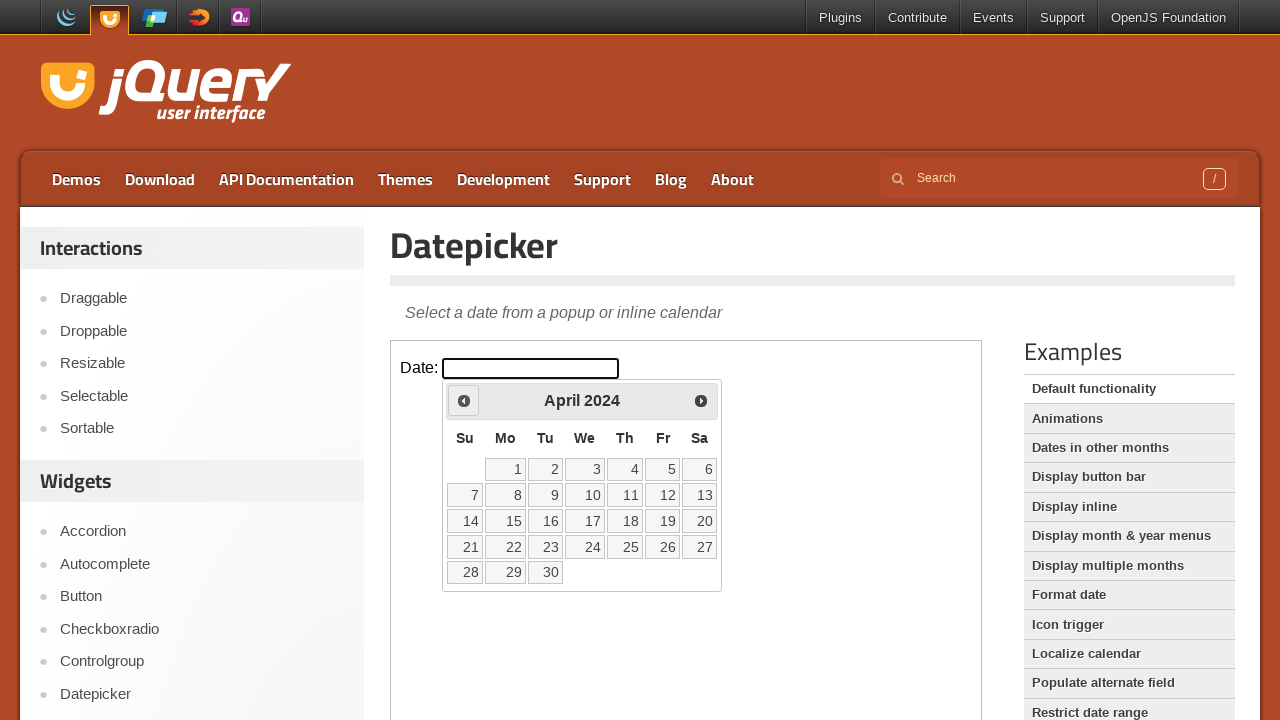

Waited for calendar to update
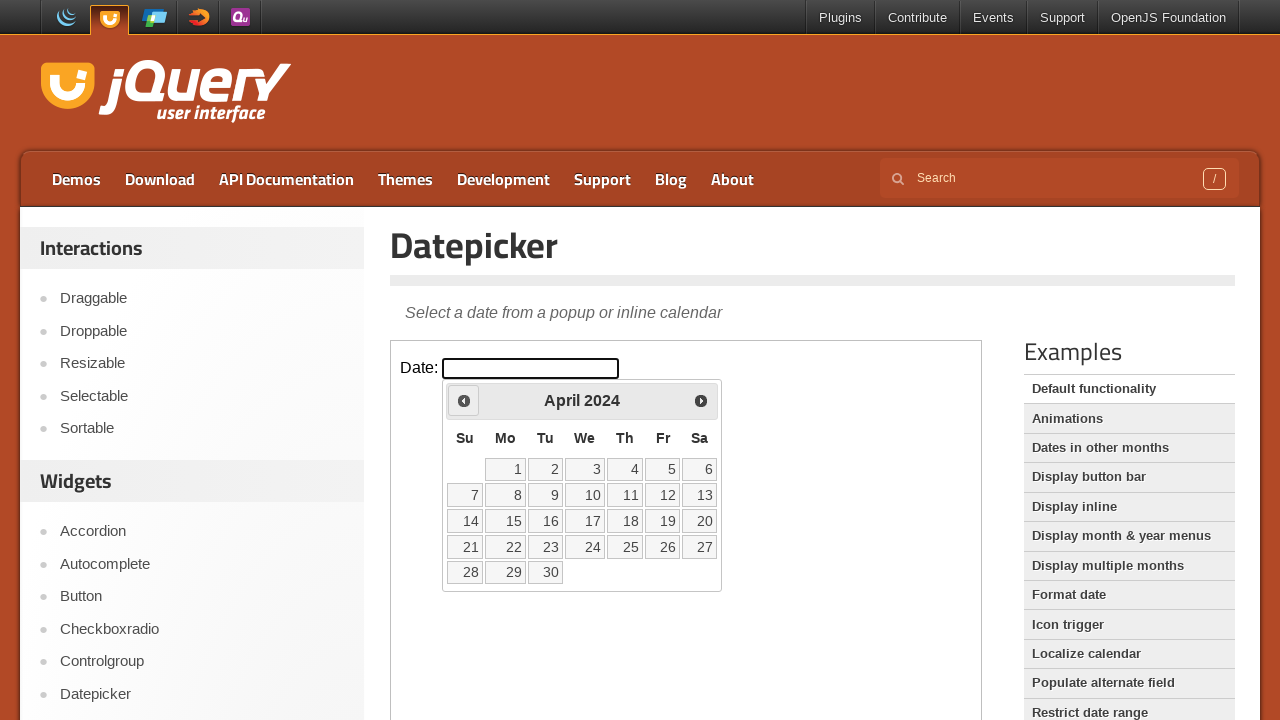

Retrieved current month (April) and year (2024) from calendar
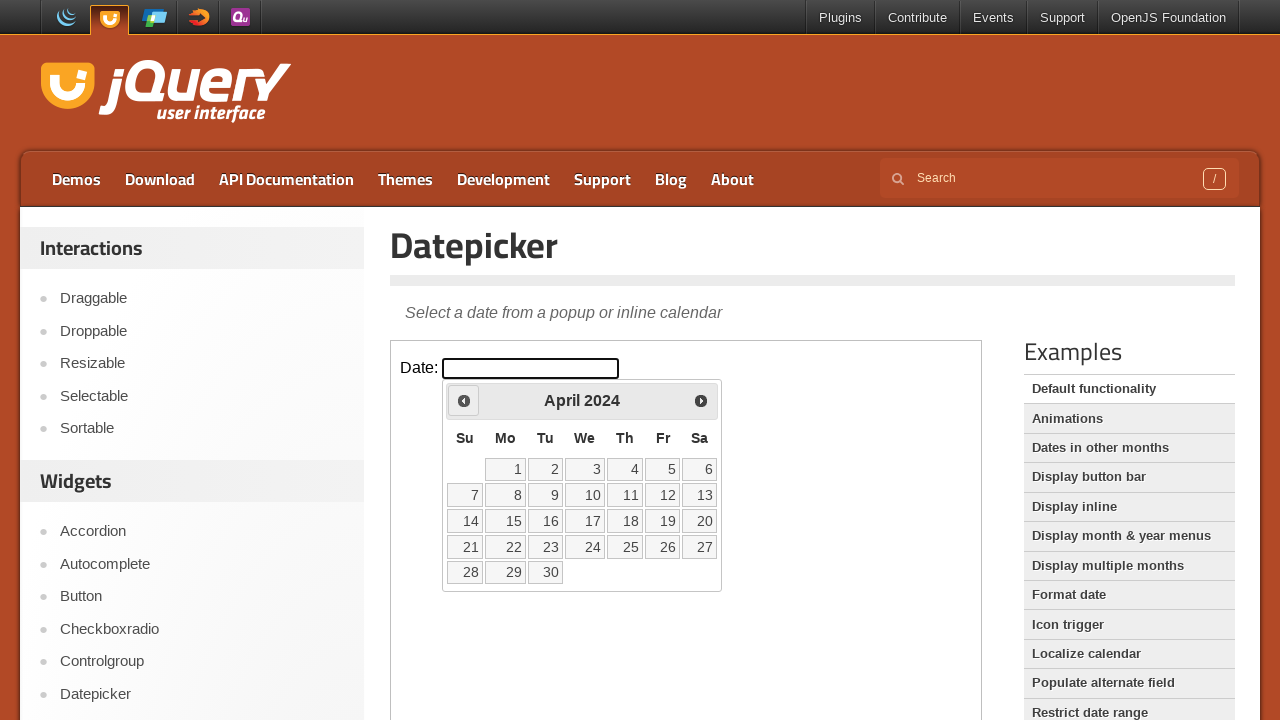

Clicked previous button to navigate to earlier month at (464, 400) on iframe.demo-frame >> internal:control=enter-frame >> span.ui-icon-circle-triangl
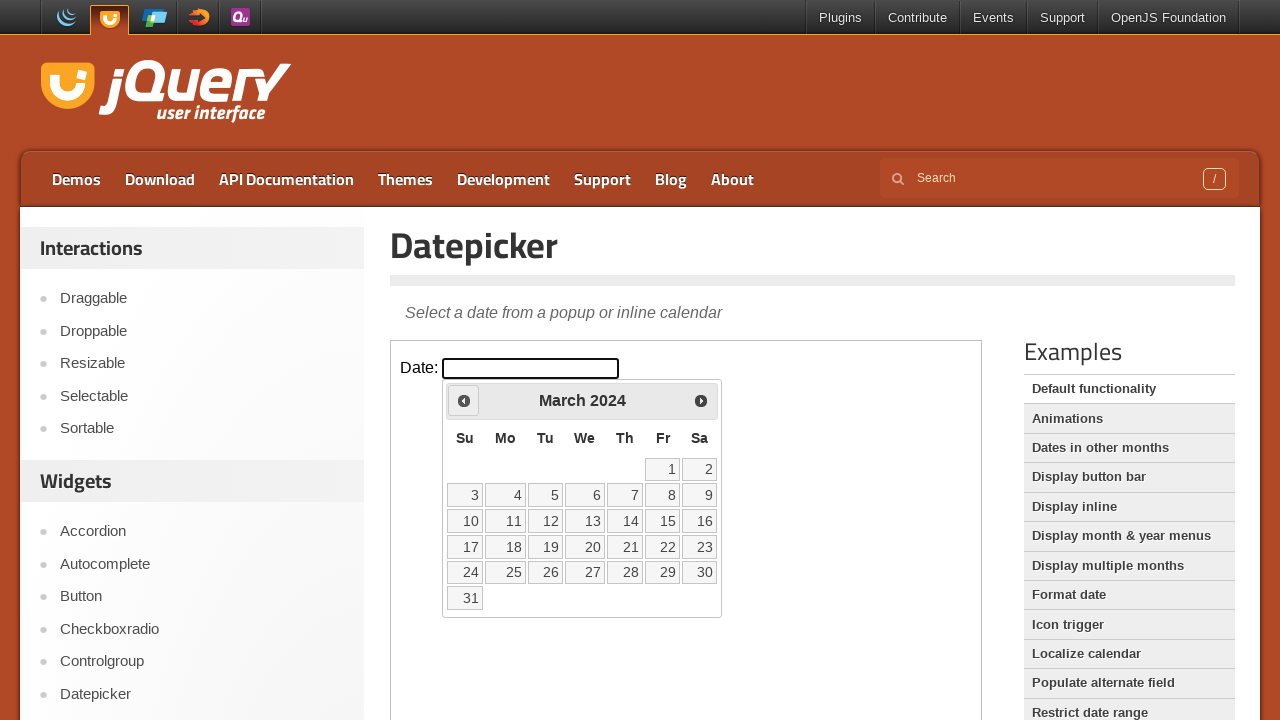

Waited for calendar to update
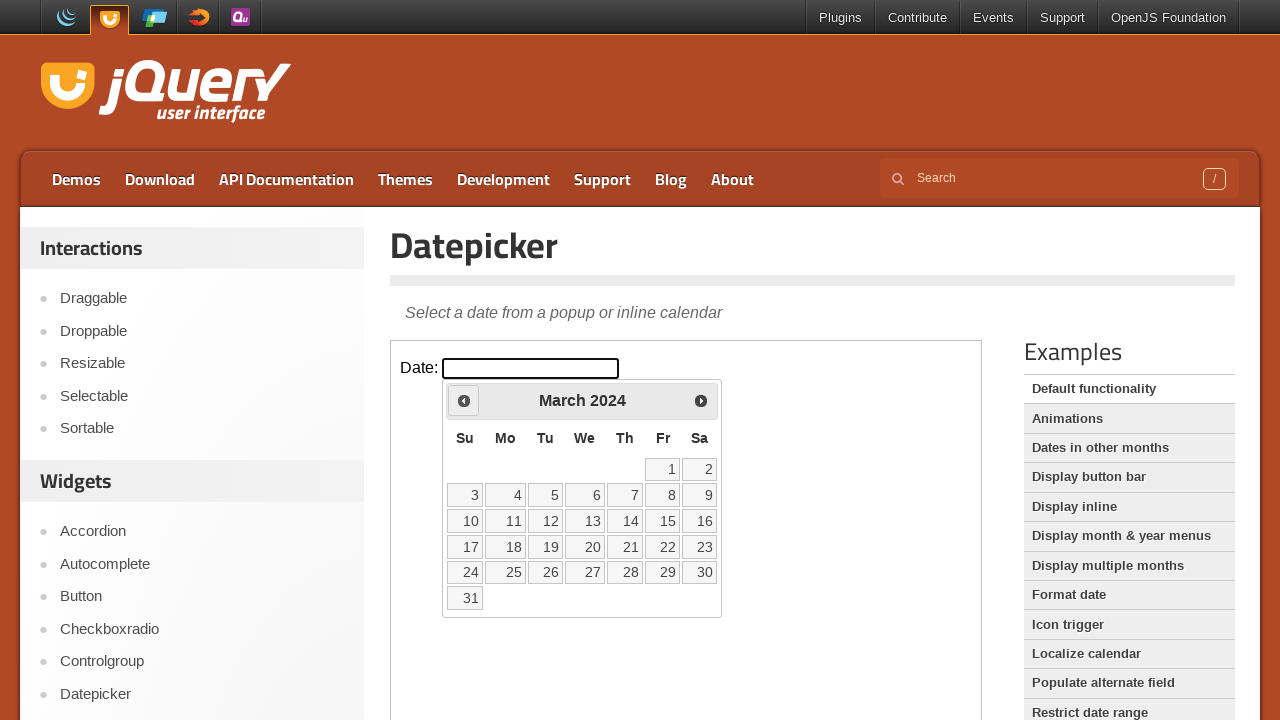

Retrieved current month (March) and year (2024) from calendar
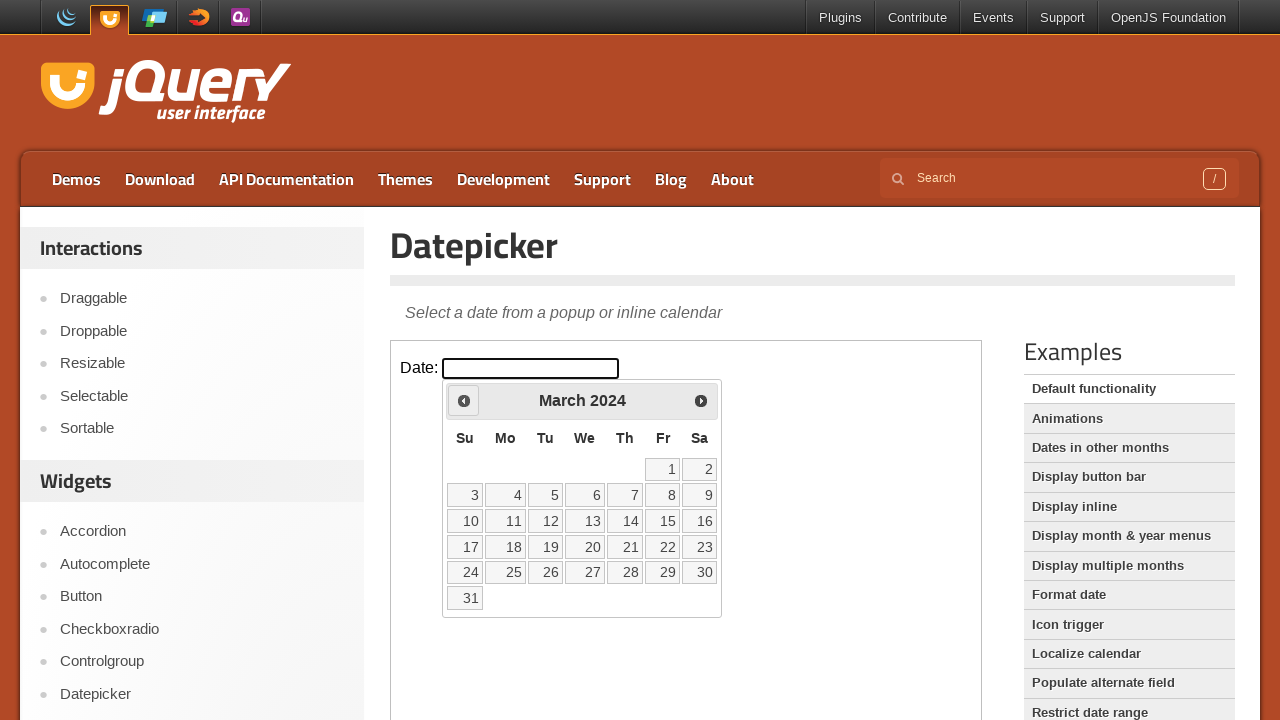

Clicked previous button to navigate to earlier month at (464, 400) on iframe.demo-frame >> internal:control=enter-frame >> span.ui-icon-circle-triangl
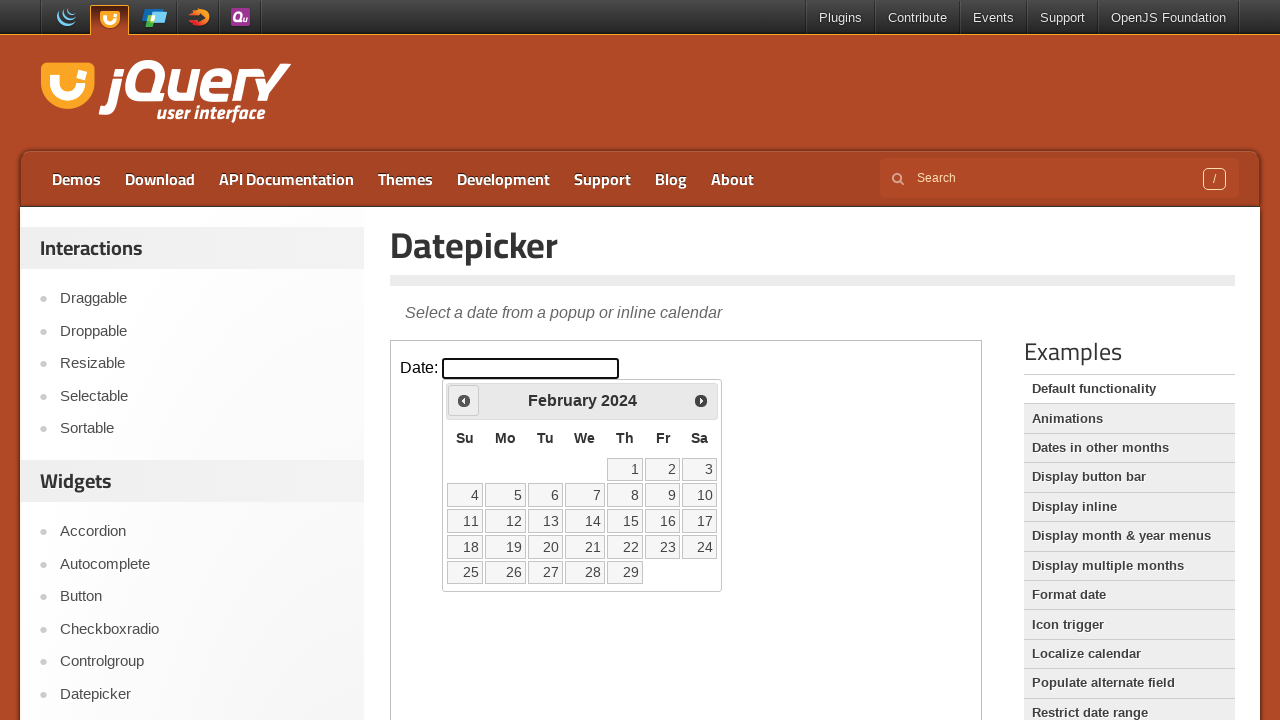

Waited for calendar to update
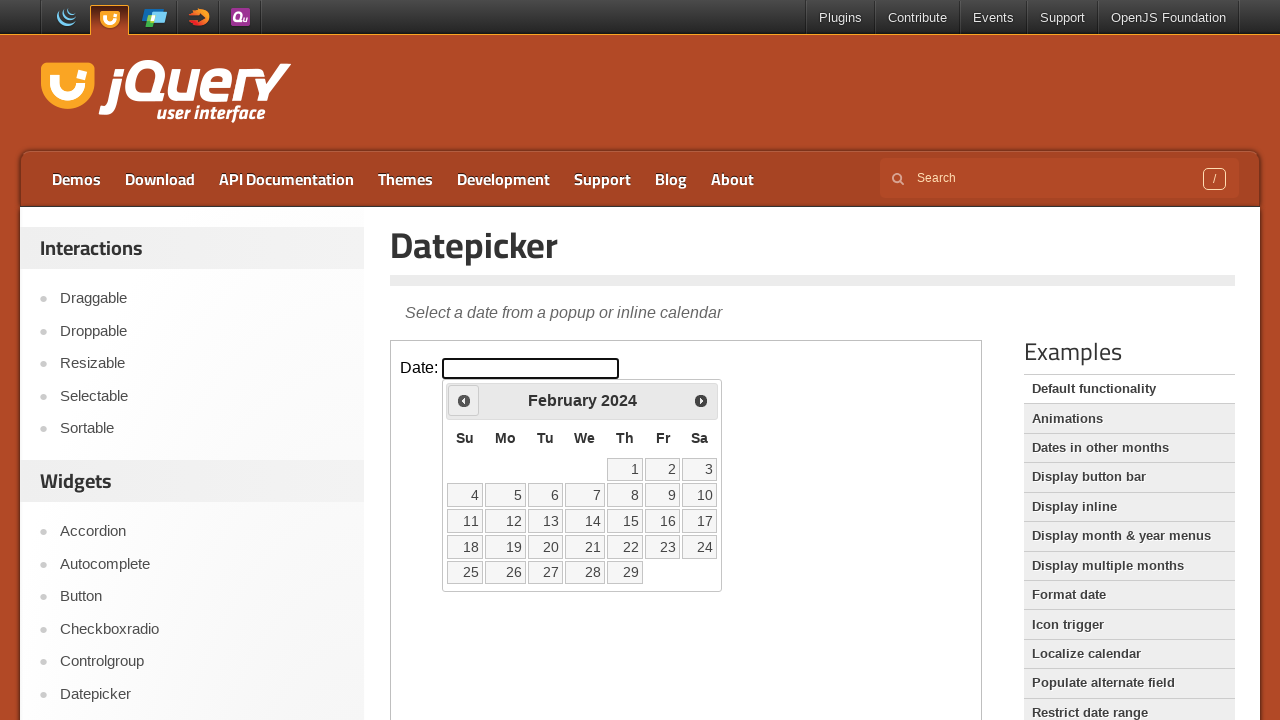

Retrieved current month (February) and year (2024) from calendar
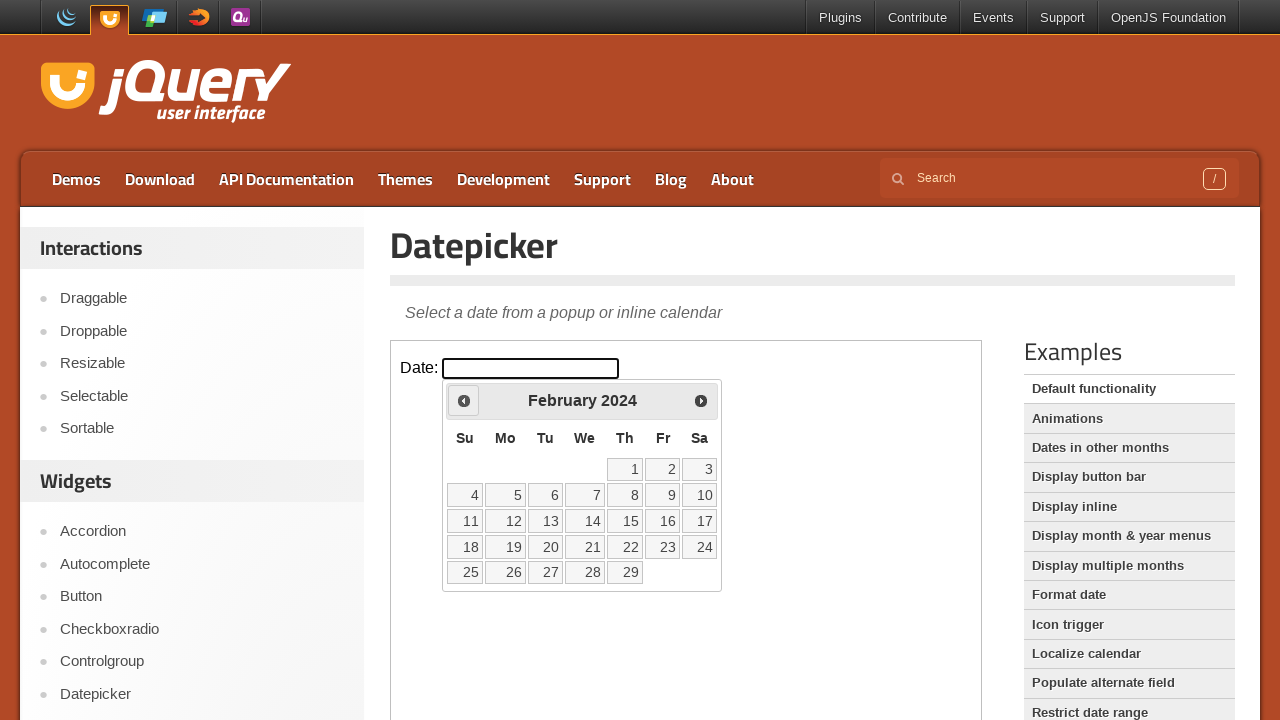

Clicked previous button to navigate to earlier month at (464, 400) on iframe.demo-frame >> internal:control=enter-frame >> span.ui-icon-circle-triangl
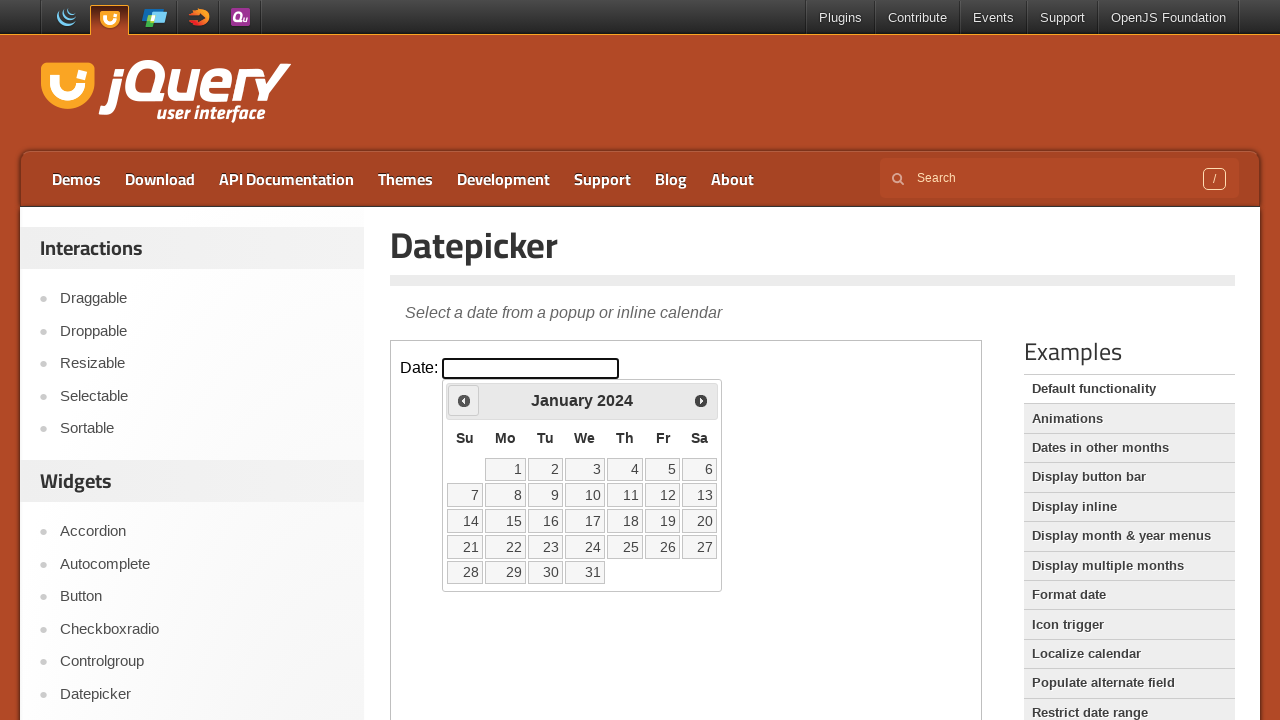

Waited for calendar to update
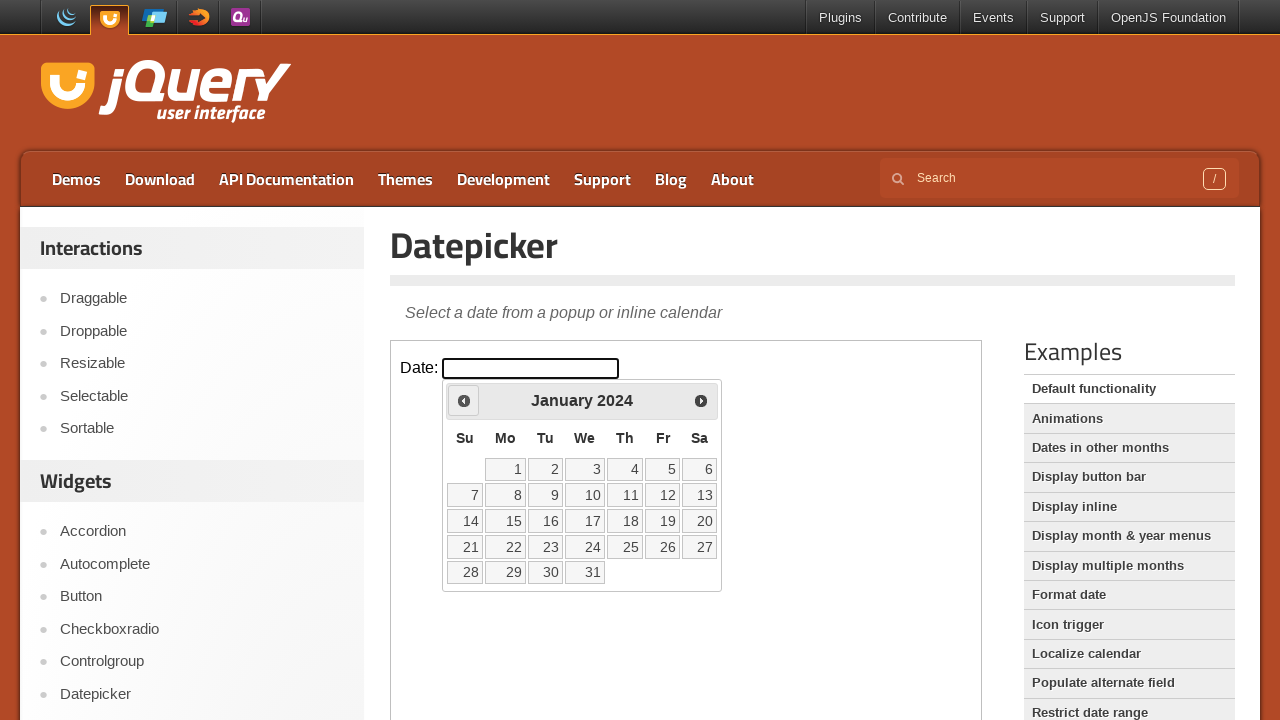

Retrieved current month (January) and year (2024) from calendar
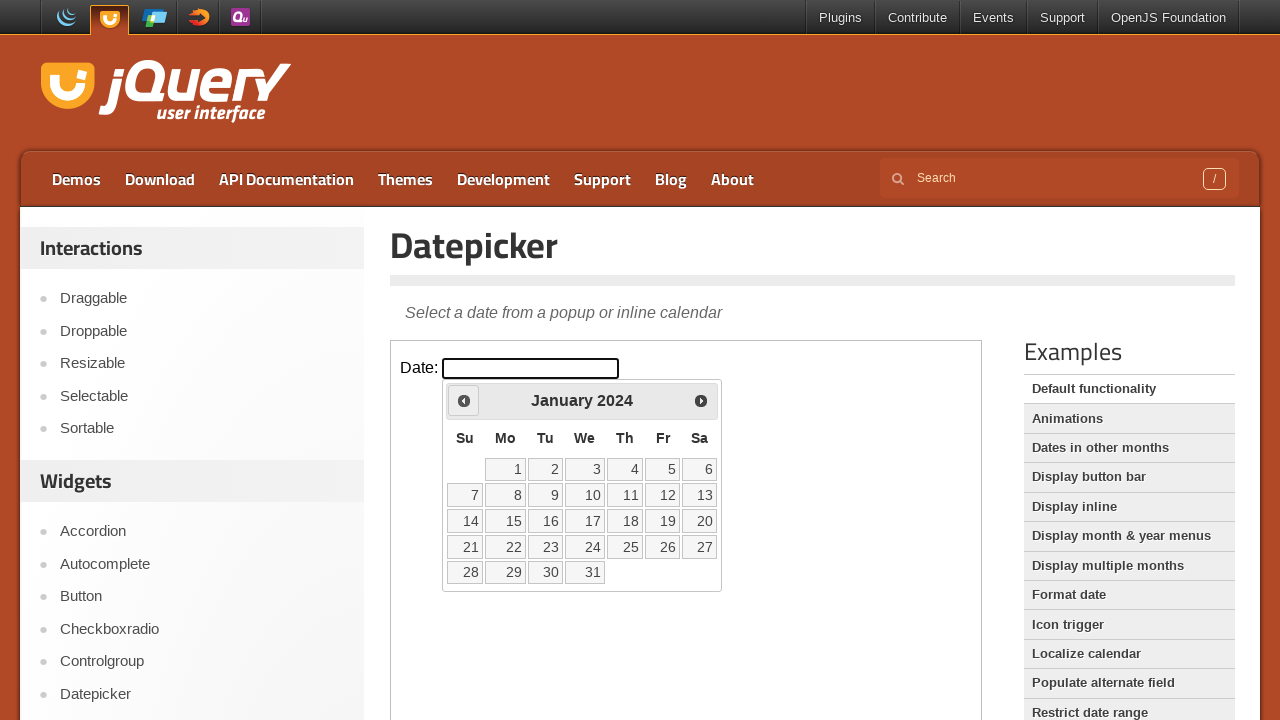

Located all date cells in calendar
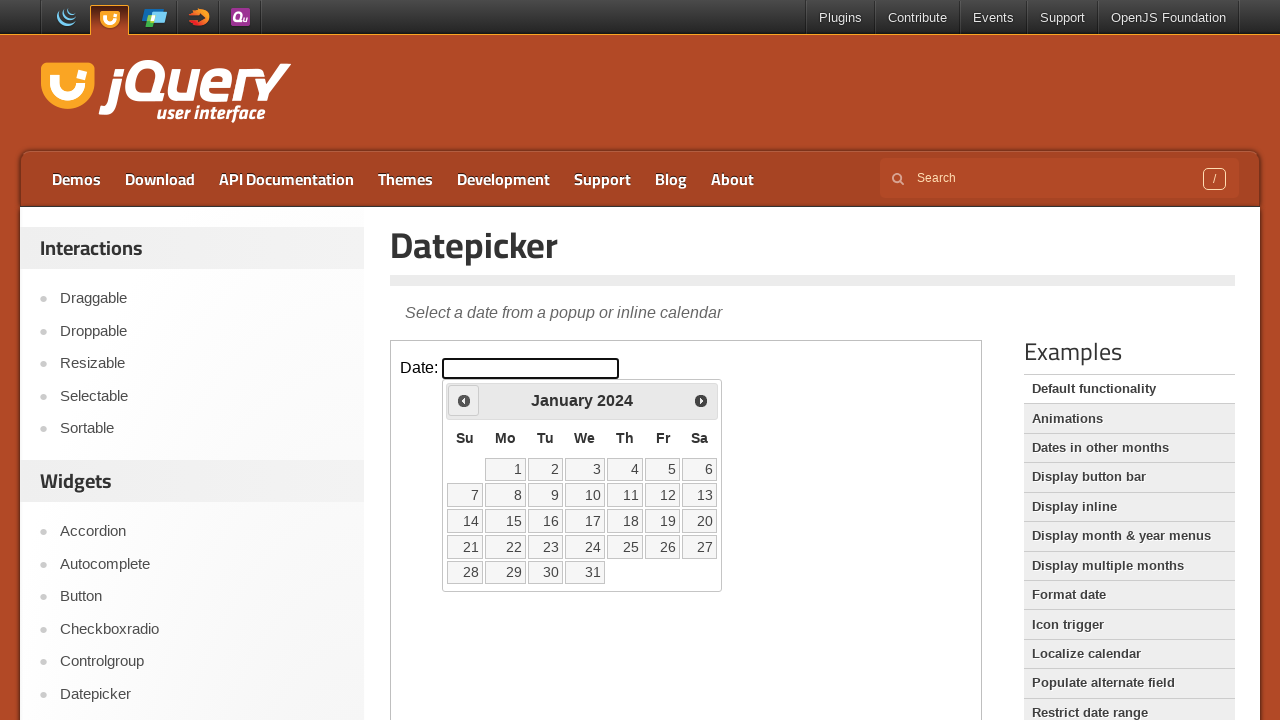

Counted 31 date cells in calendar
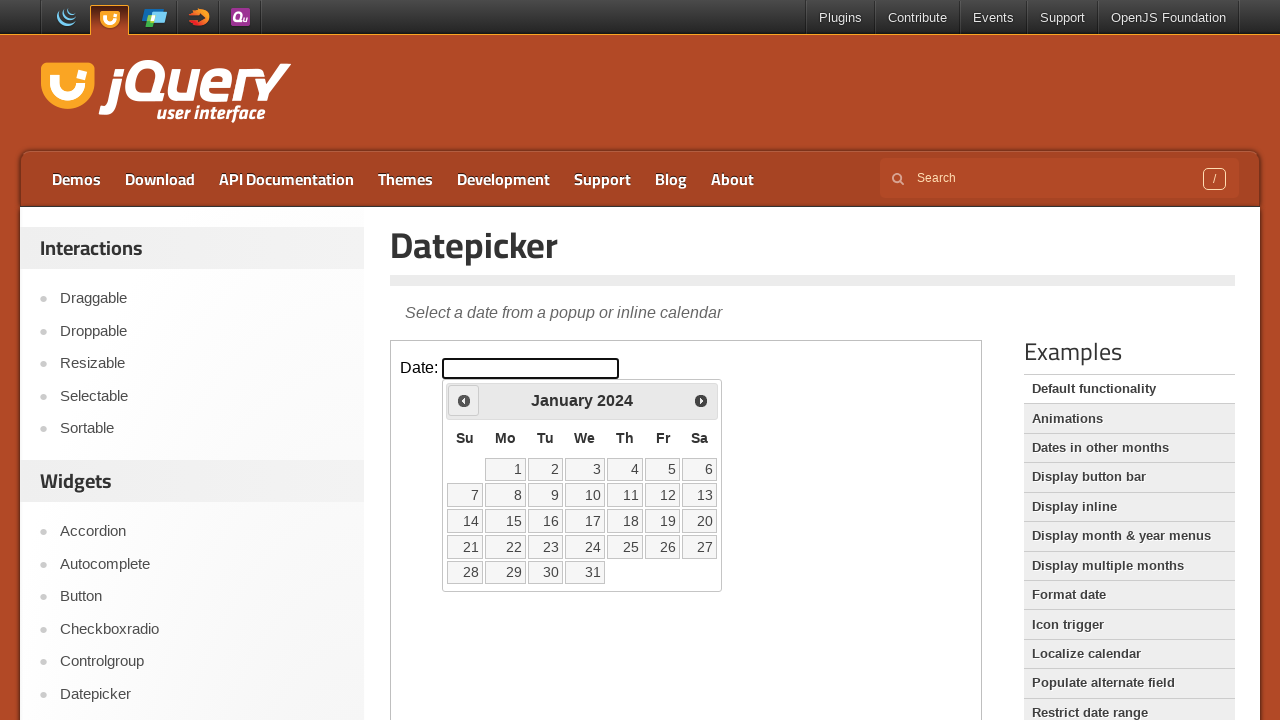

Selected day 15 from calendar at (506, 521) on iframe.demo-frame >> internal:control=enter-frame >> table.ui-datepicker-calenda
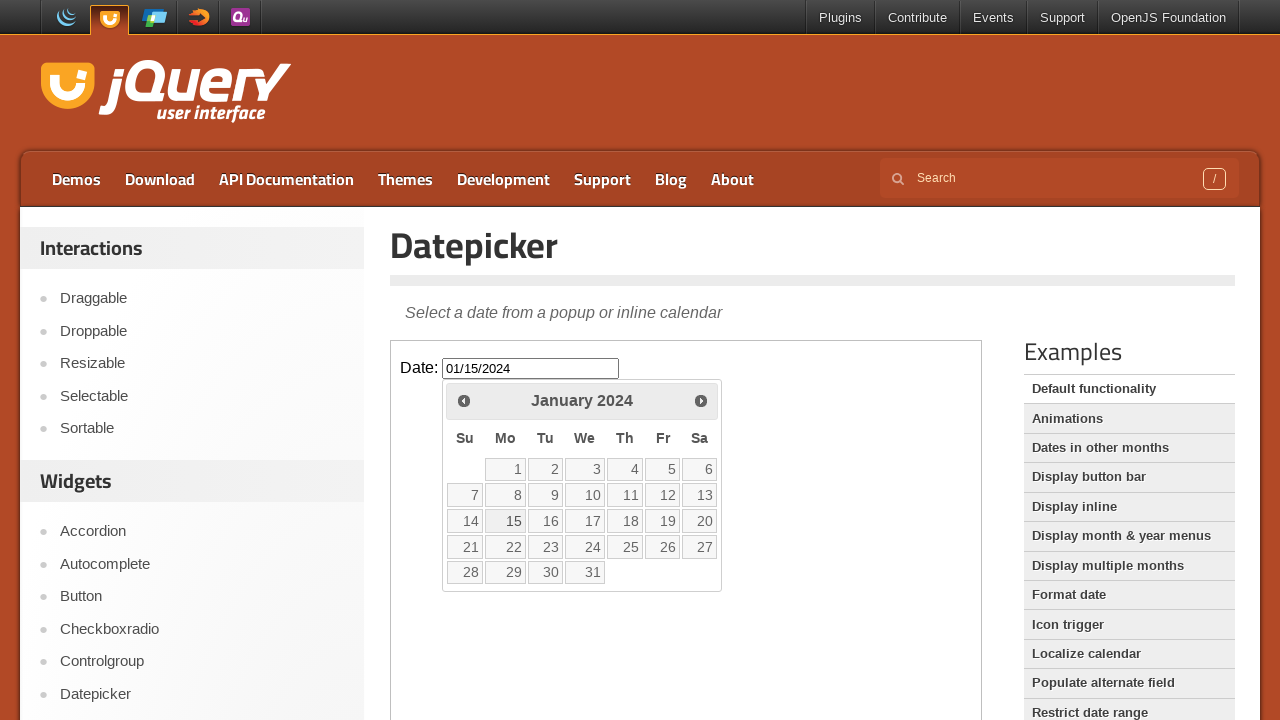

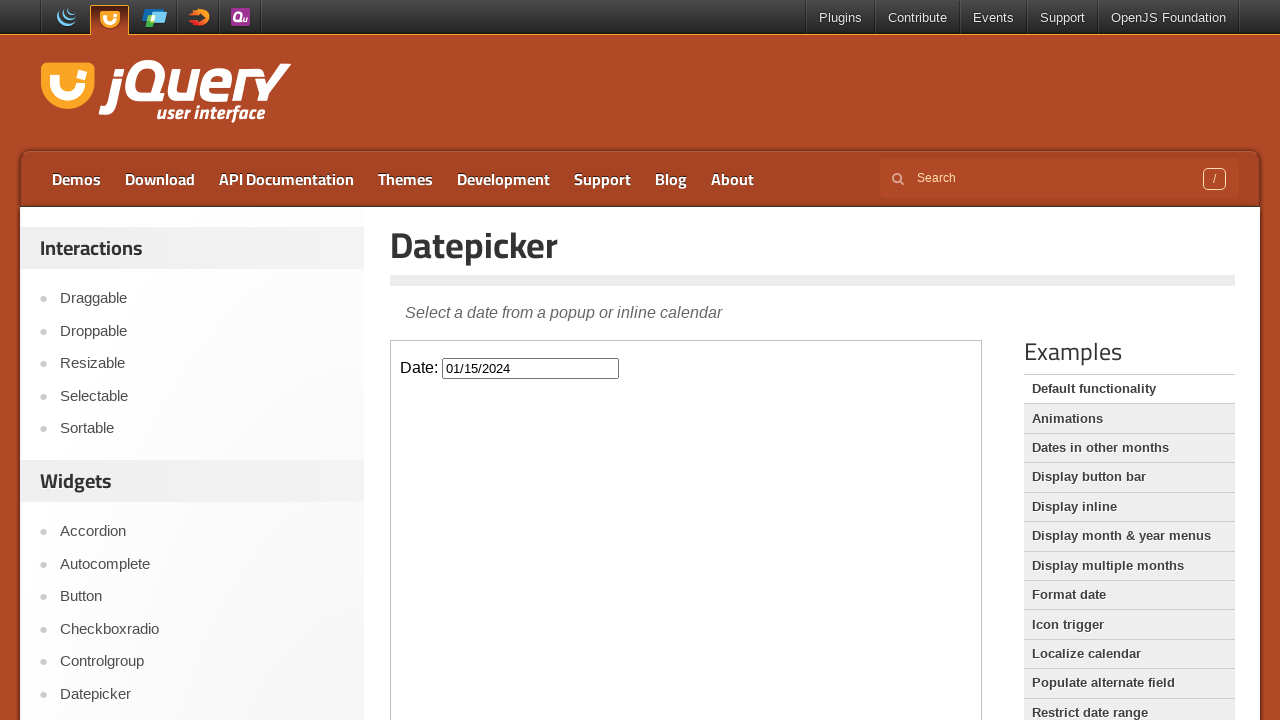